Iterates through all list item links on the homepage and clicks each one to verify navigation works

Starting URL: https://the-internet.herokuapp.com

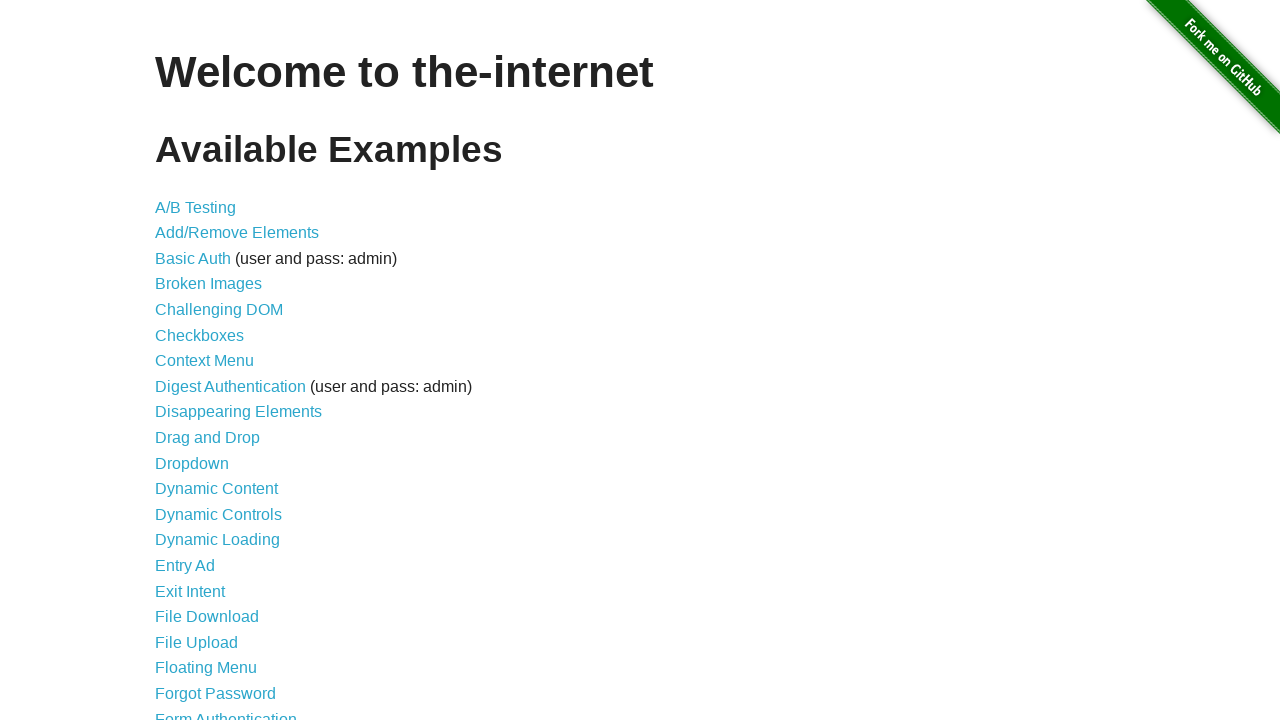

Waited for body element to be visible
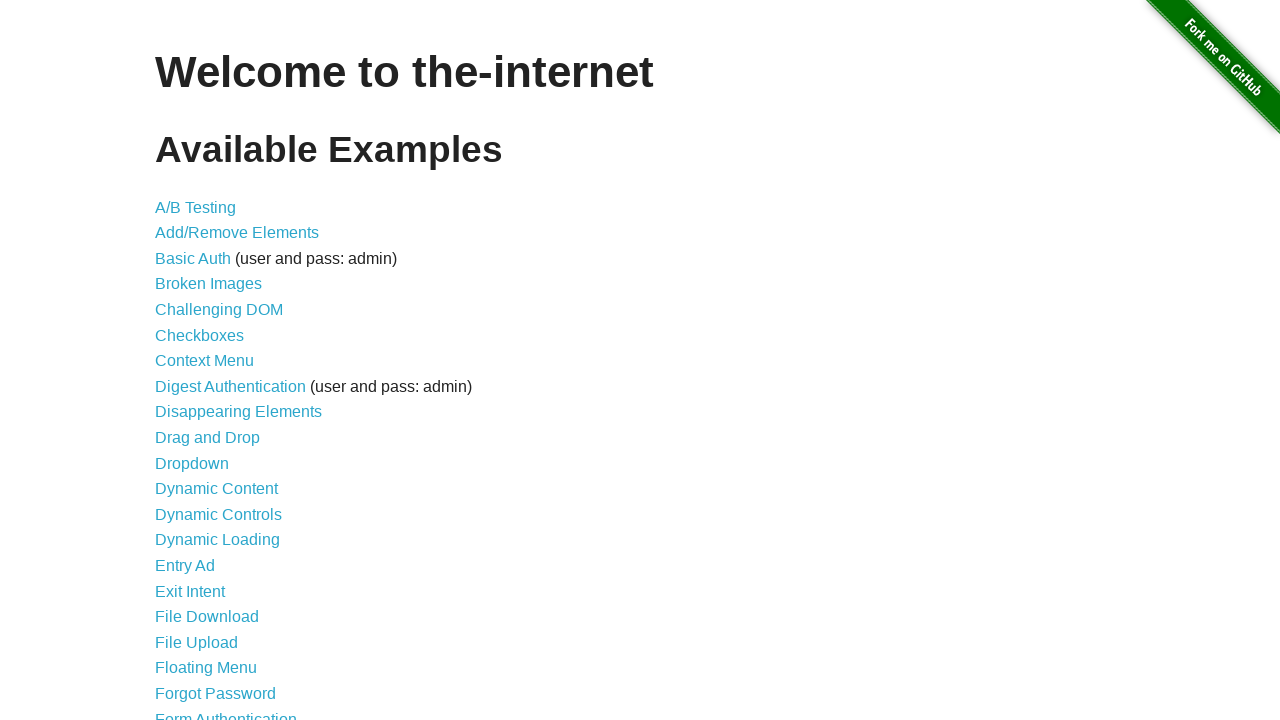

Retrieved all list item elements from homepage
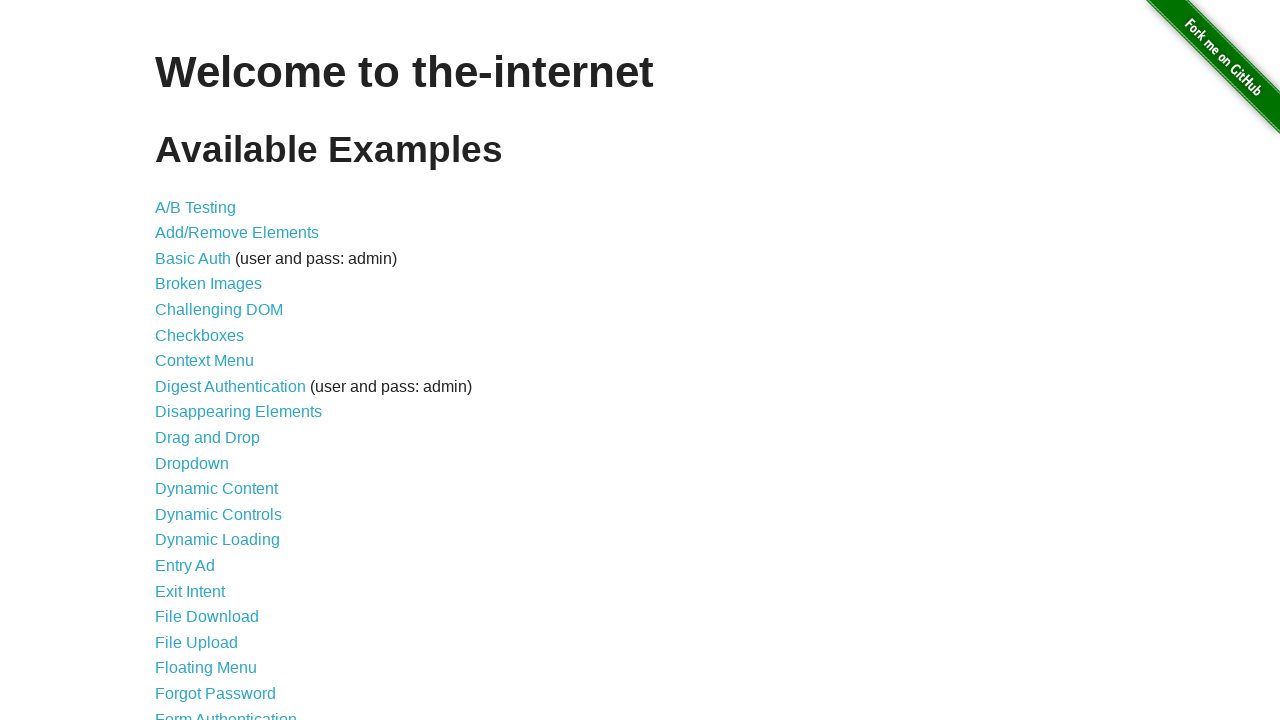

Extracted 44 link names from list items
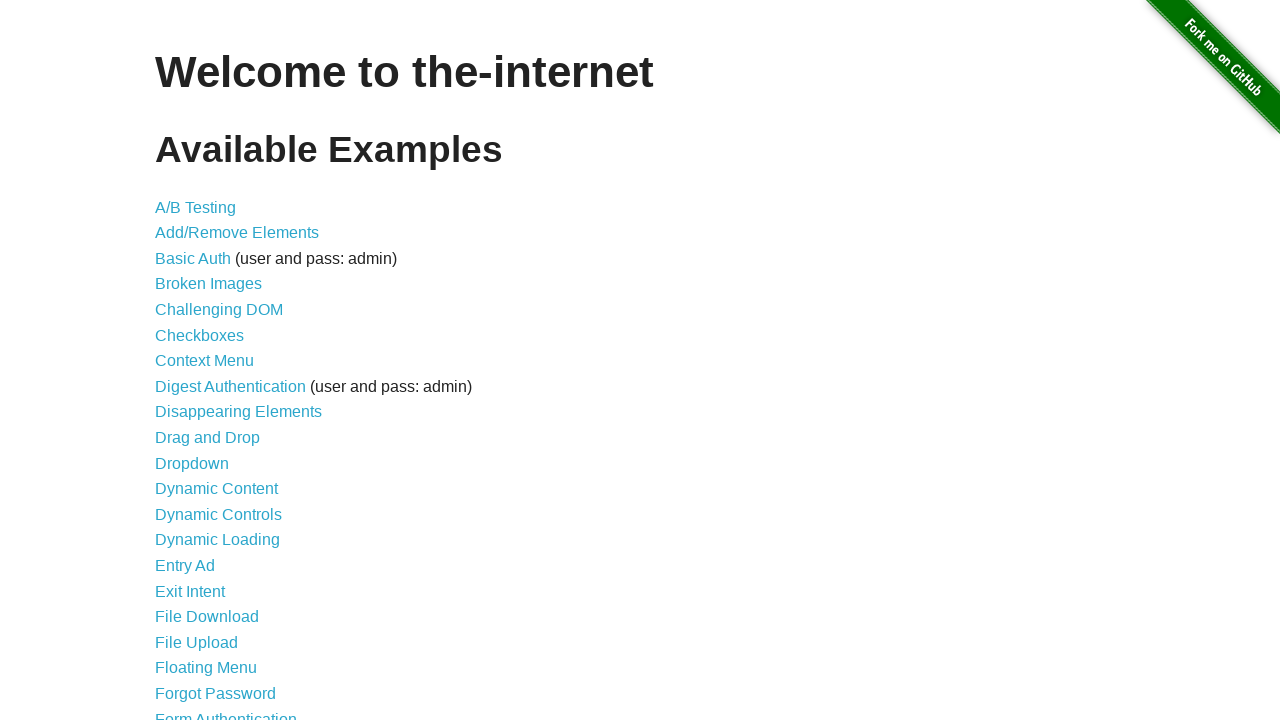

Navigated back to homepage to click next link
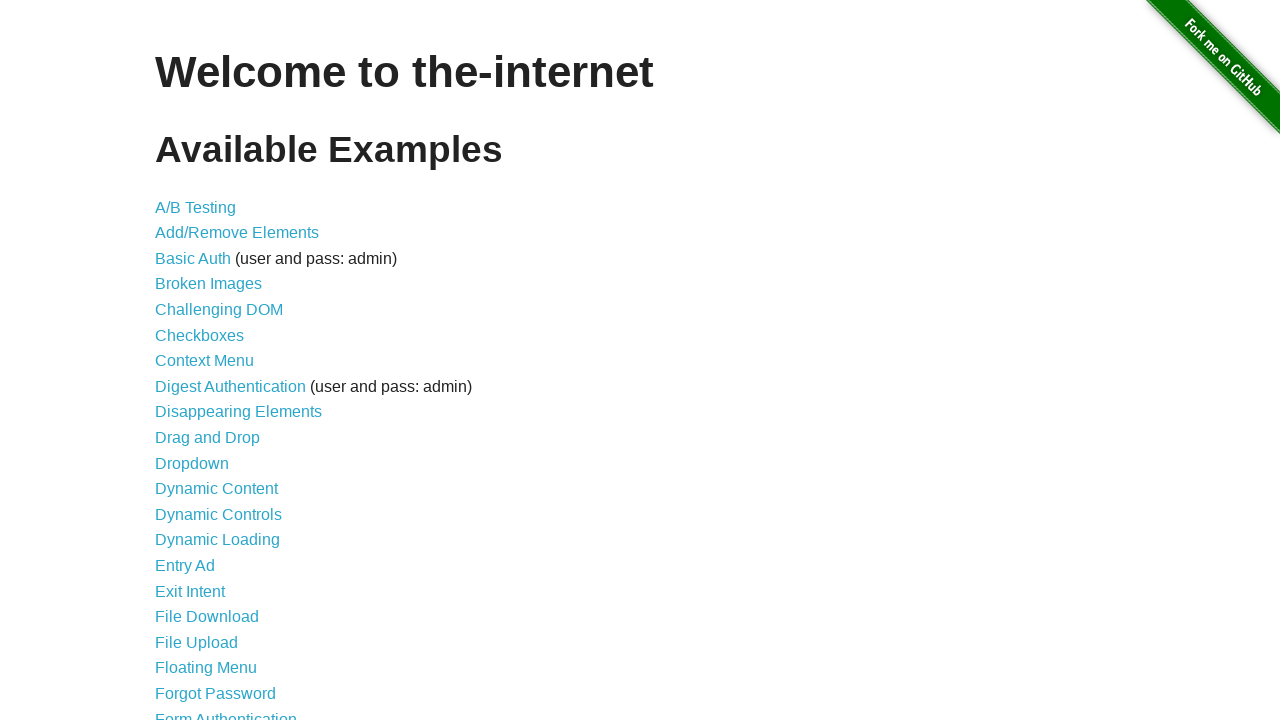

Clicked on link 'A/B Testing' at (196, 207) on internal:text="A/B Testing"s
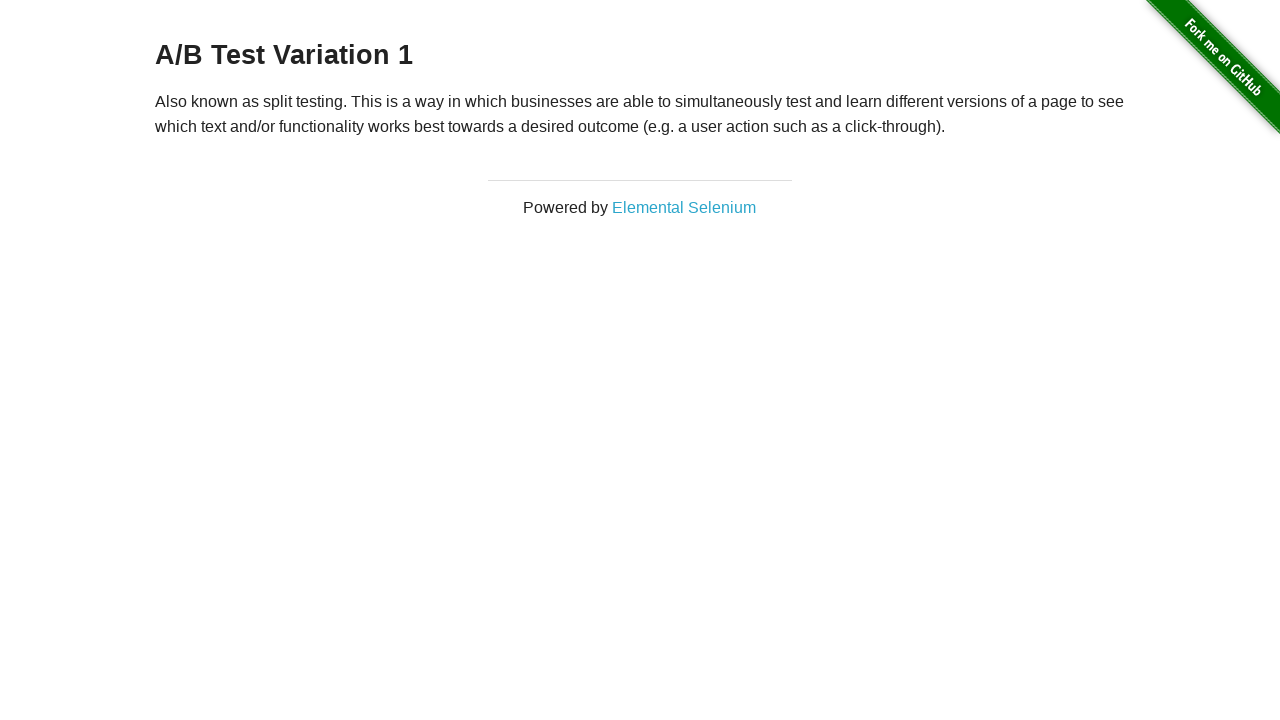

Waited for page to load after clicking 'A/B Testing'
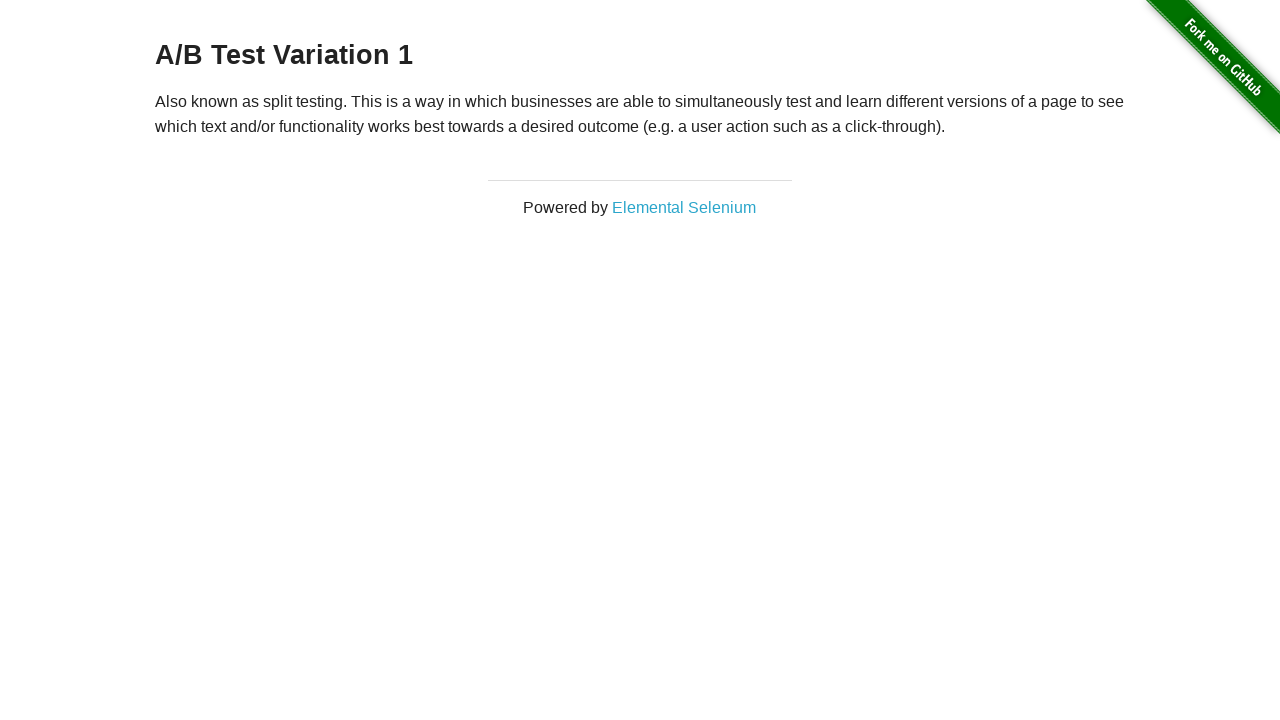

Navigated back to homepage to click next link
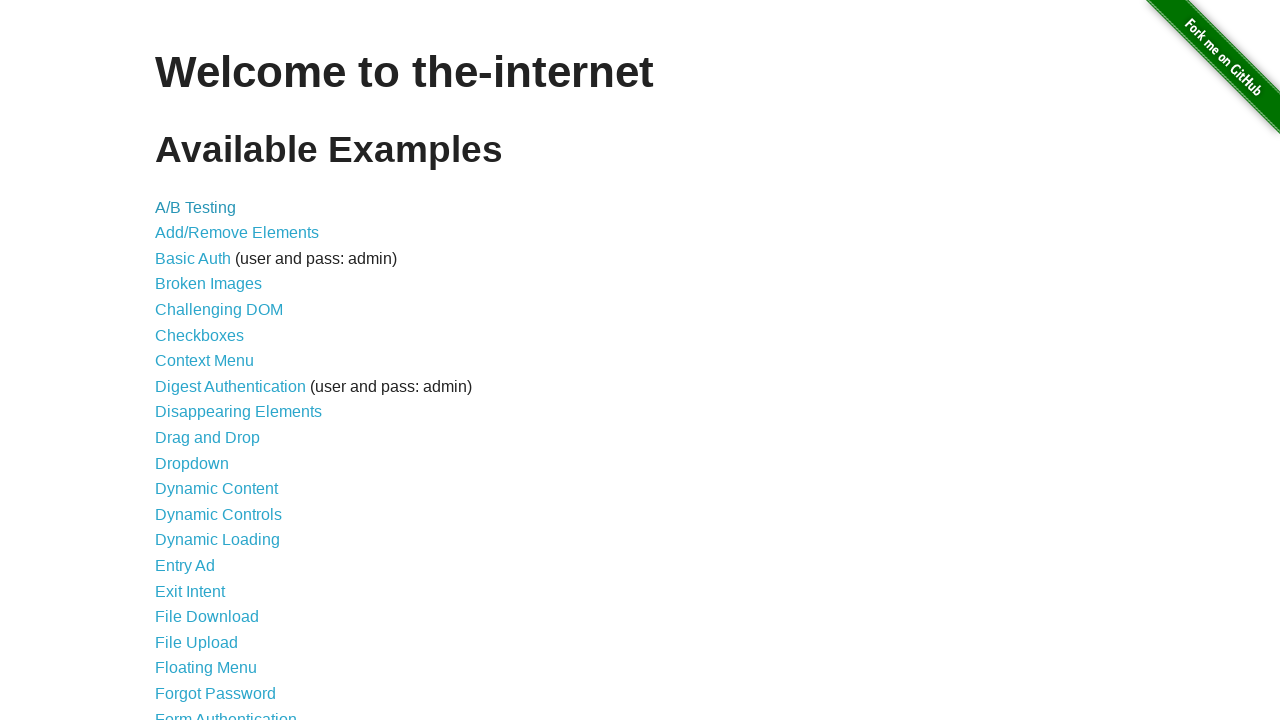

Clicked on link 'Add/Remove Elements' at (237, 233) on internal:text="Add/Remove Elements"s
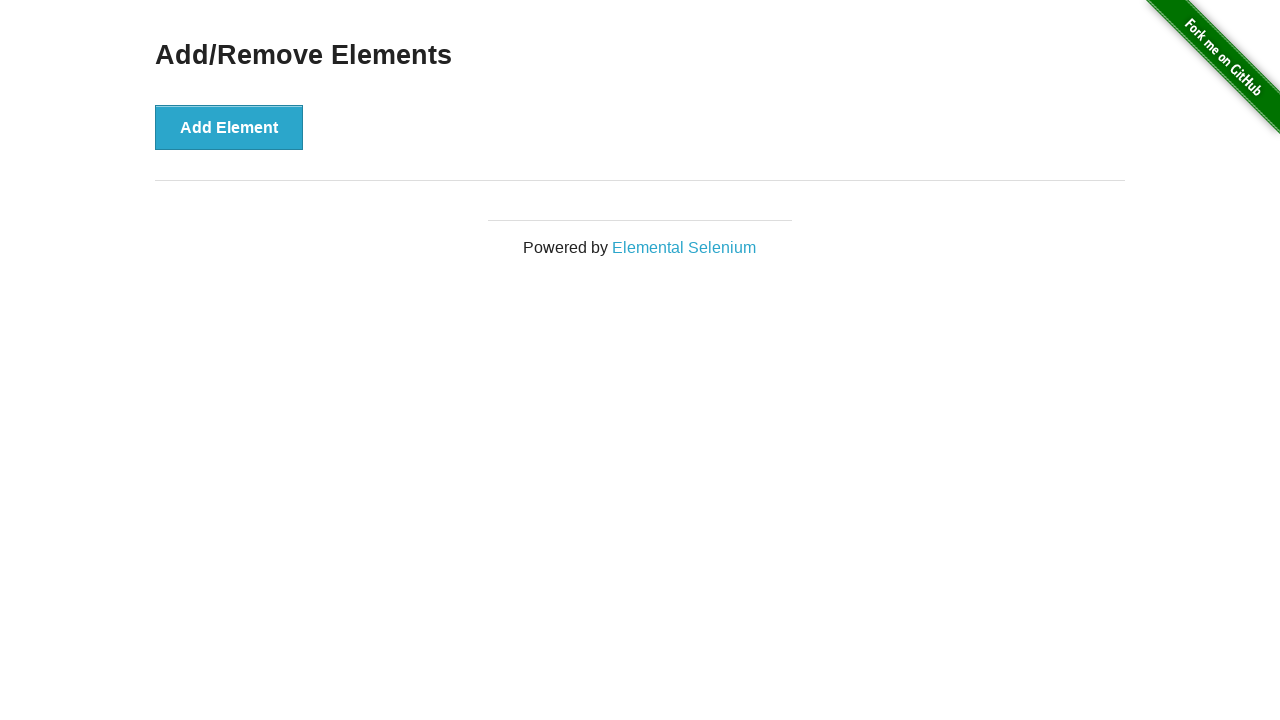

Waited for page to load after clicking 'Add/Remove Elements'
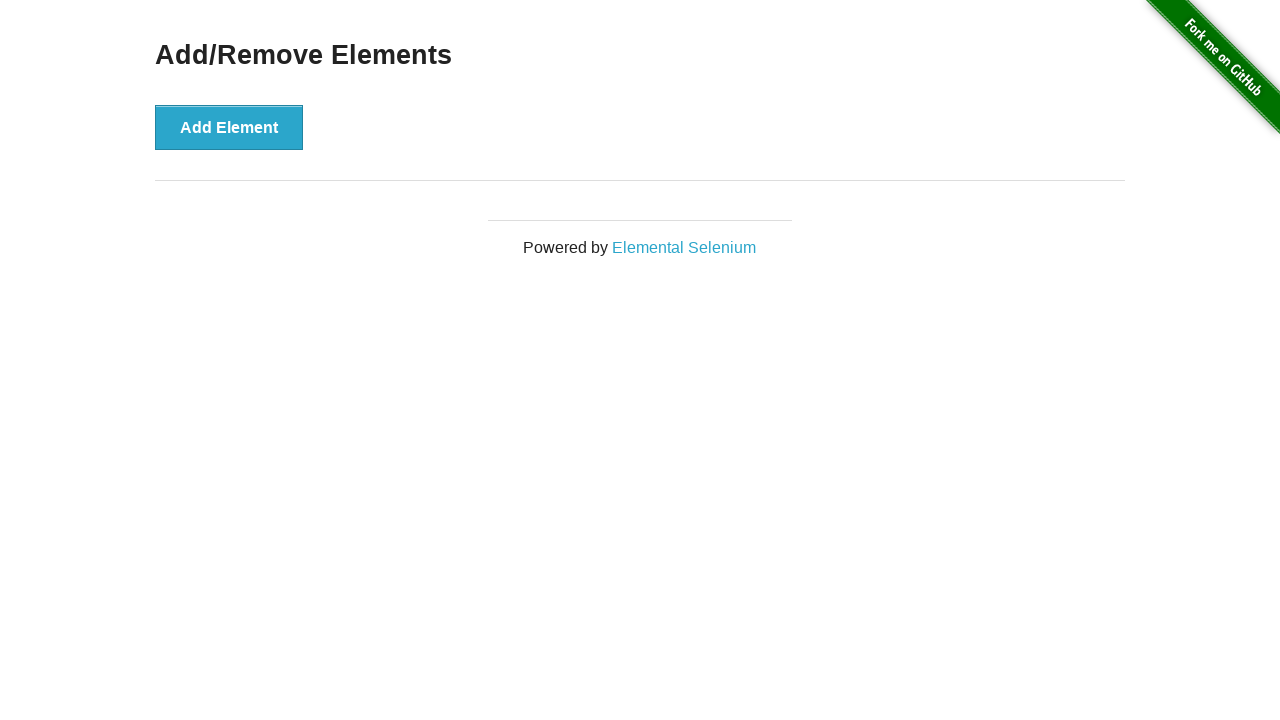

Navigated back to homepage to click next link
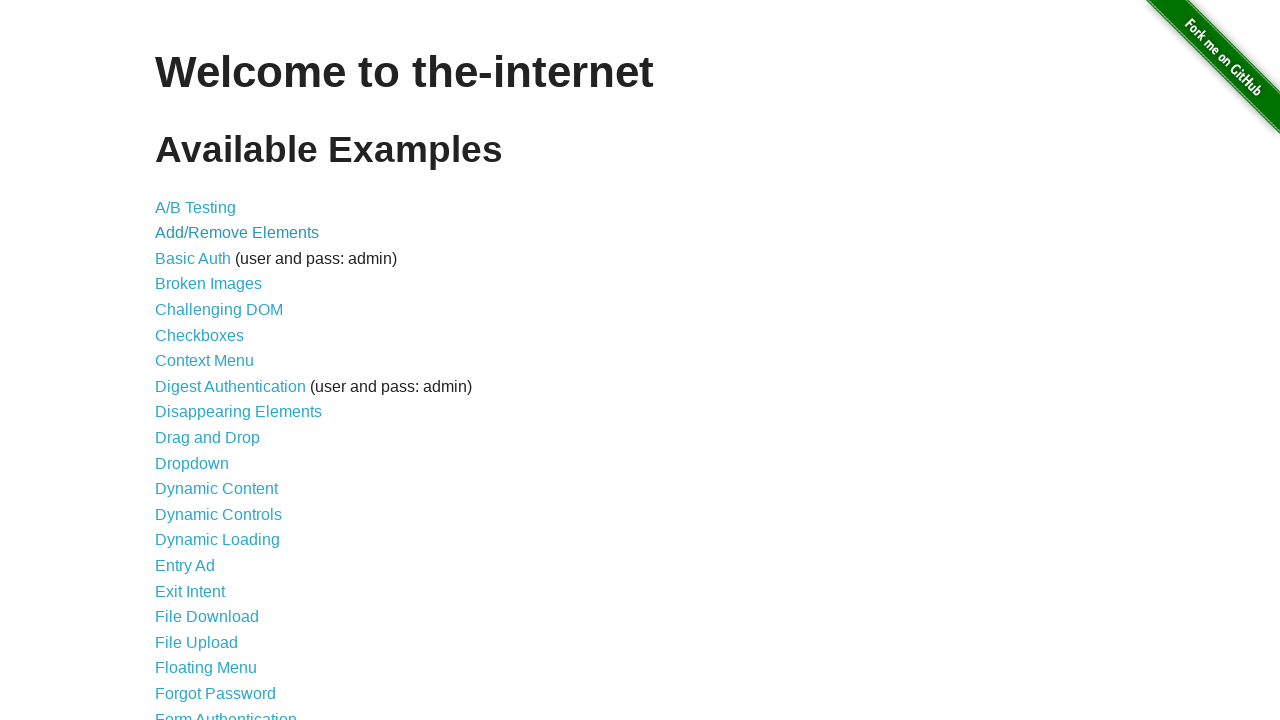

Clicked on link 'Basic Auth (user and pass: admin)' at (640, 259) on internal:text="Basic Auth (user and pass: admin)"s
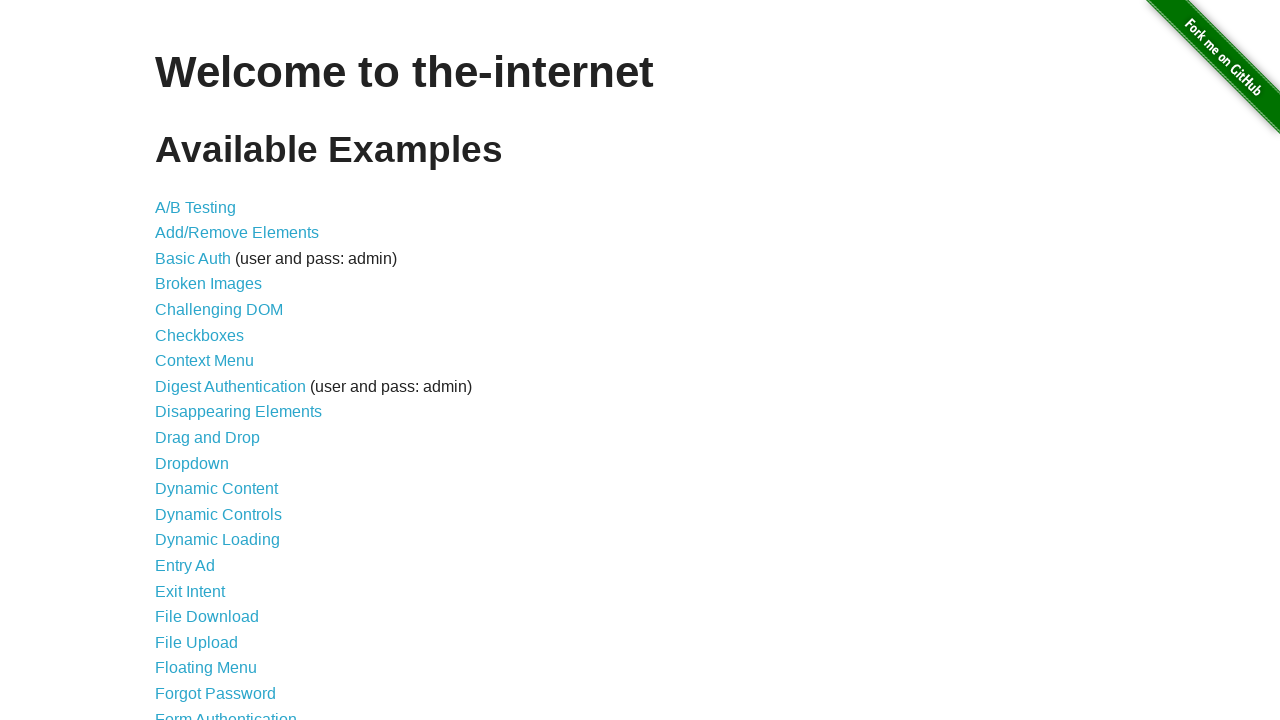

Waited for page to load after clicking 'Basic Auth (user and pass: admin)'
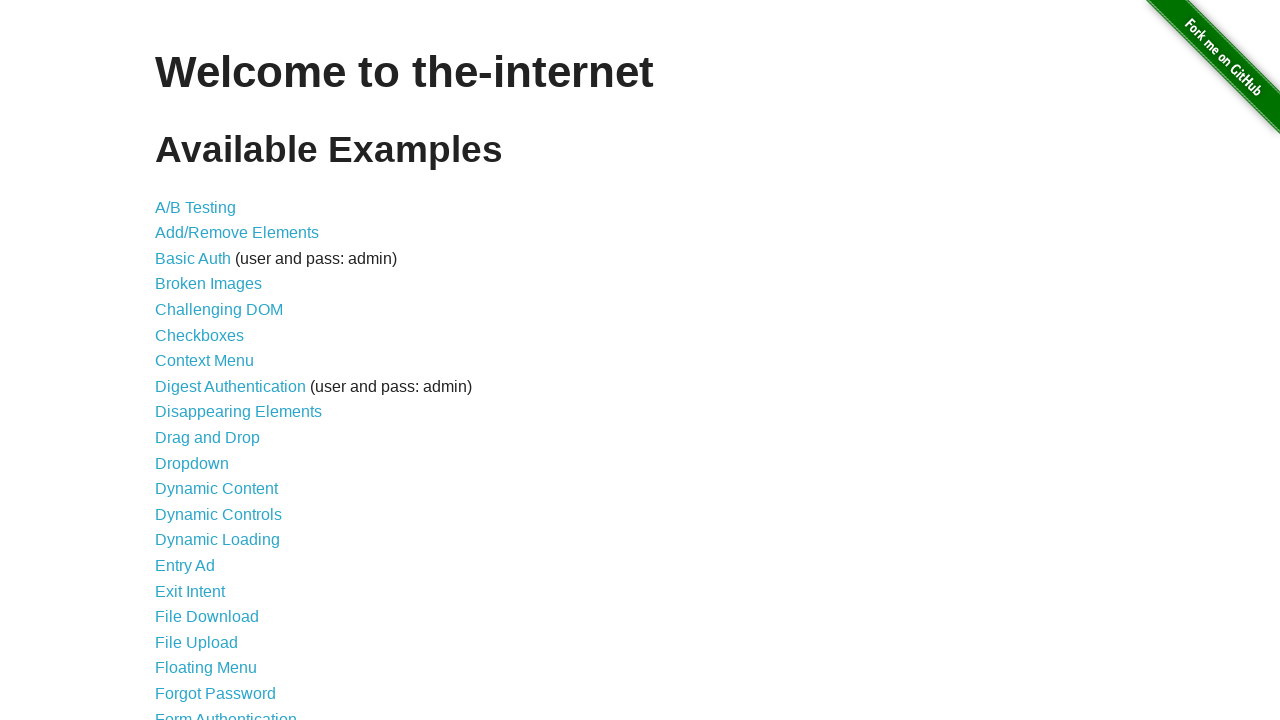

Navigated back to homepage to click next link
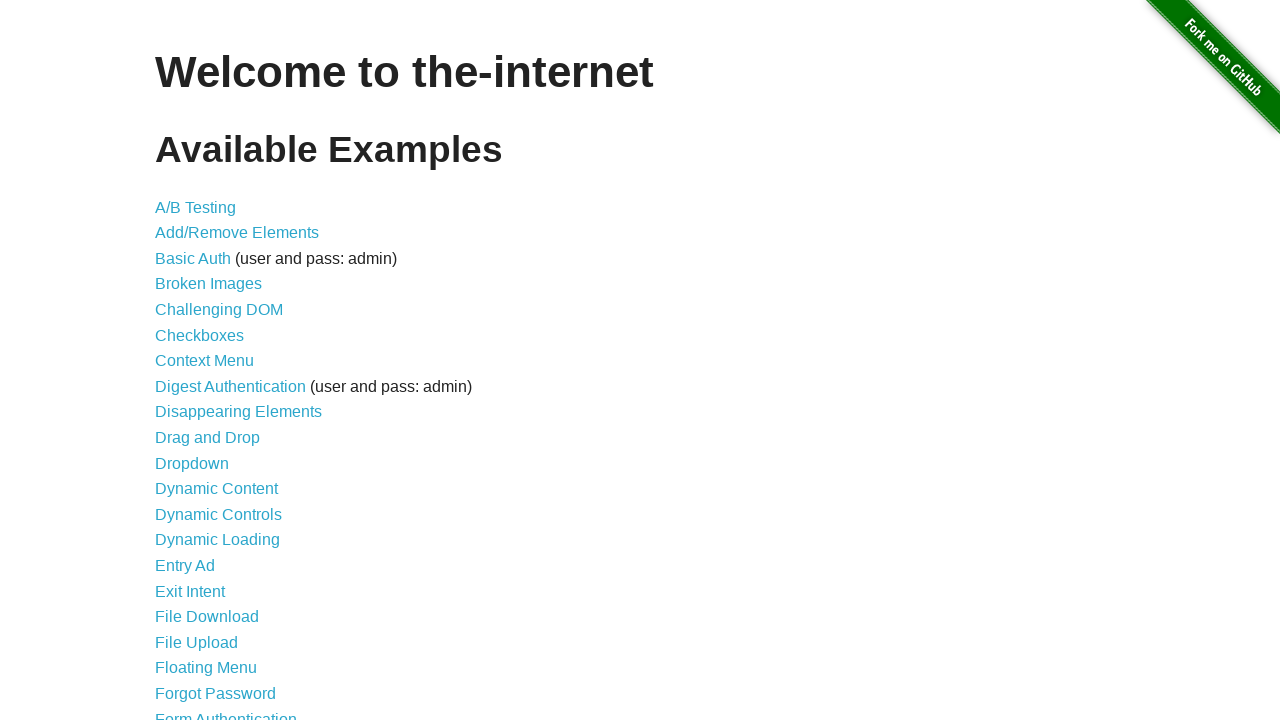

Clicked on link 'Broken Images' at (208, 284) on internal:text="Broken Images"s
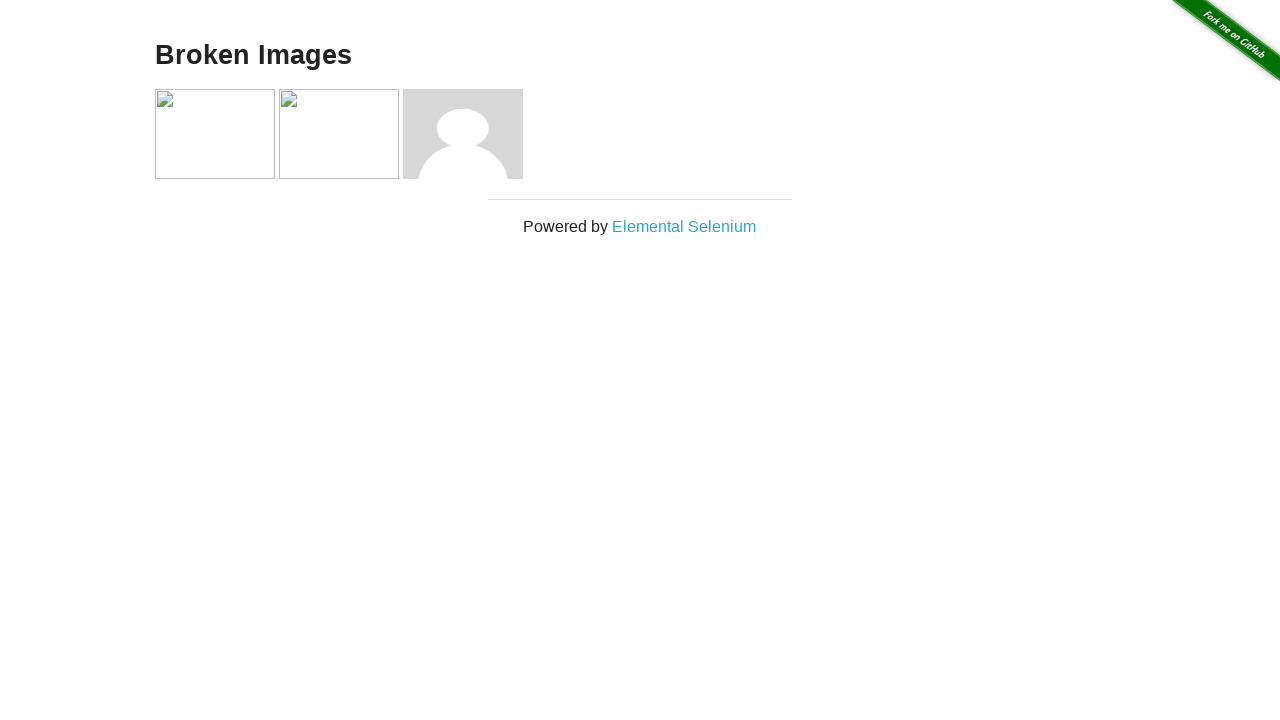

Waited for page to load after clicking 'Broken Images'
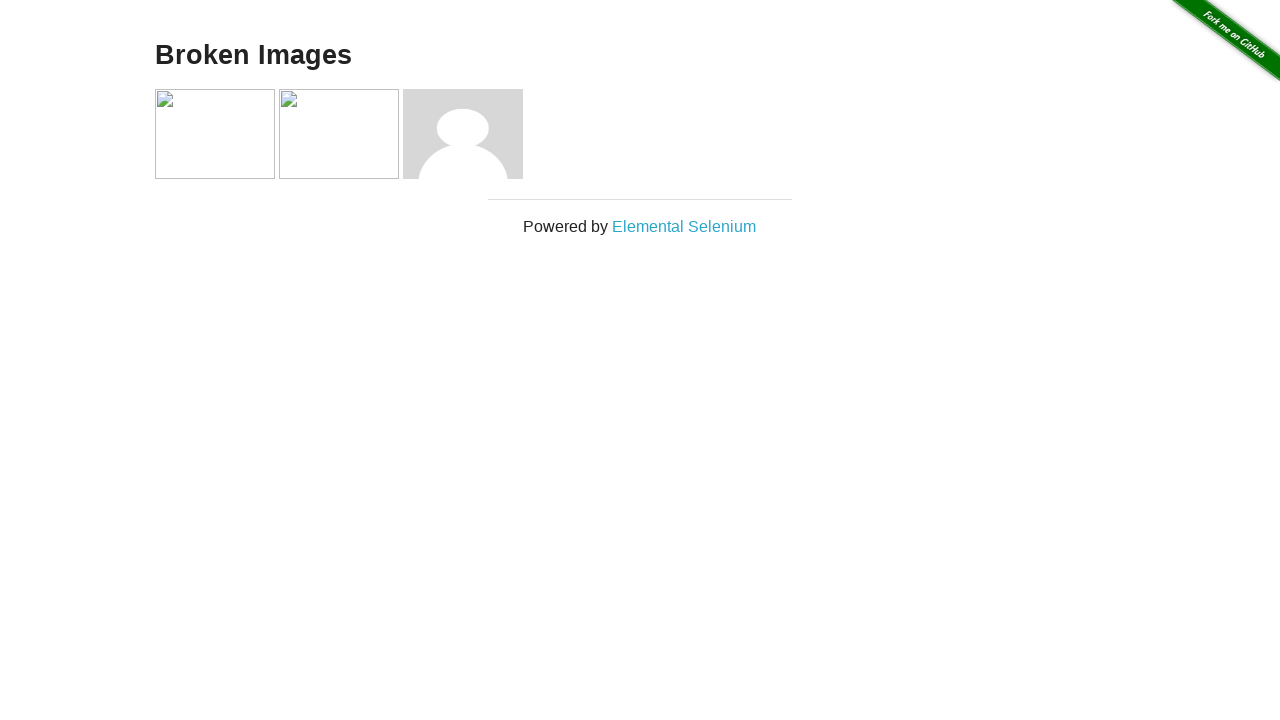

Navigated back to homepage to click next link
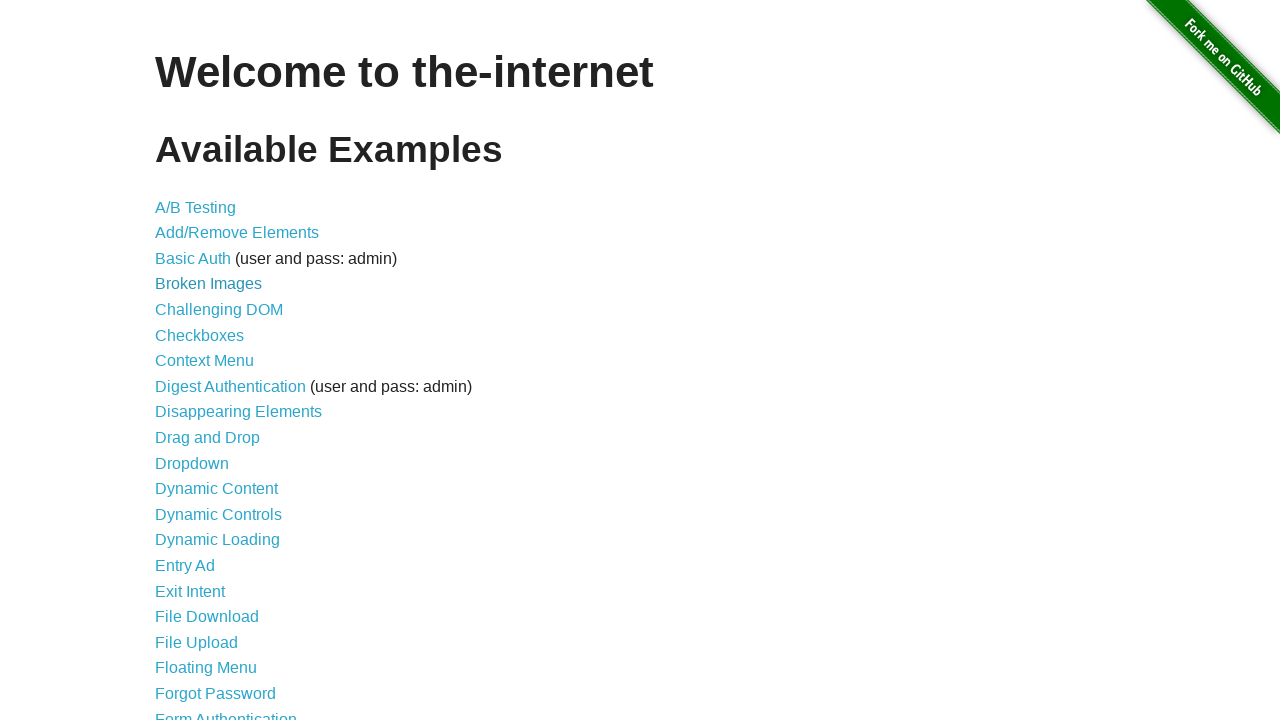

Clicked on link 'Challenging DOM' at (219, 310) on internal:text="Challenging DOM"s
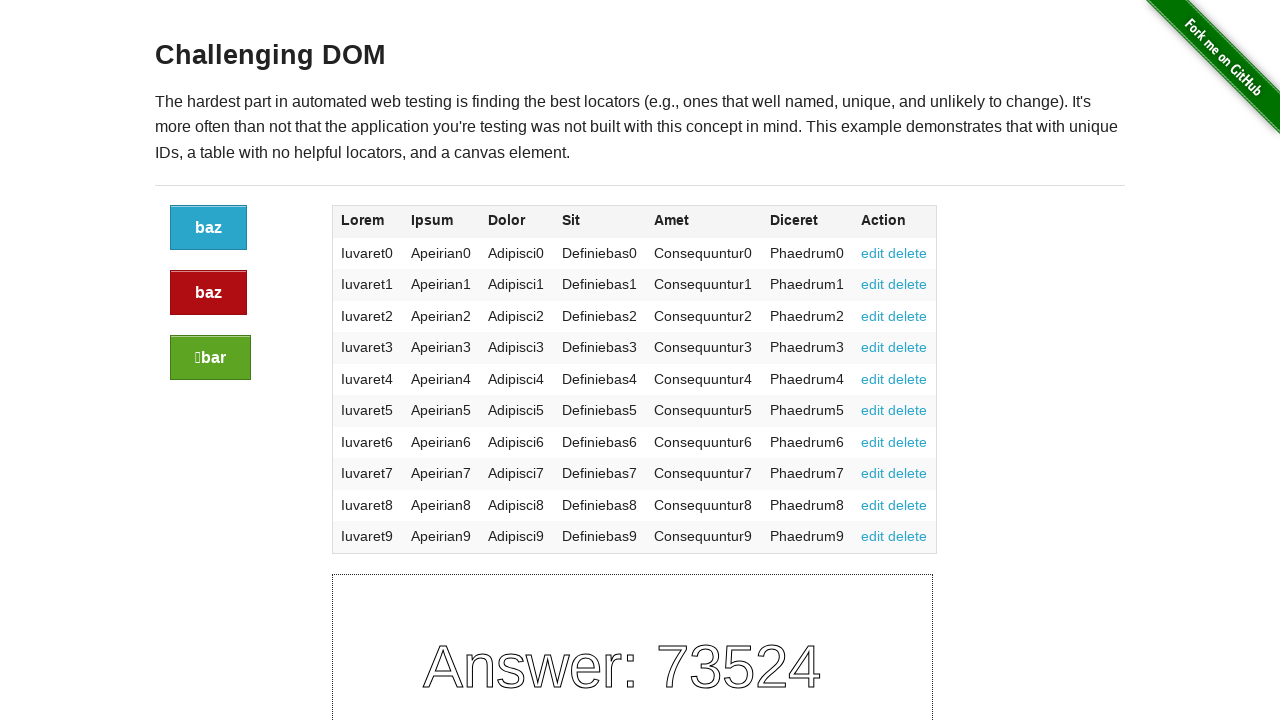

Waited for page to load after clicking 'Challenging DOM'
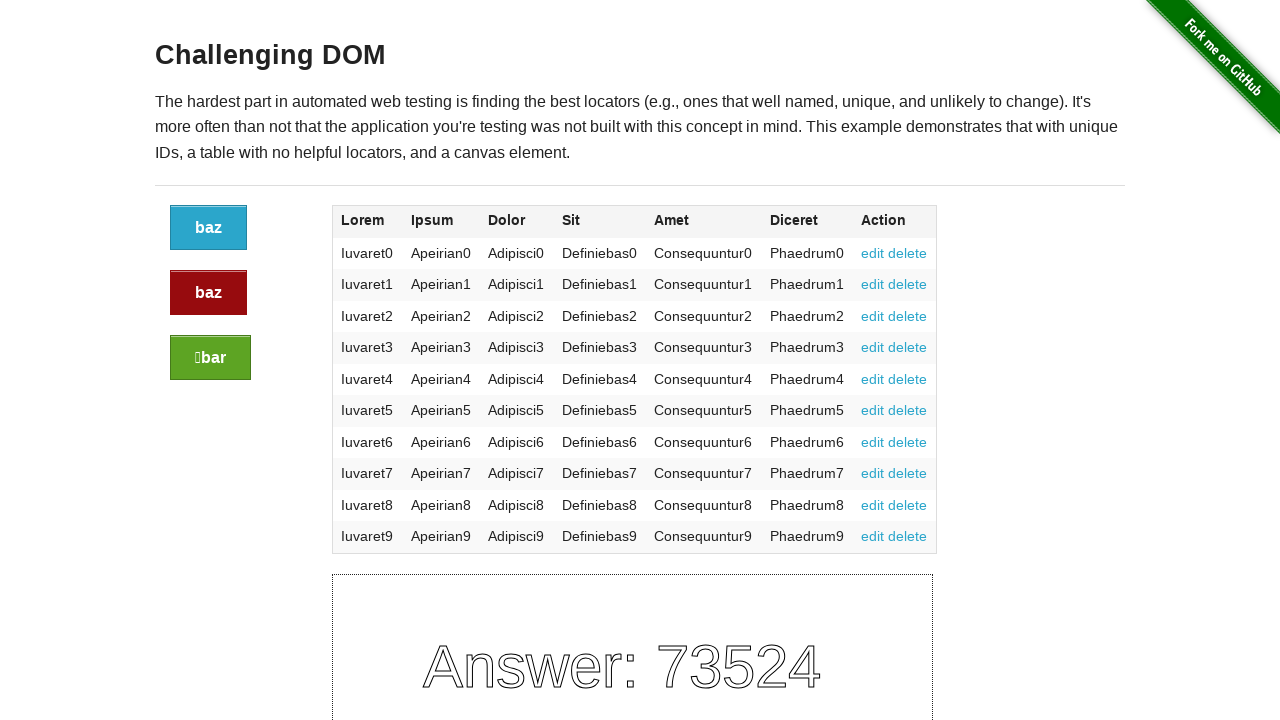

Navigated back to homepage to click next link
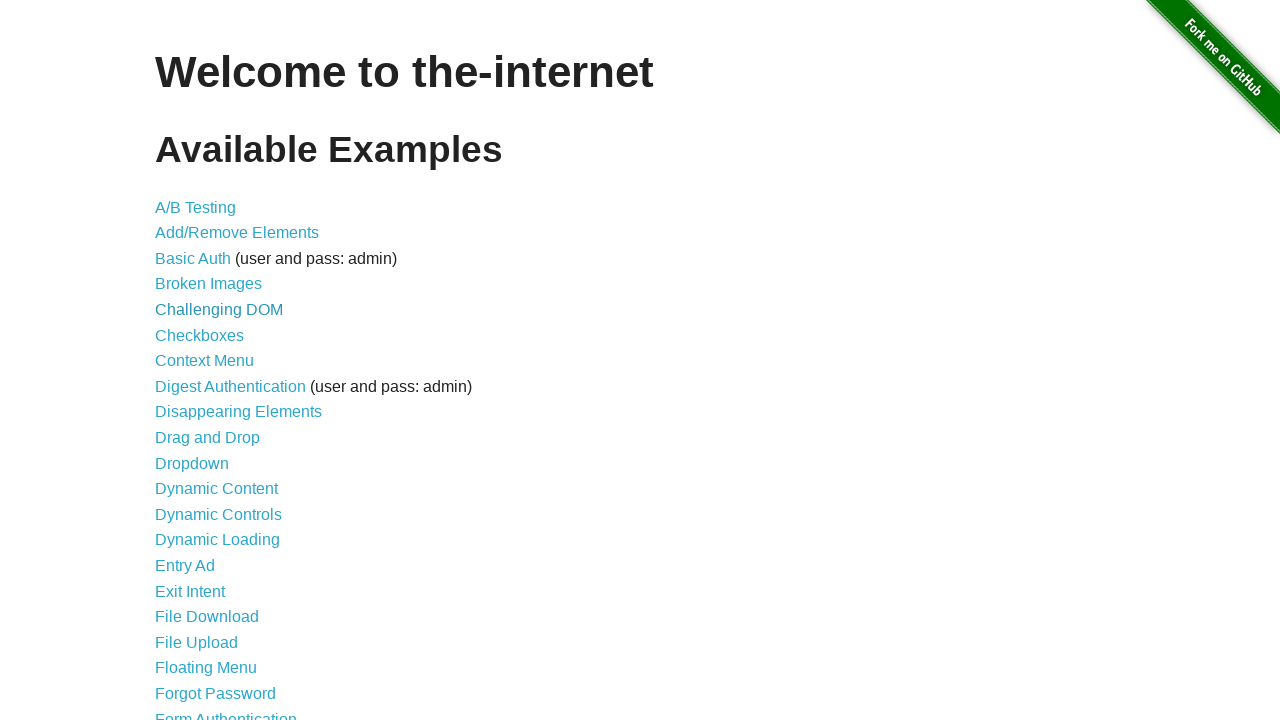

Clicked on link 'Checkboxes' at (200, 335) on internal:text="Checkboxes"s
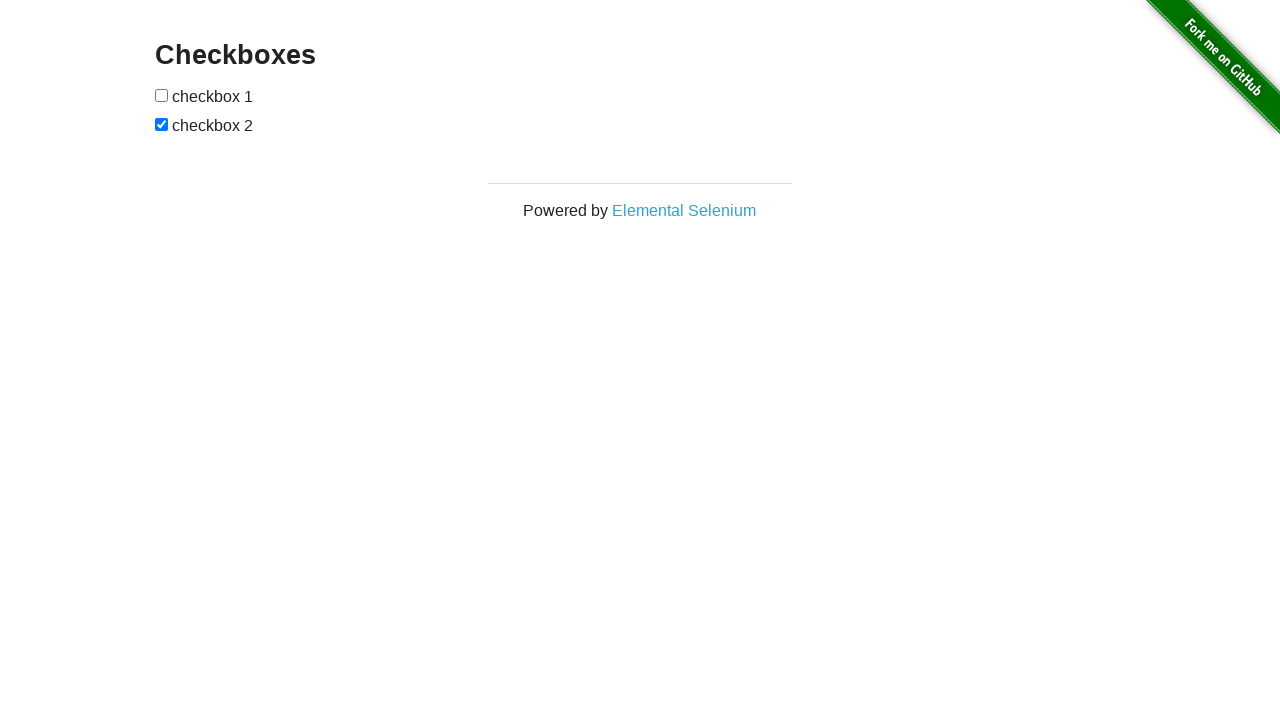

Waited for page to load after clicking 'Checkboxes'
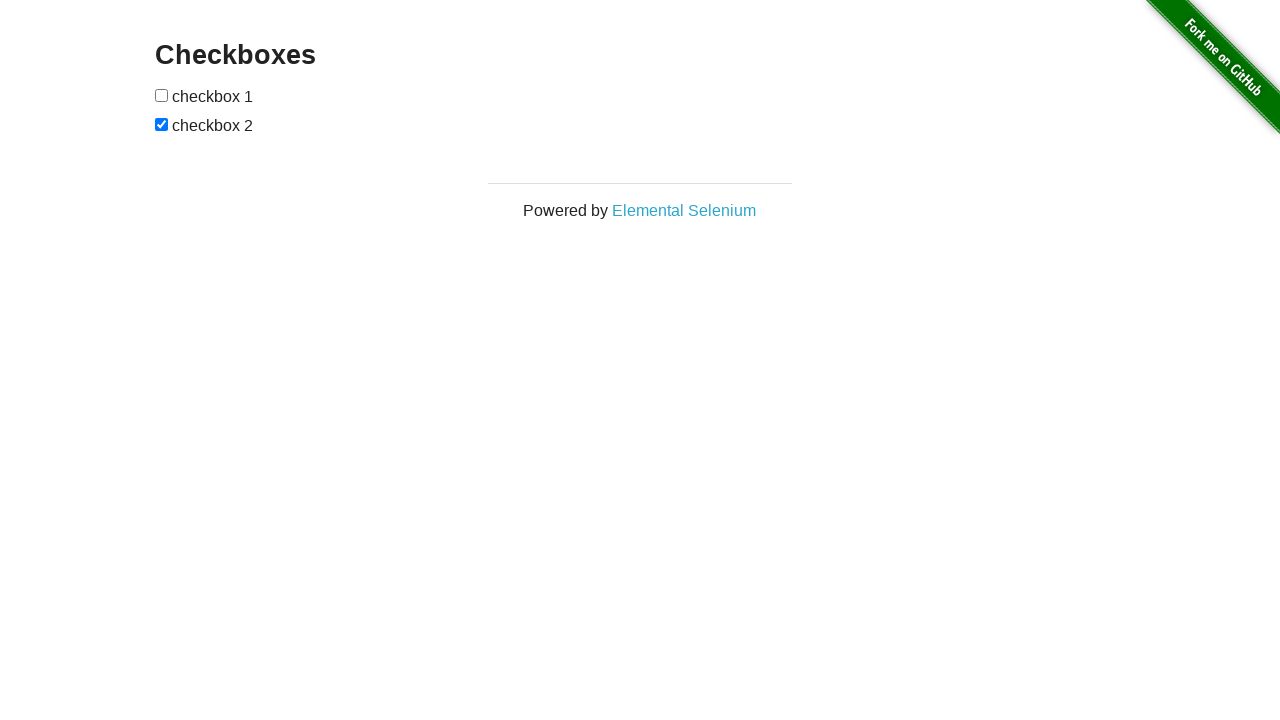

Navigated back to homepage to click next link
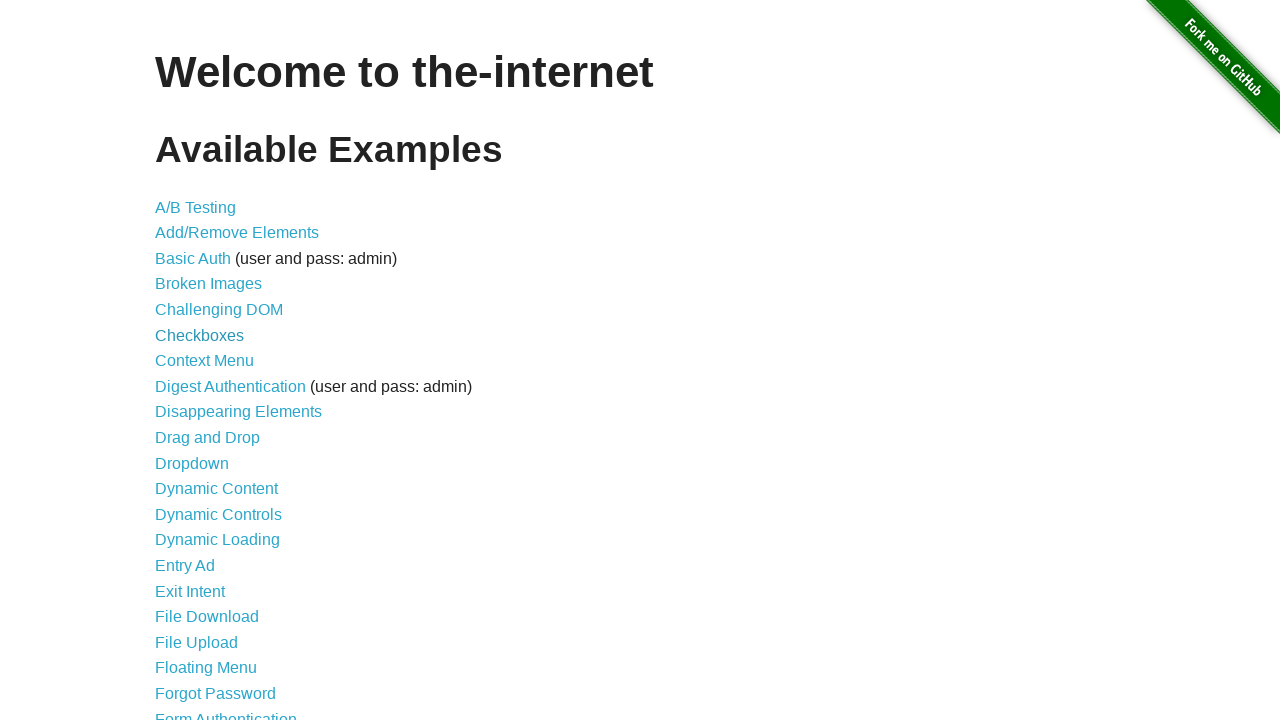

Clicked on link 'Context Menu' at (204, 361) on internal:text="Context Menu"s
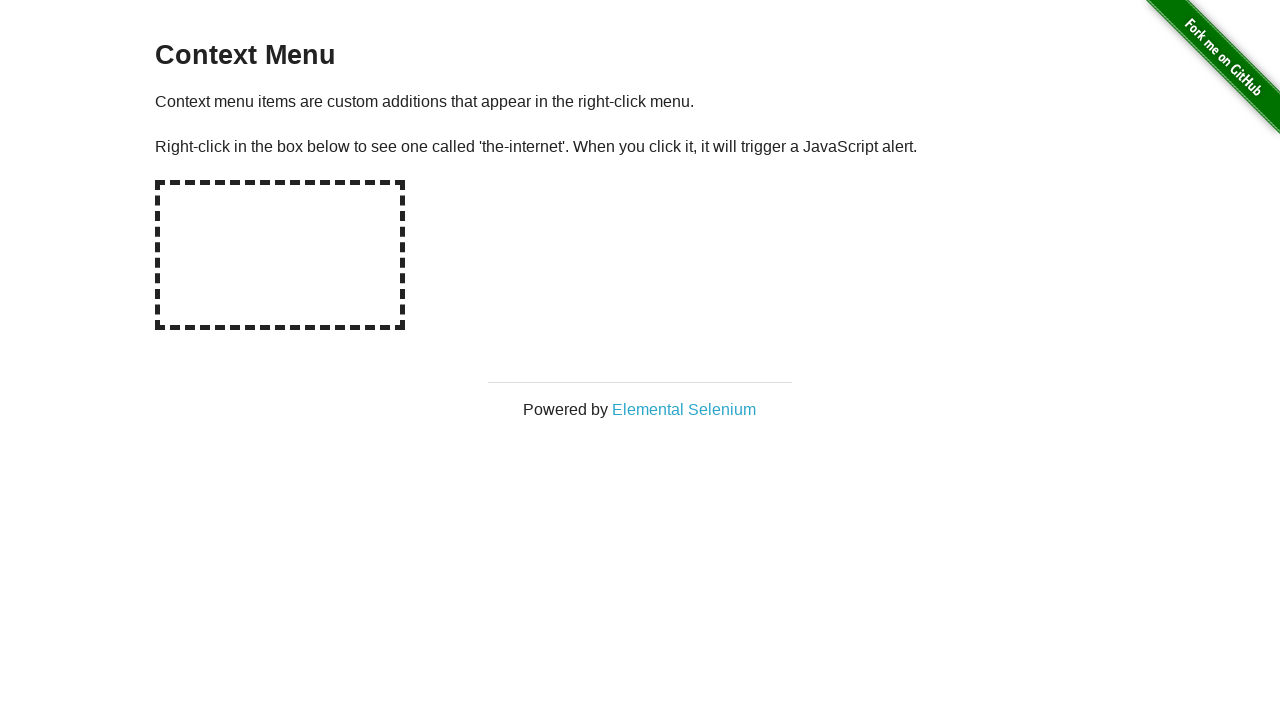

Waited for page to load after clicking 'Context Menu'
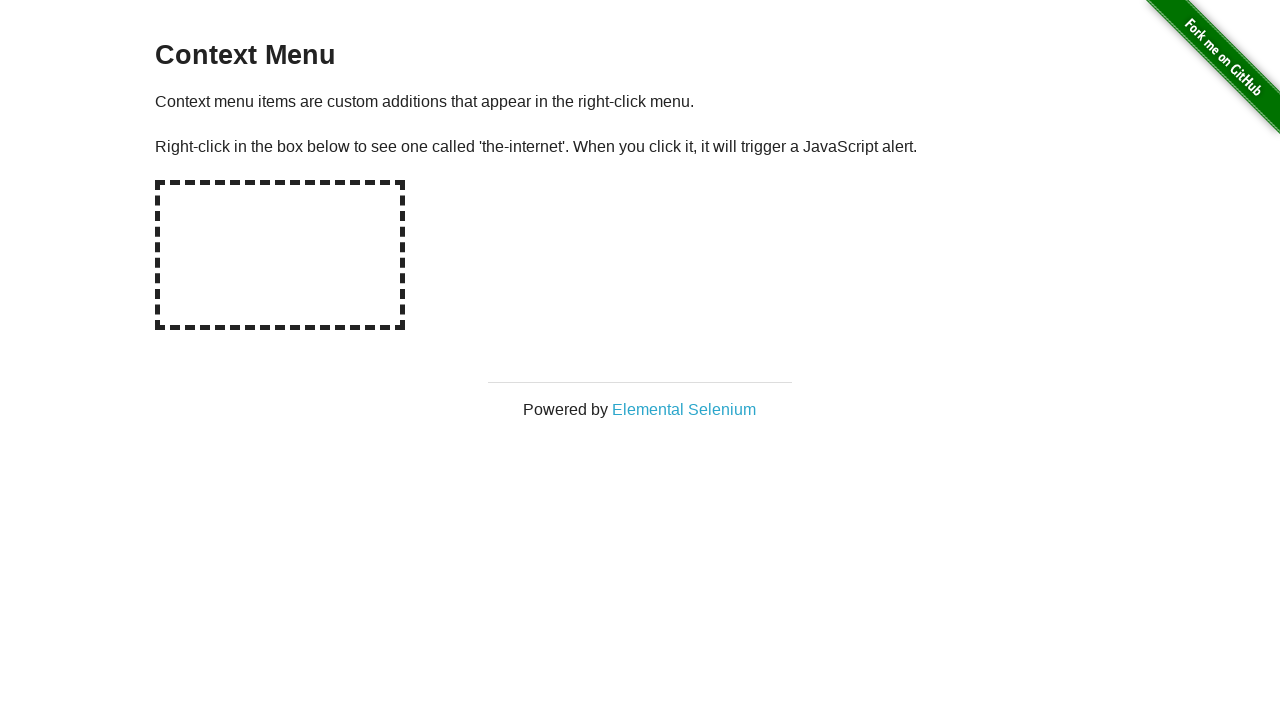

Navigated back to homepage to click next link
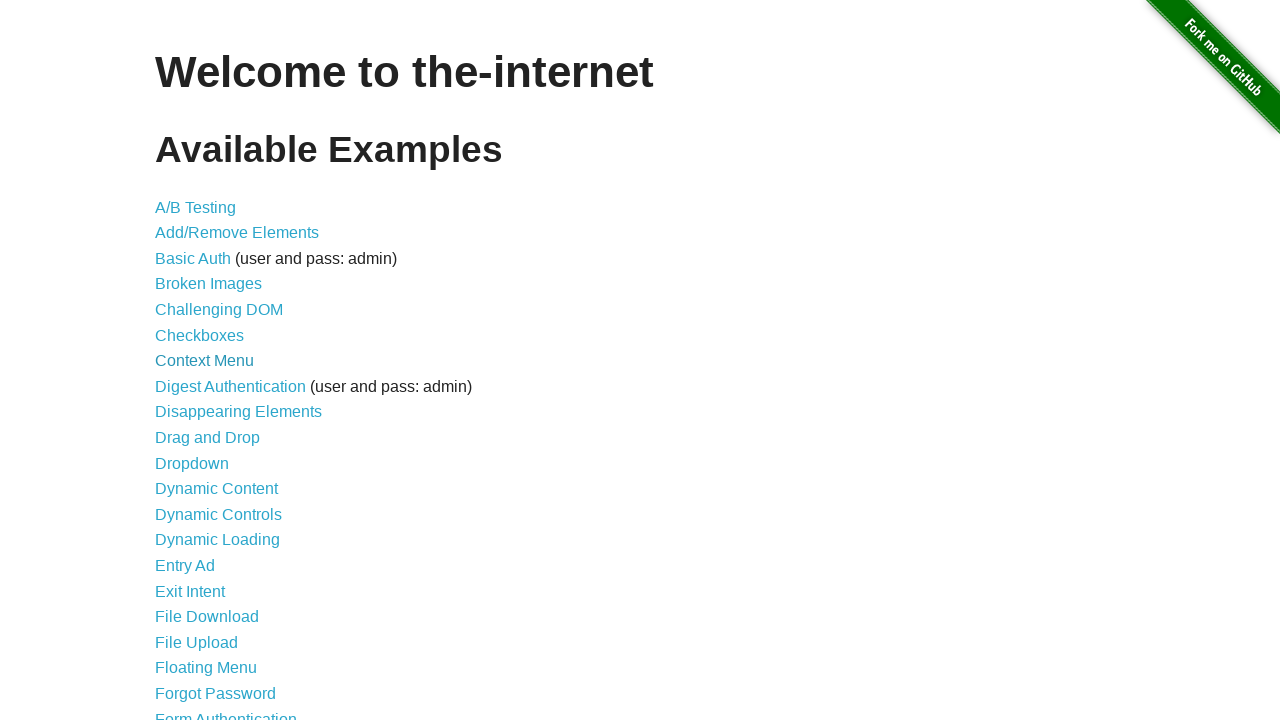

Clicked on link 'Digest Authentication (user and pass: admin)' at (640, 387) on internal:text="Digest Authentication (user and pass: admin)"s
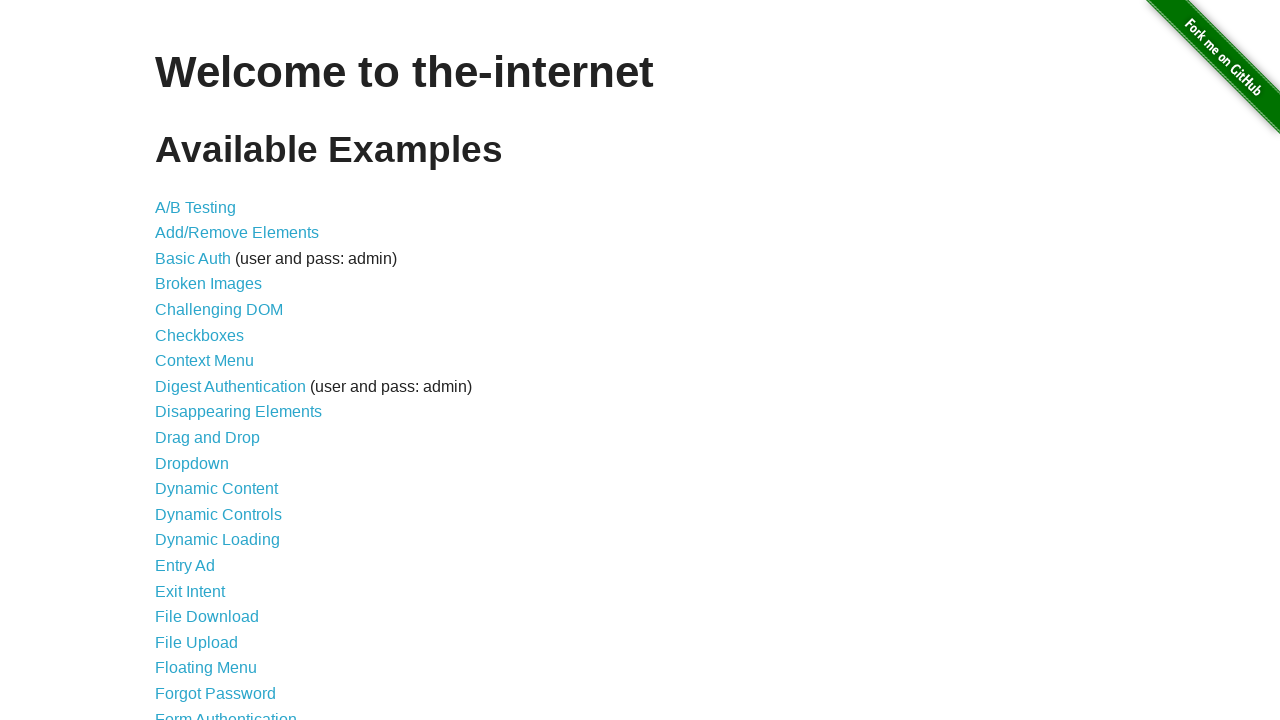

Waited for page to load after clicking 'Digest Authentication (user and pass: admin)'
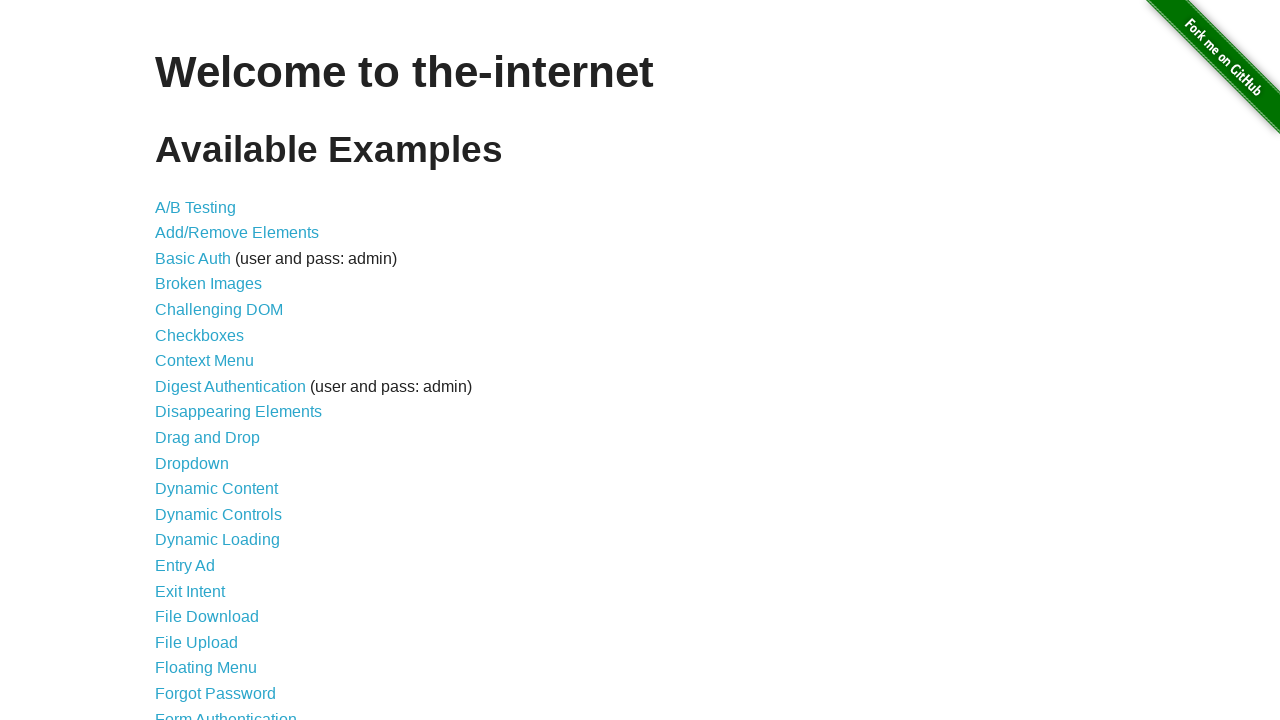

Navigated back to homepage to click next link
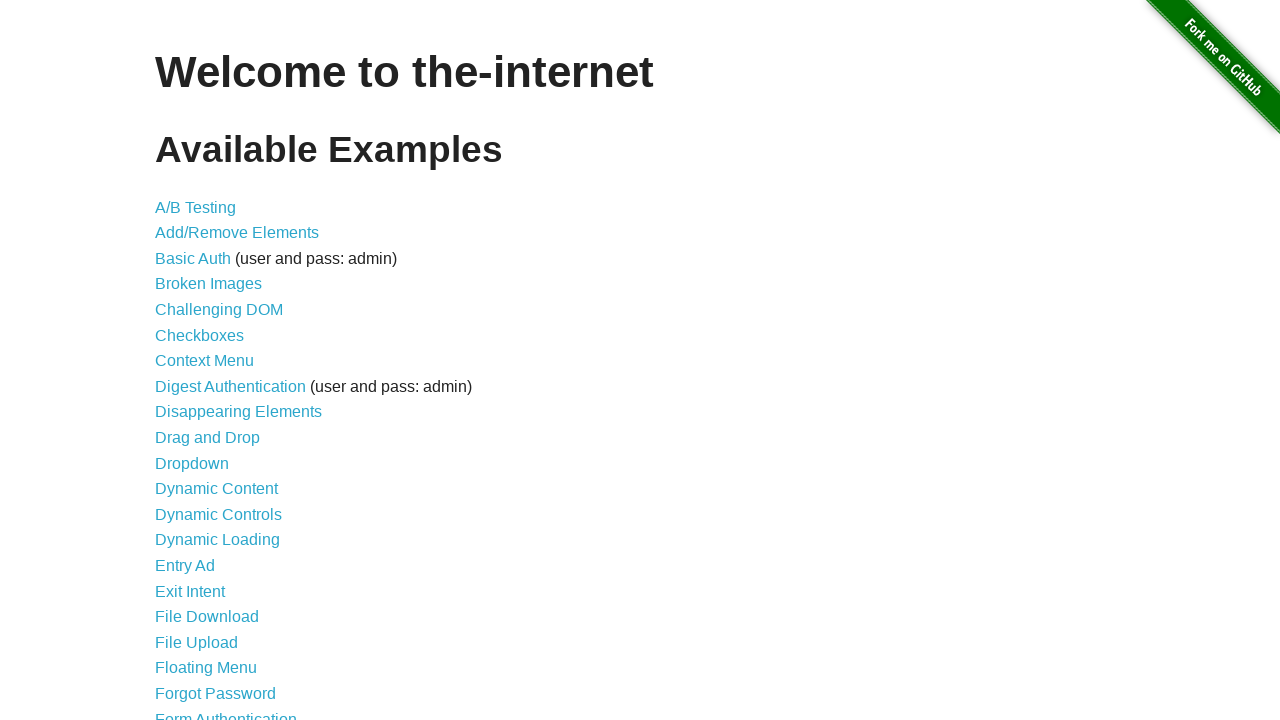

Clicked on link 'Disappearing Elements' at (238, 412) on internal:text="Disappearing Elements"s
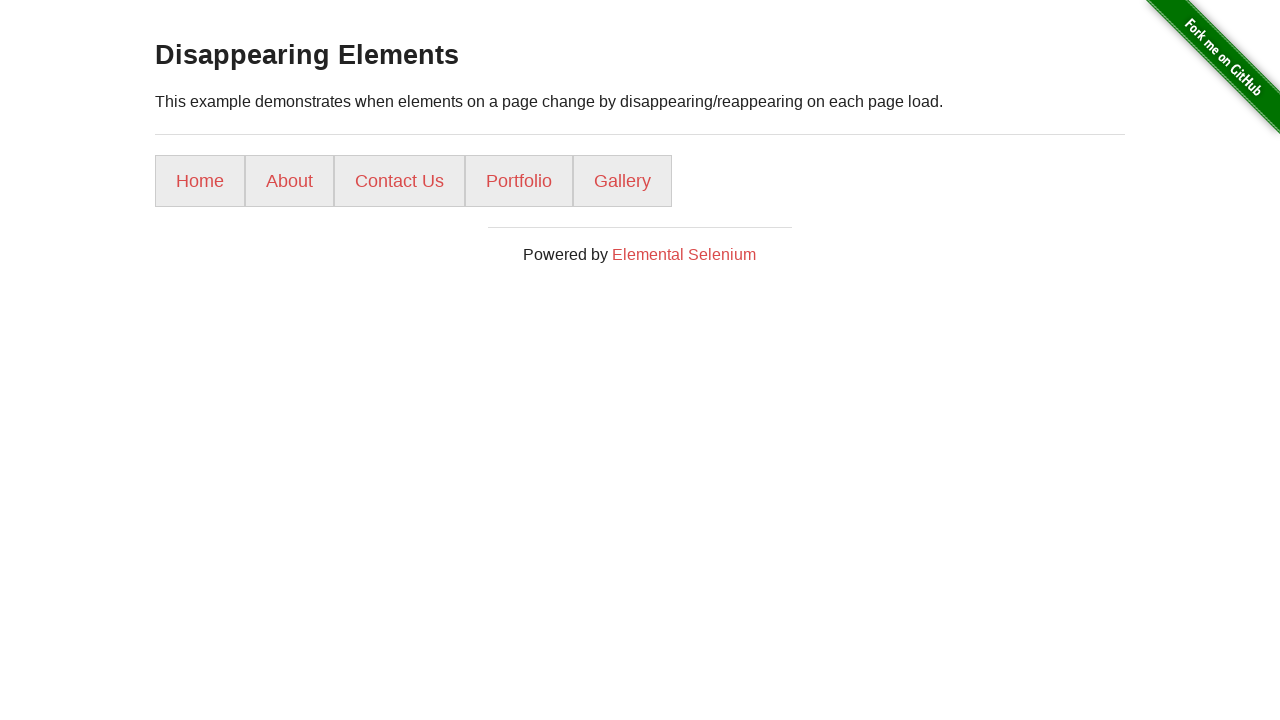

Waited for page to load after clicking 'Disappearing Elements'
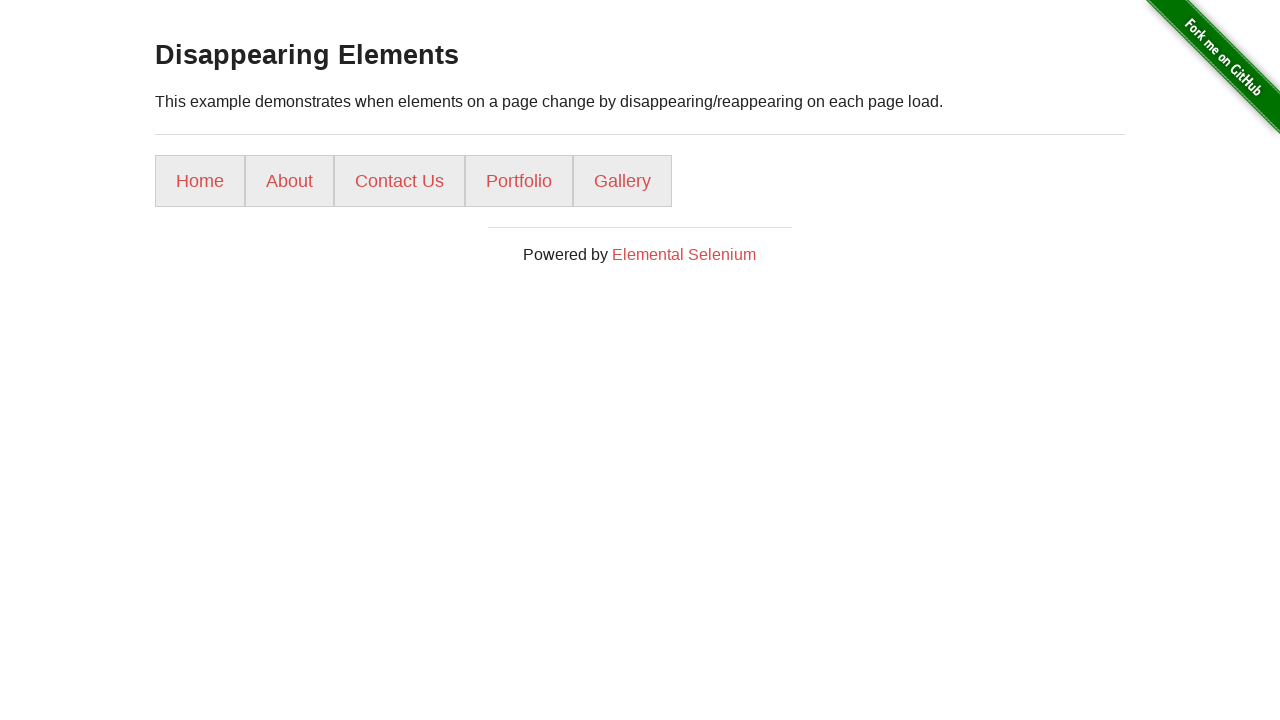

Navigated back to homepage to click next link
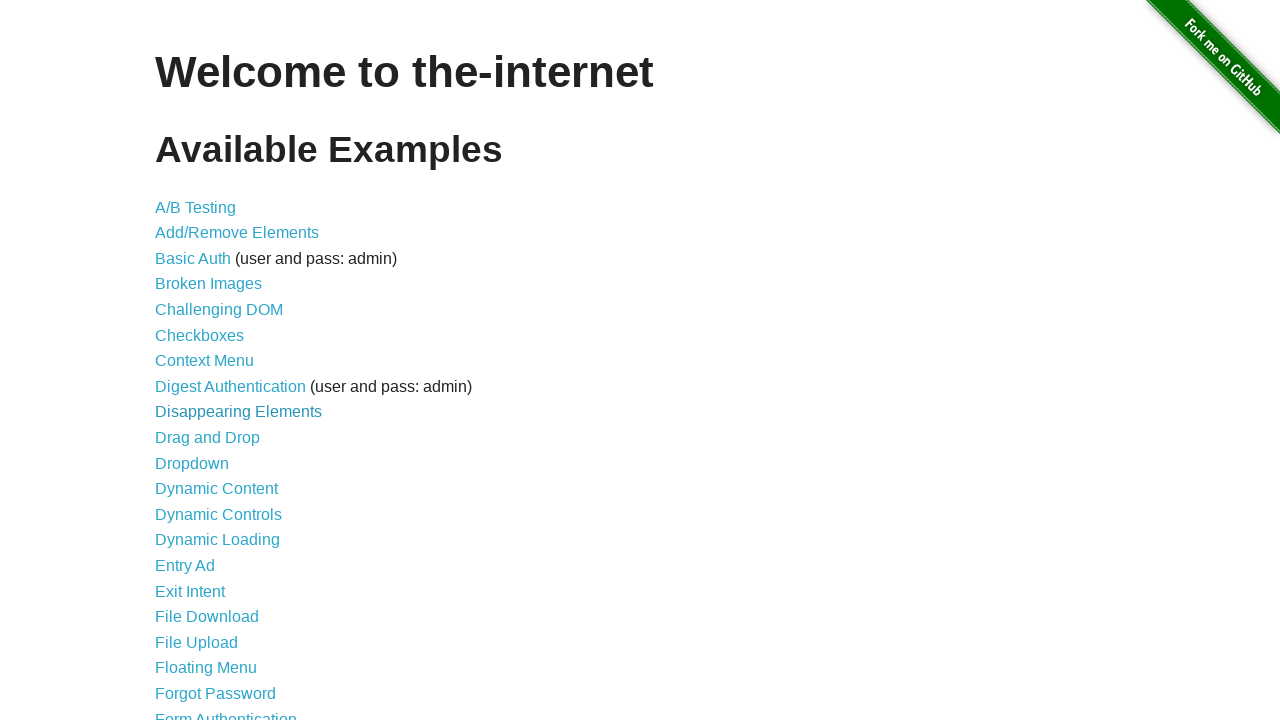

Clicked on link 'Drag and Drop' at (208, 438) on internal:text="Drag and Drop"s
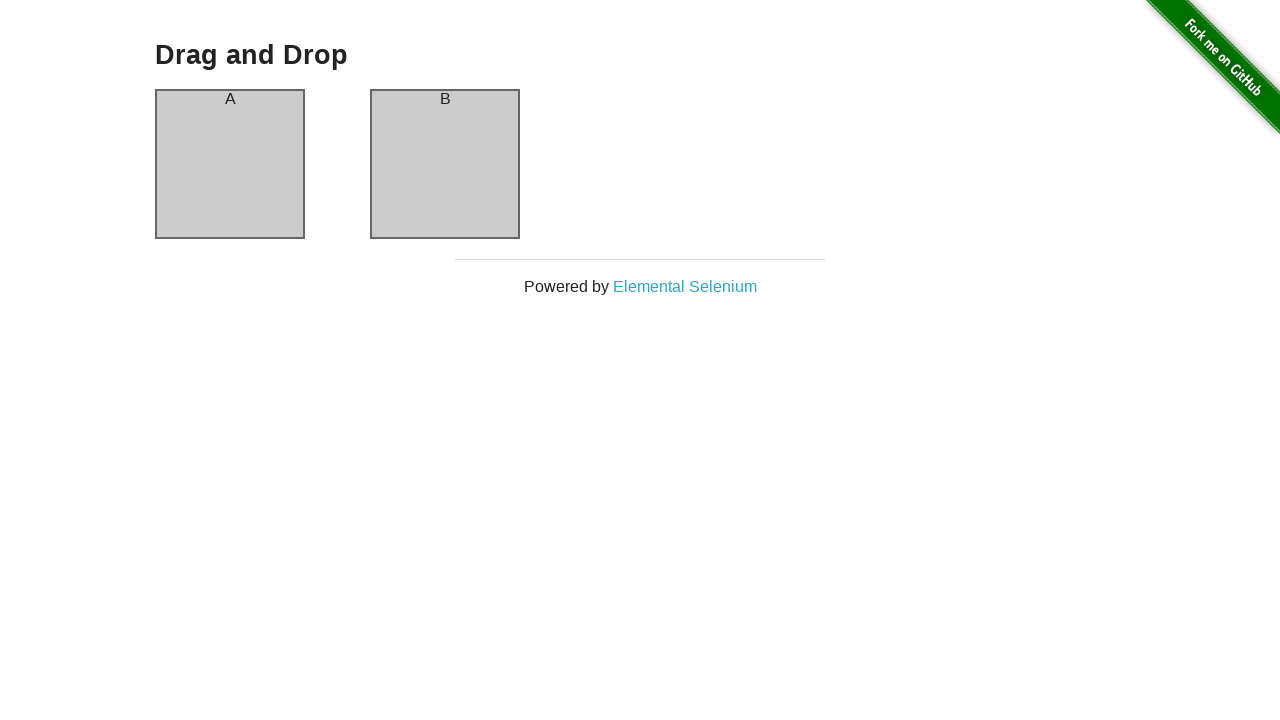

Waited for page to load after clicking 'Drag and Drop'
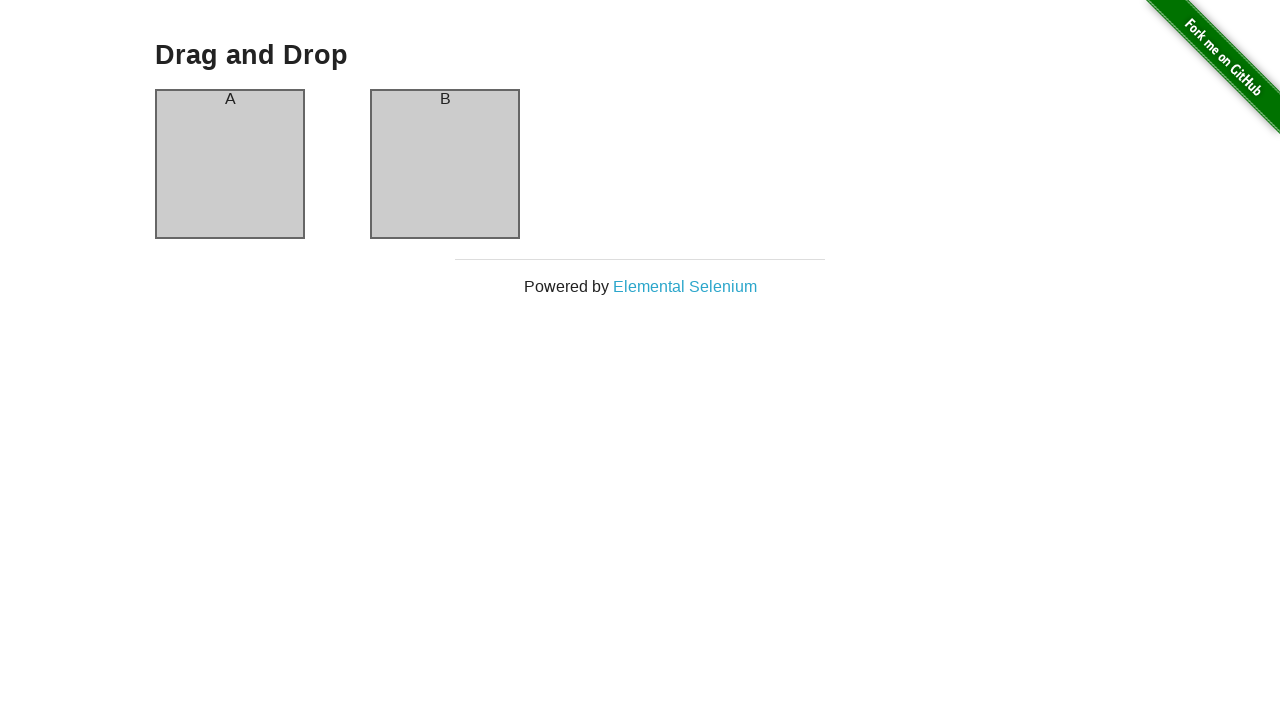

Navigated back to homepage to click next link
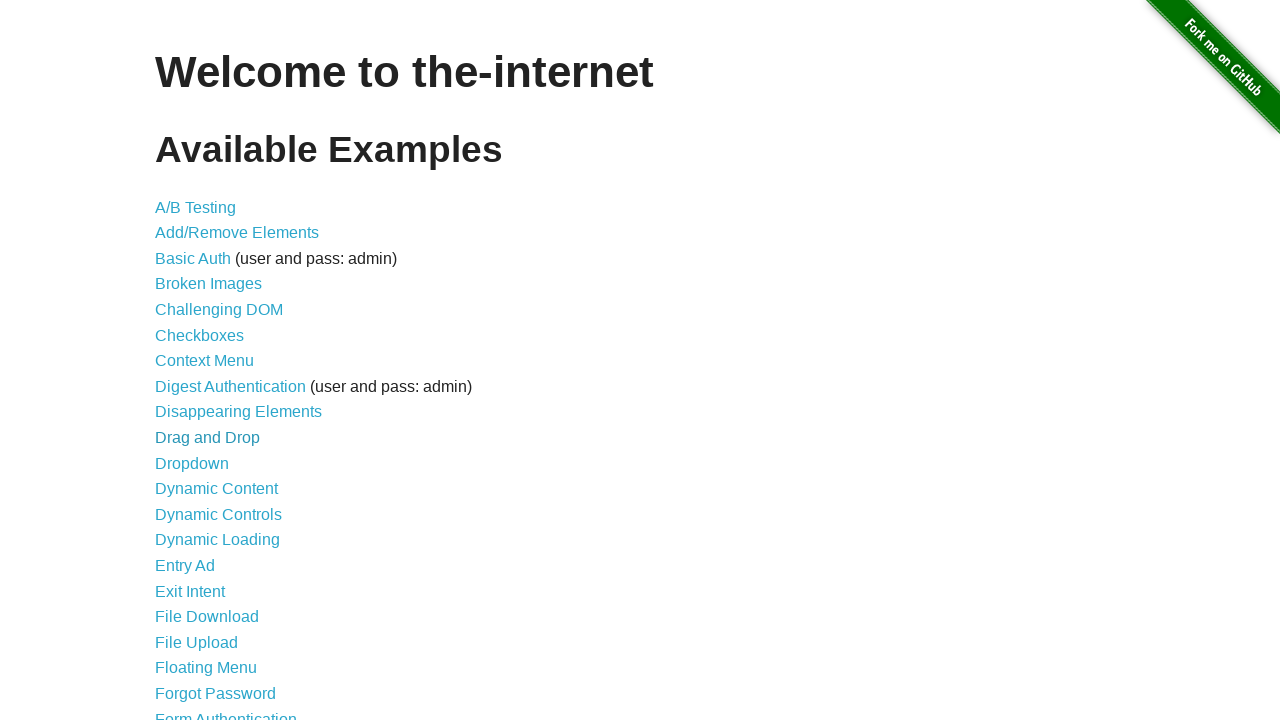

Clicked on link 'Dropdown' at (192, 463) on internal:text="Dropdown"s
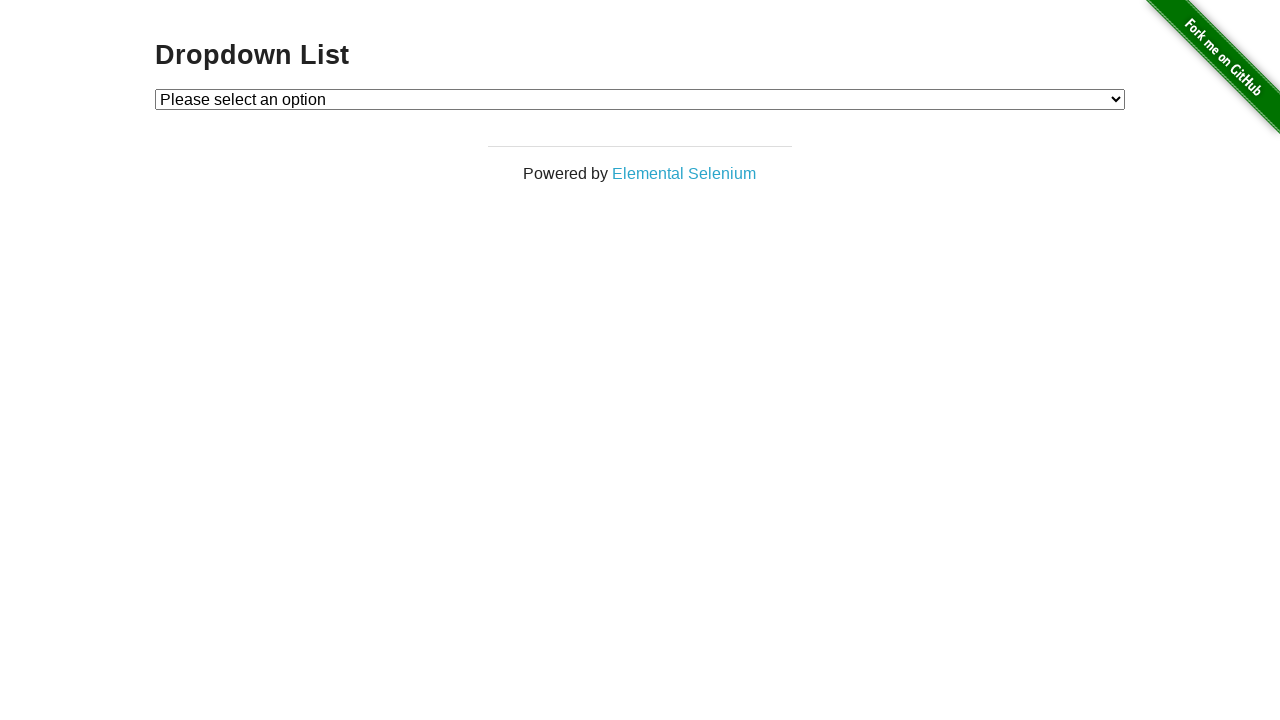

Waited for page to load after clicking 'Dropdown'
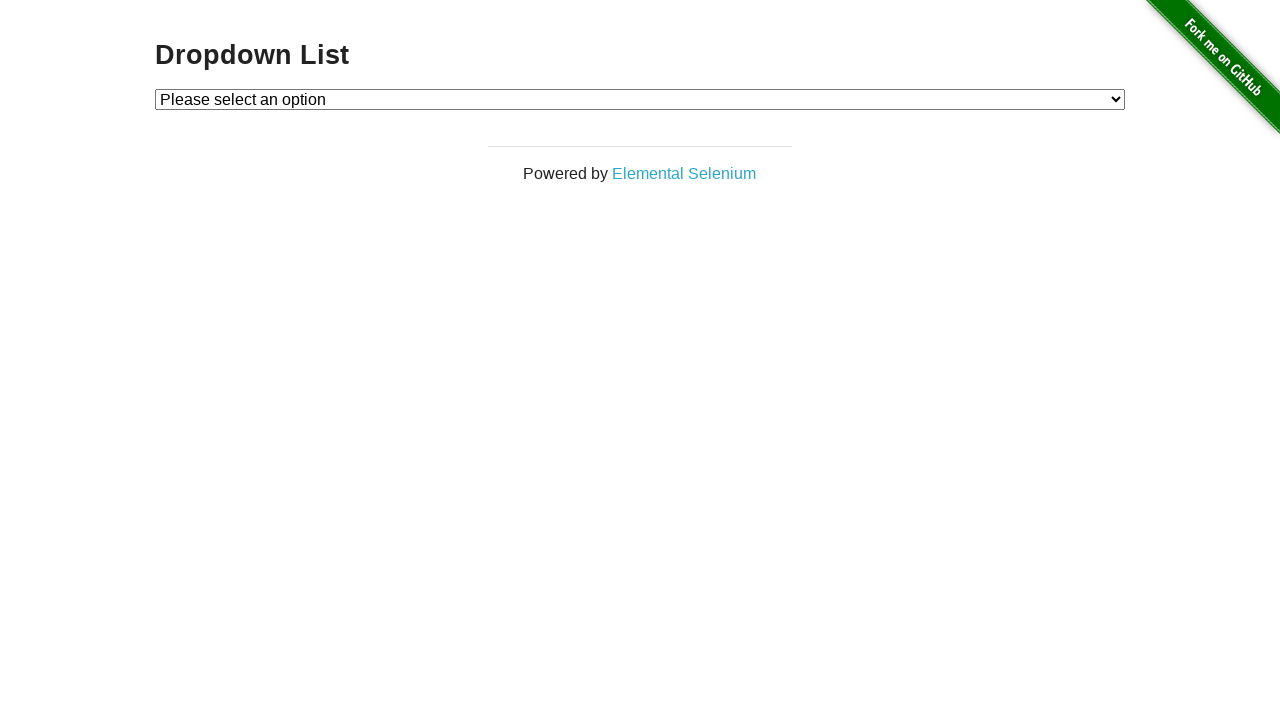

Navigated back to homepage to click next link
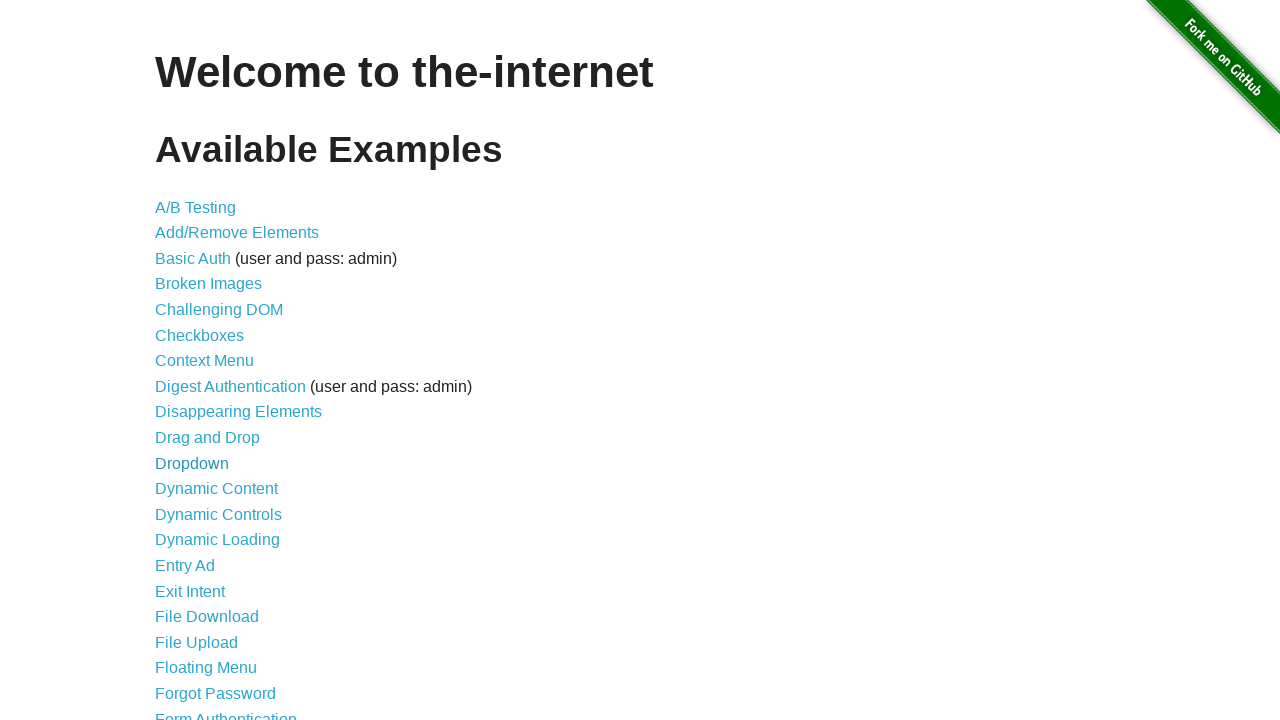

Clicked on link 'Dynamic Content' at (216, 489) on internal:text="Dynamic Content"s
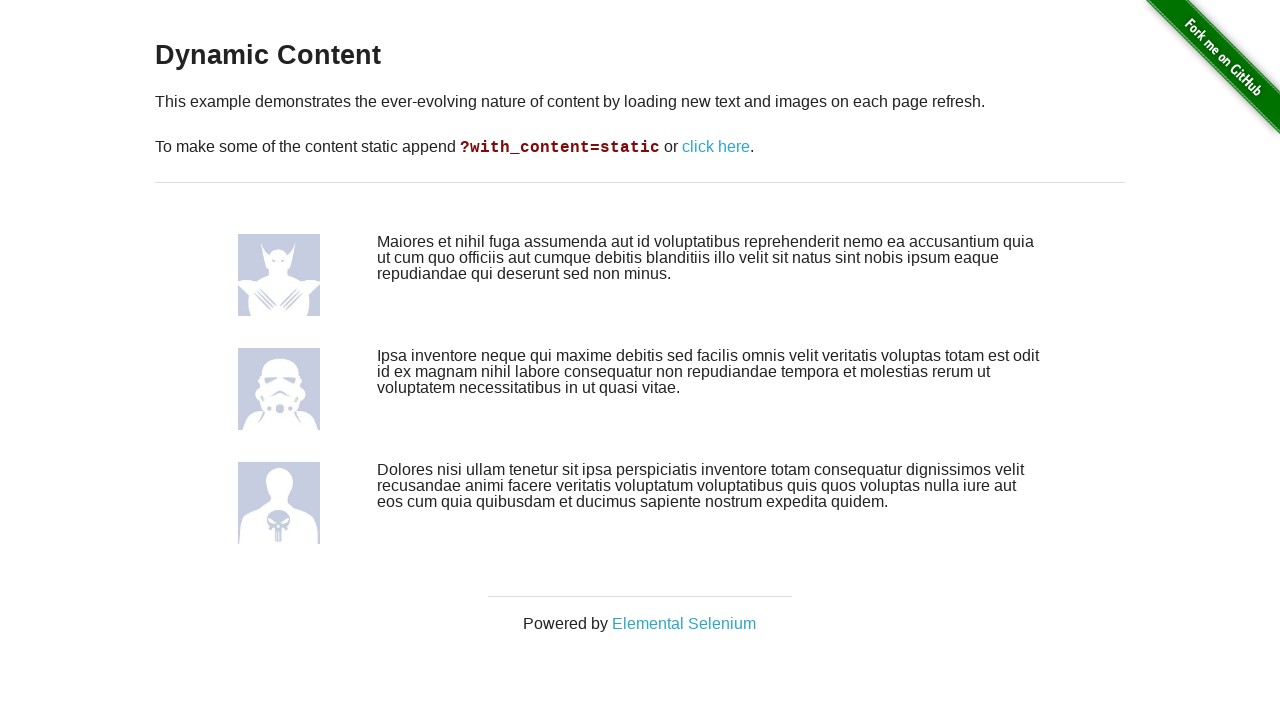

Waited for page to load after clicking 'Dynamic Content'
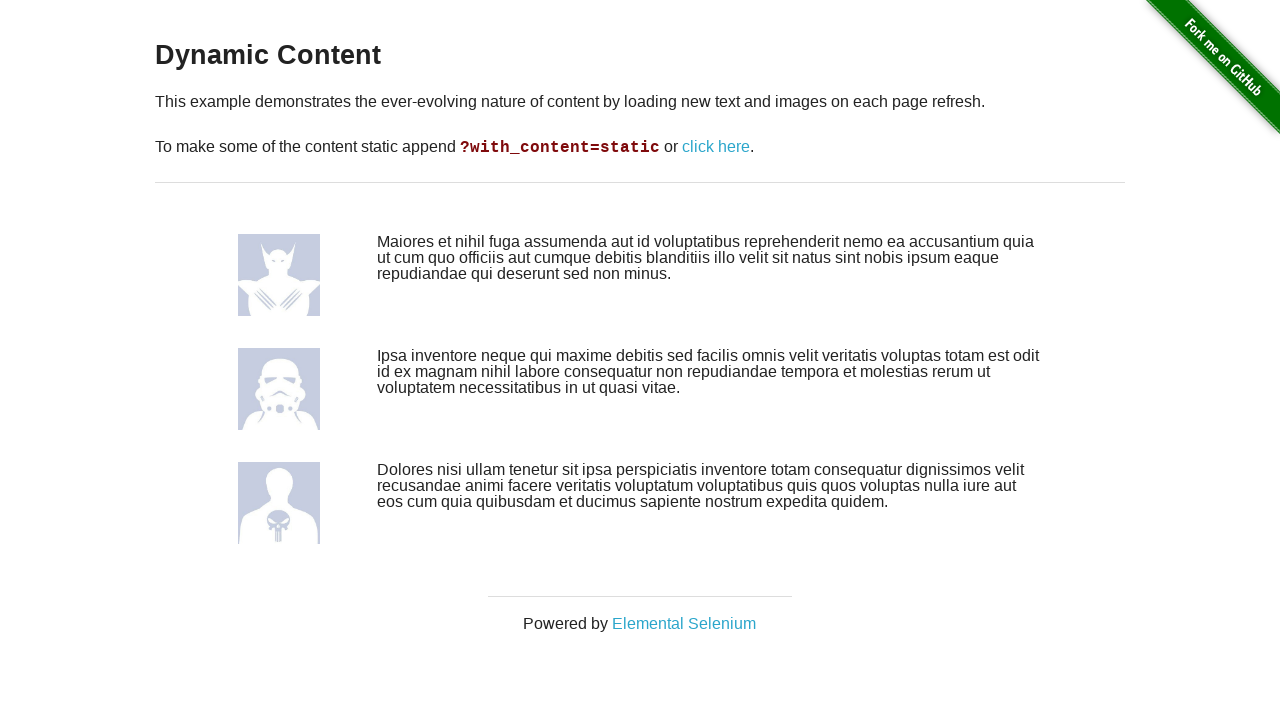

Navigated back to homepage to click next link
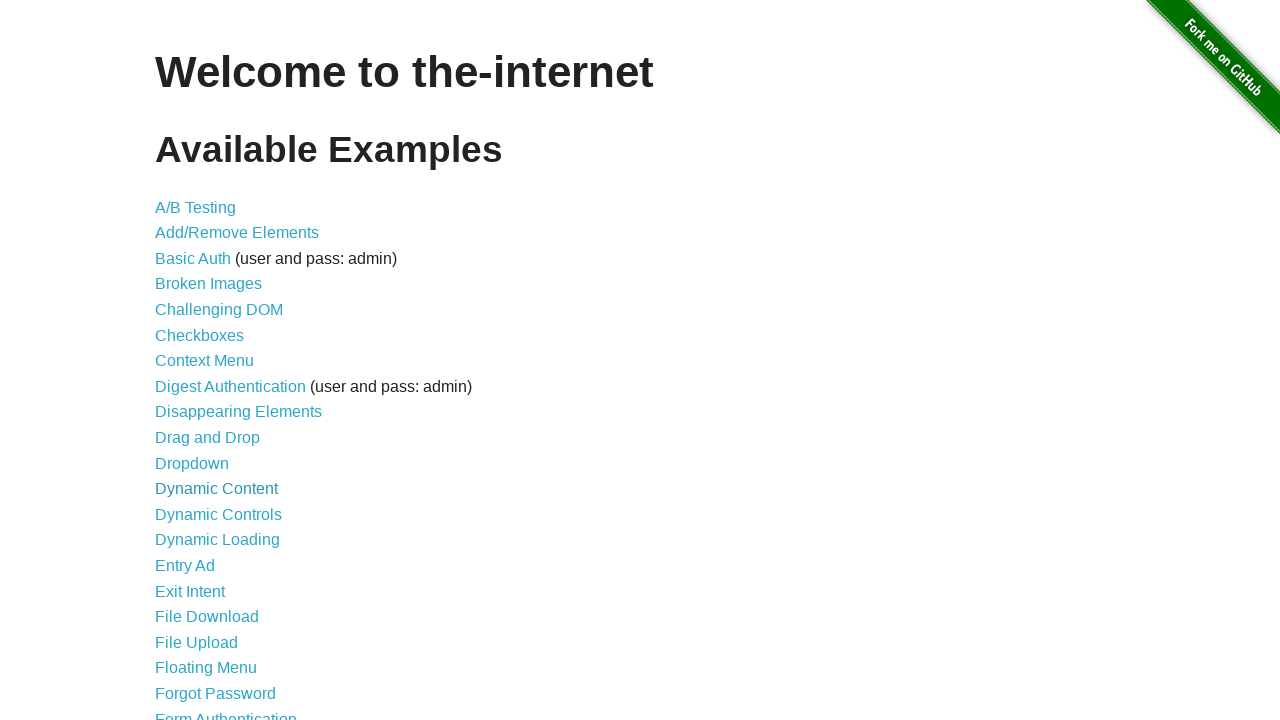

Clicked on link 'Dynamic Controls' at (218, 514) on internal:text="Dynamic Controls"s
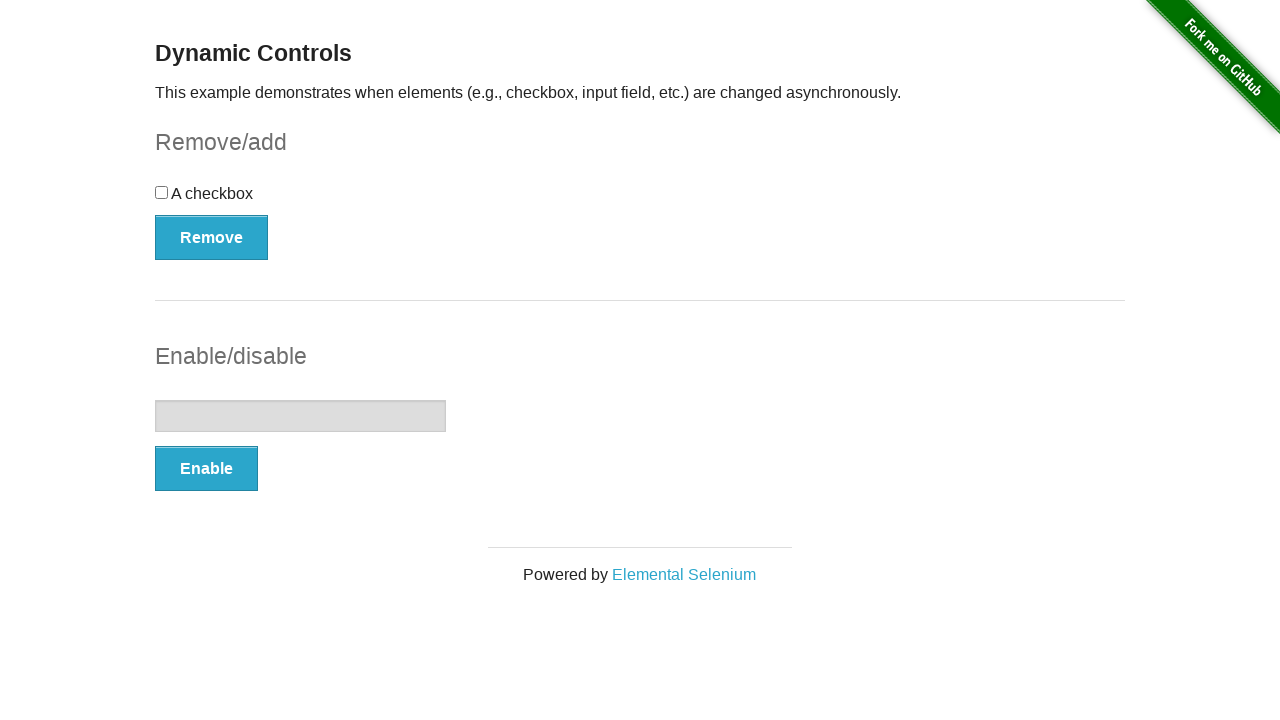

Waited for page to load after clicking 'Dynamic Controls'
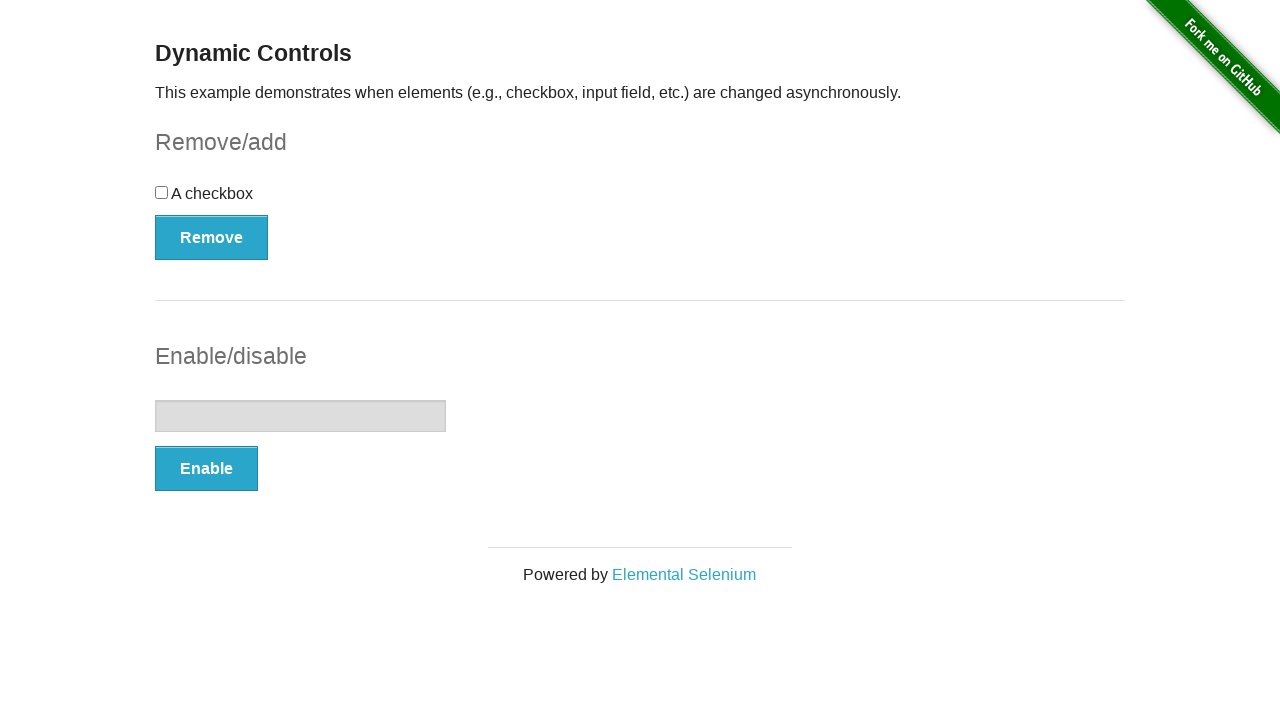

Navigated back to homepage to click next link
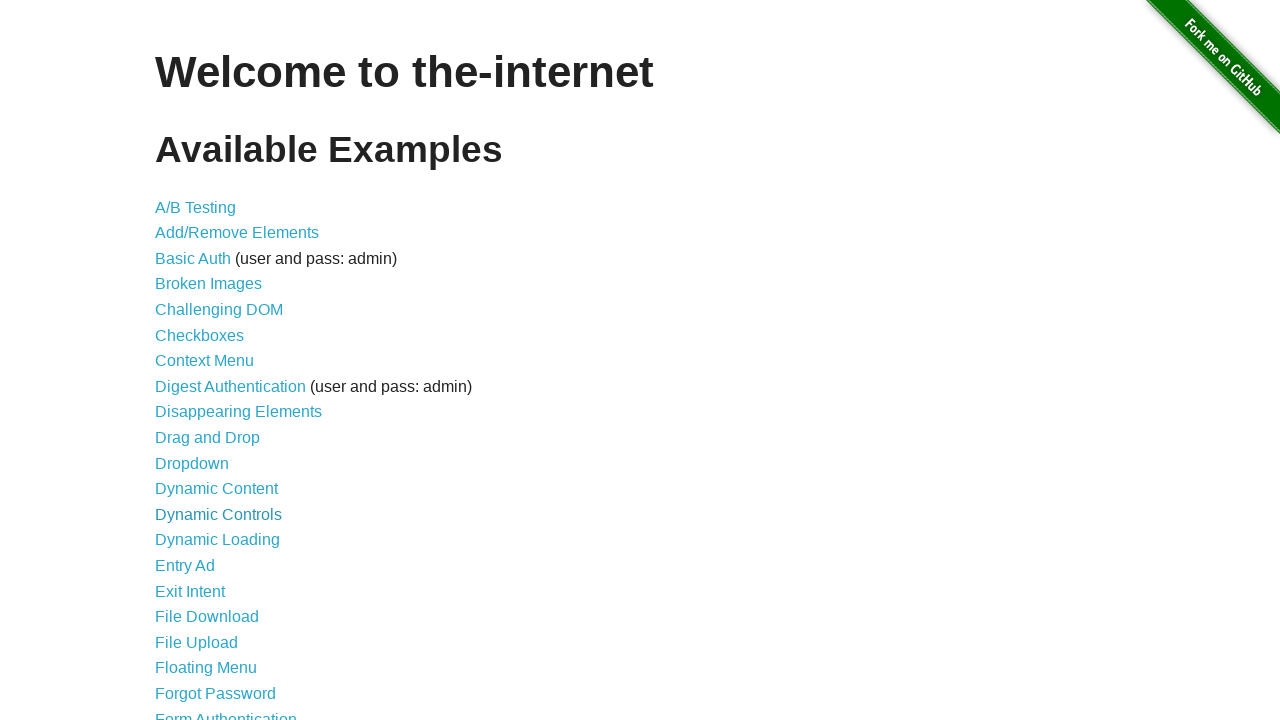

Clicked on link 'Dynamic Loading' at (218, 540) on internal:text="Dynamic Loading"s
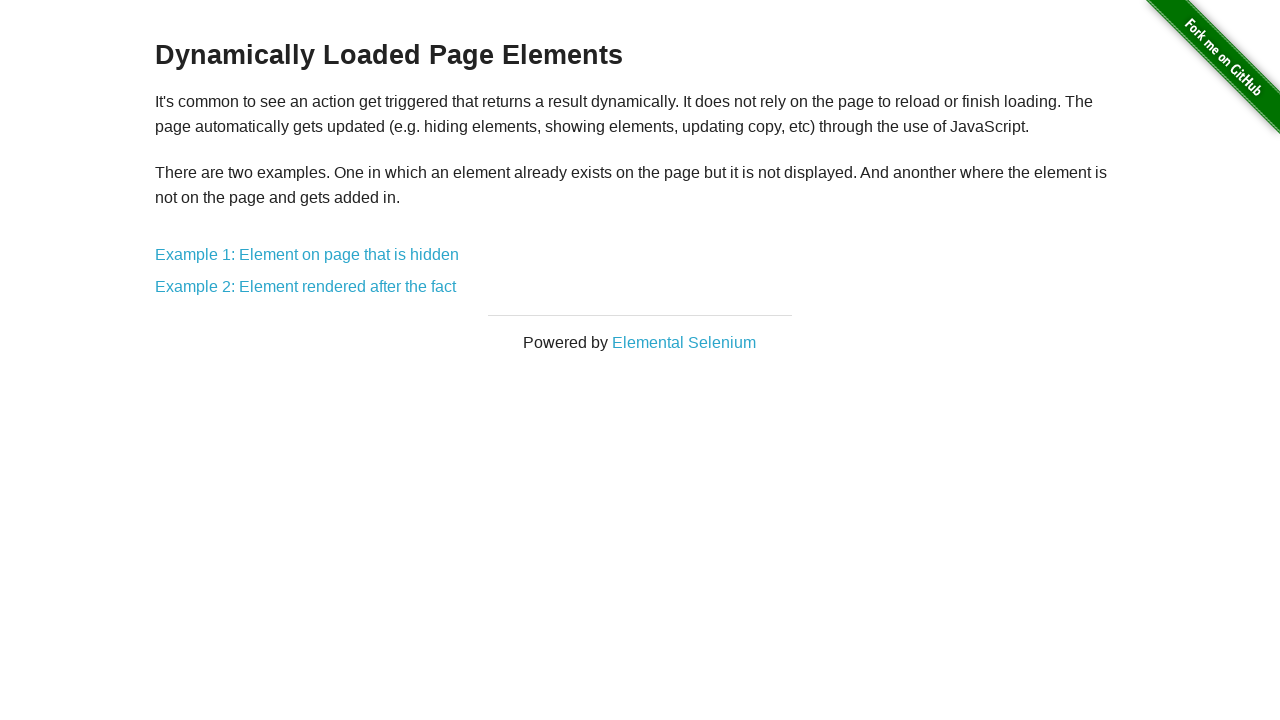

Waited for page to load after clicking 'Dynamic Loading'
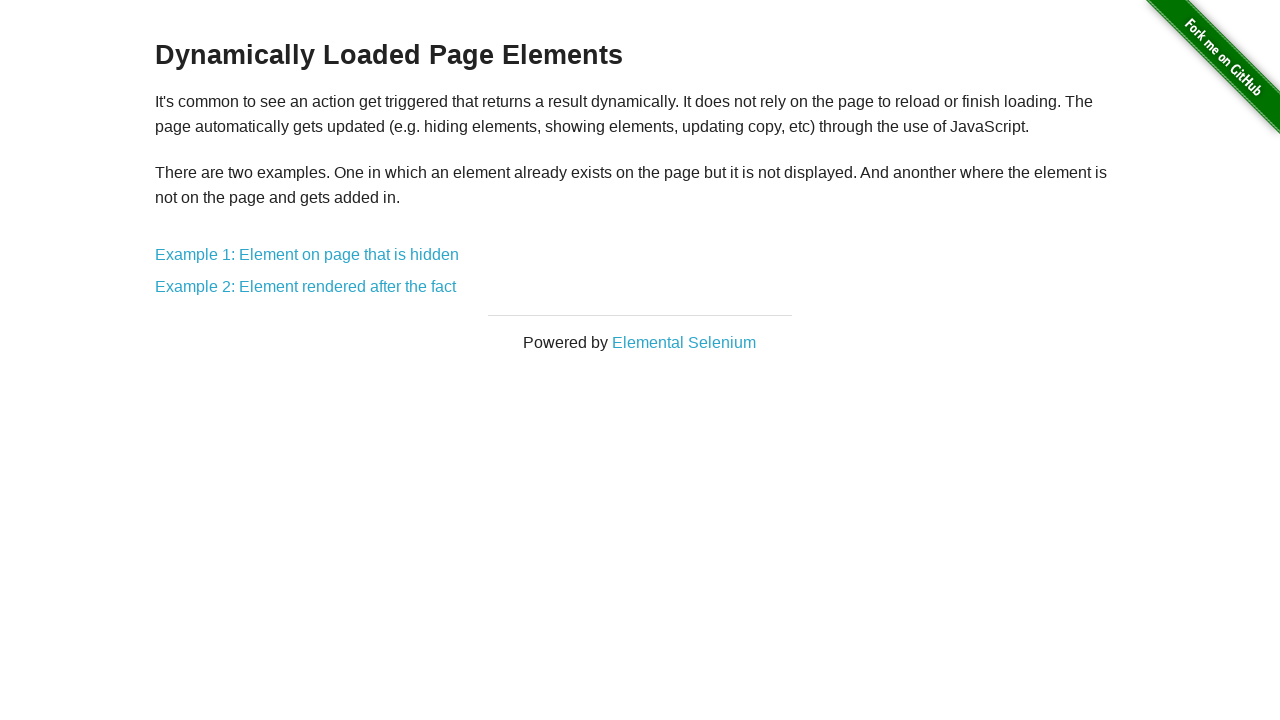

Navigated back to homepage to click next link
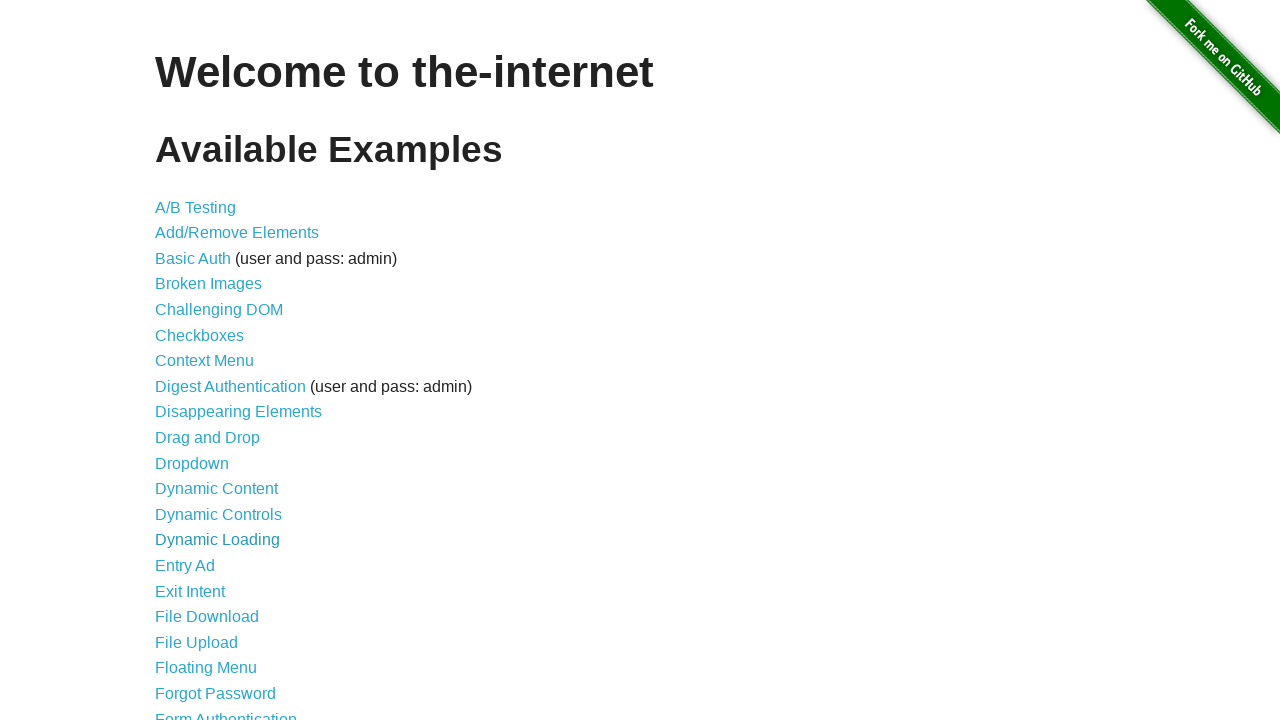

Clicked on link 'Entry Ad' at (185, 566) on internal:text="Entry Ad"s
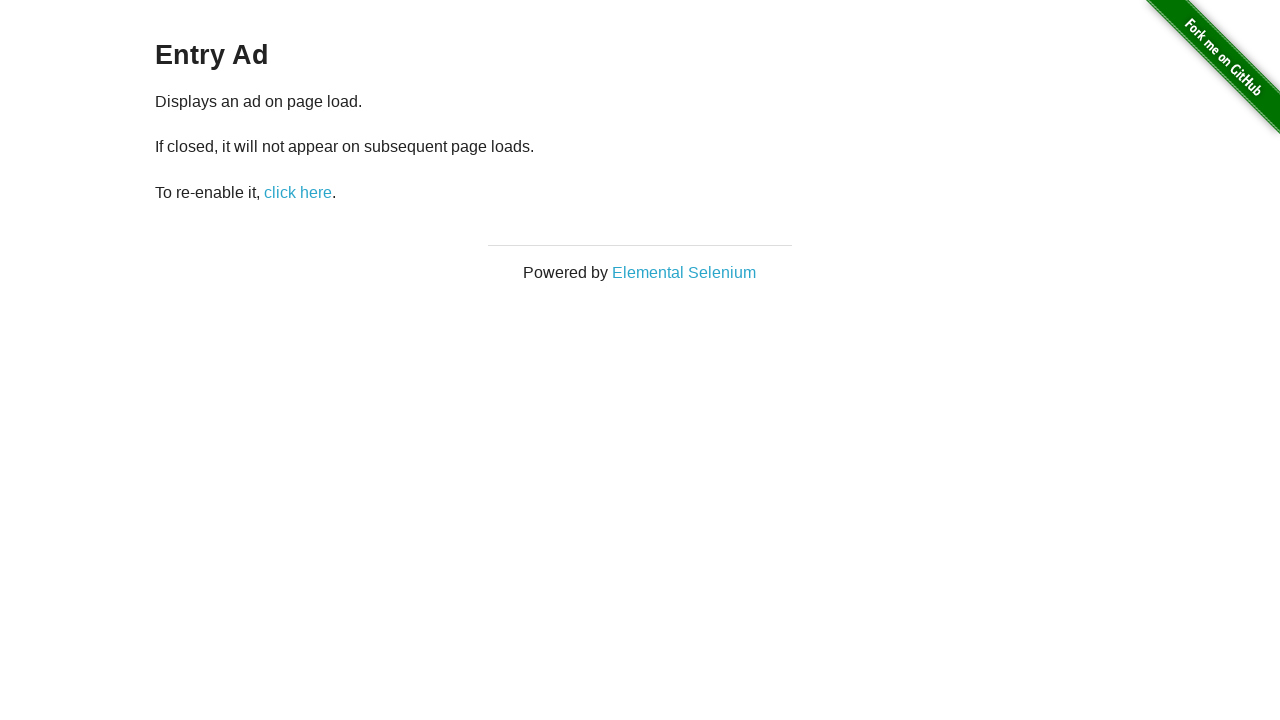

Waited for page to load after clicking 'Entry Ad'
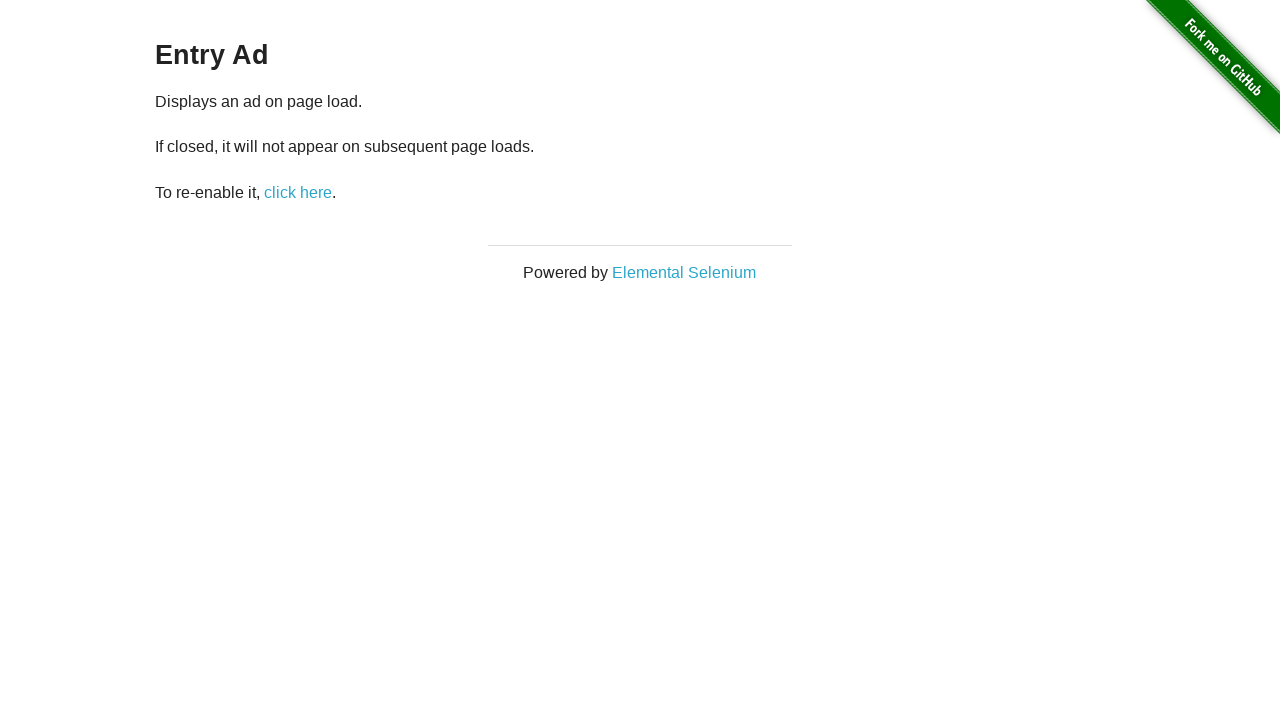

Navigated back to homepage to click next link
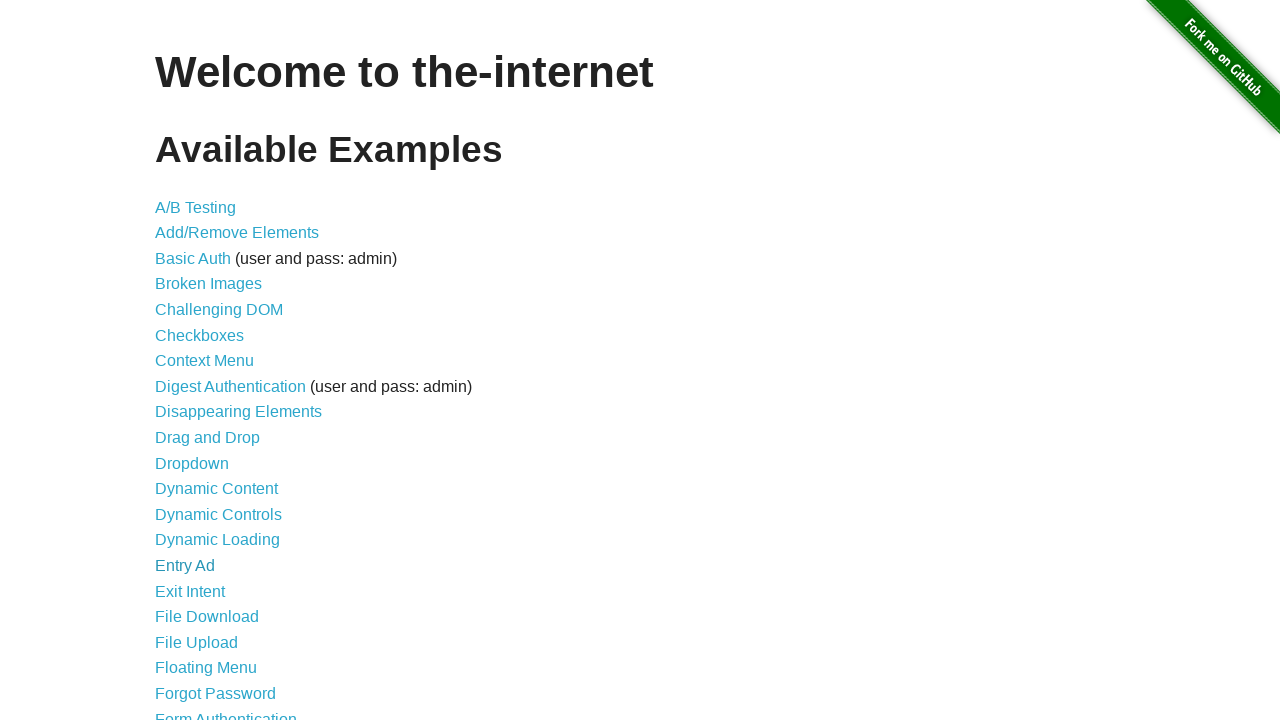

Clicked on link 'Exit Intent' at (190, 591) on internal:text="Exit Intent"s
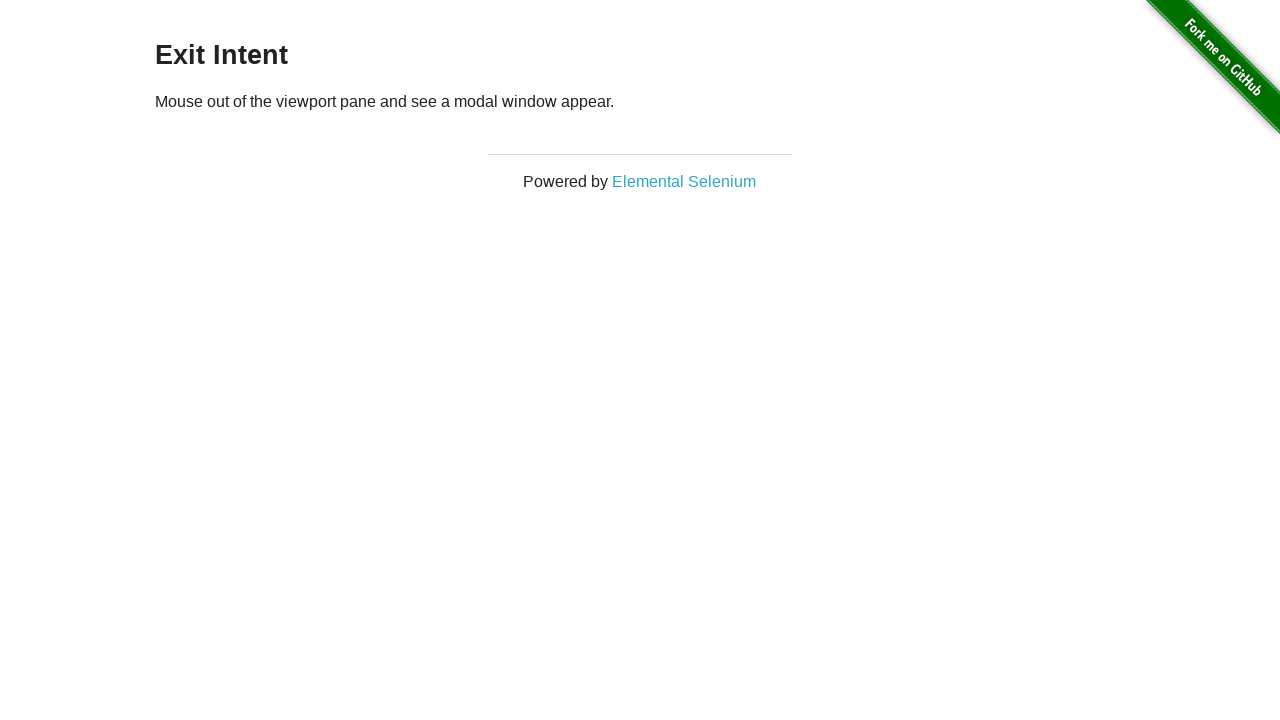

Waited for page to load after clicking 'Exit Intent'
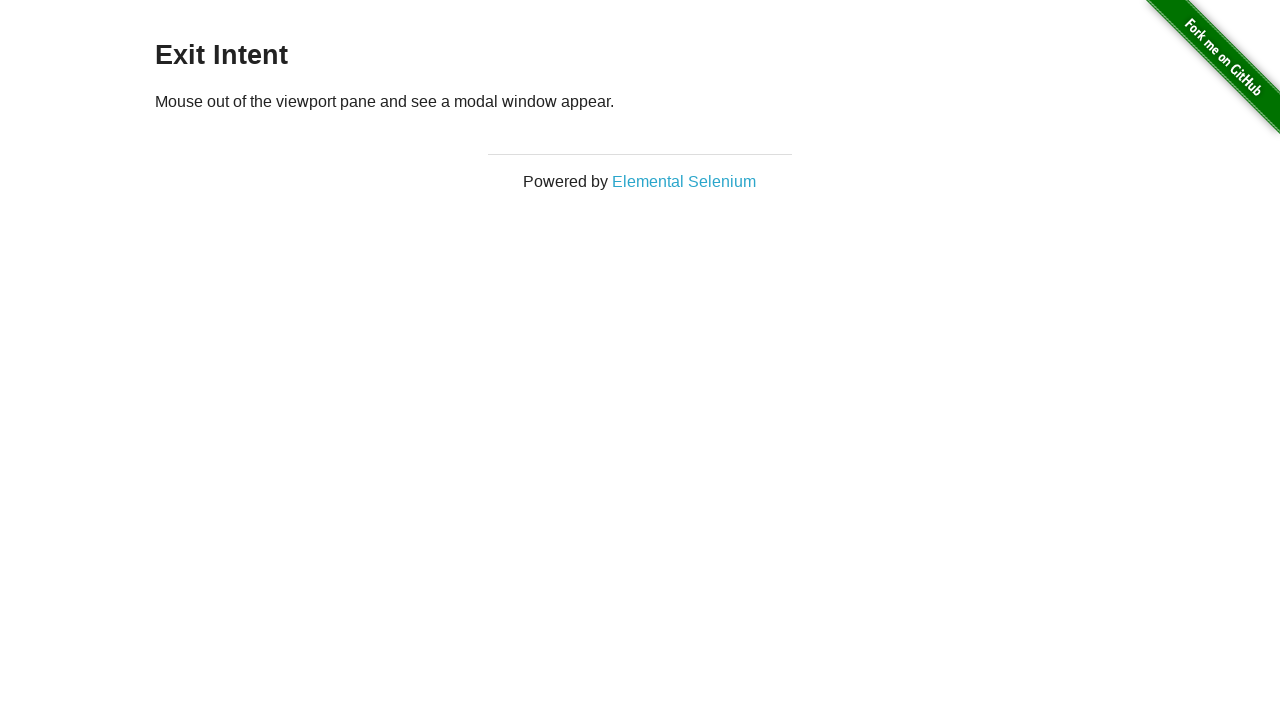

Navigated back to homepage to click next link
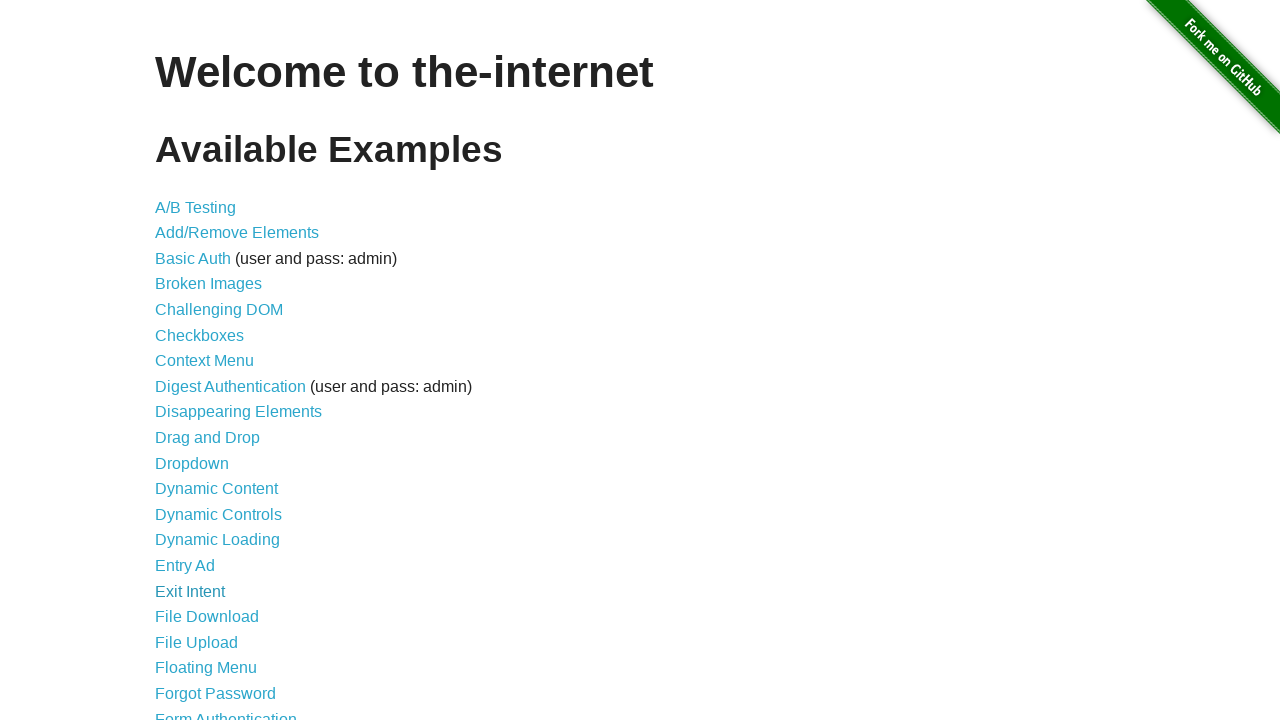

Clicked on link 'File Download' at (207, 617) on internal:text="File Download"s
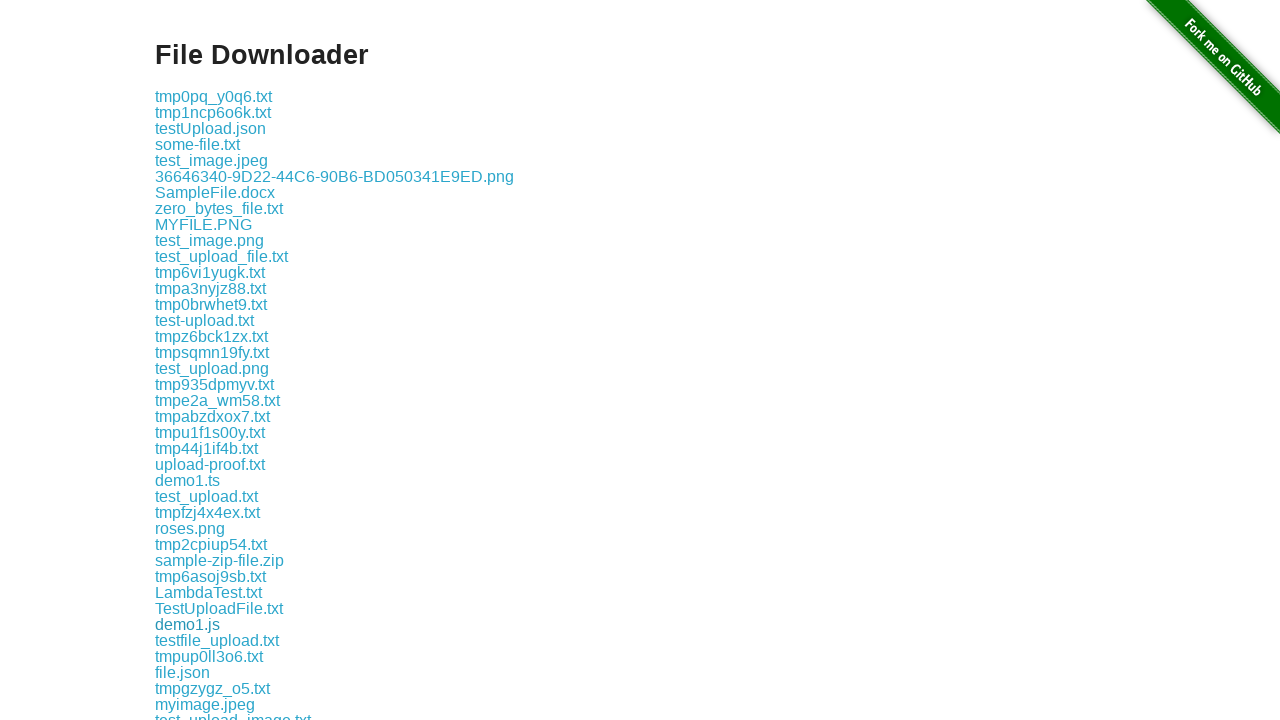

Waited for page to load after clicking 'File Download'
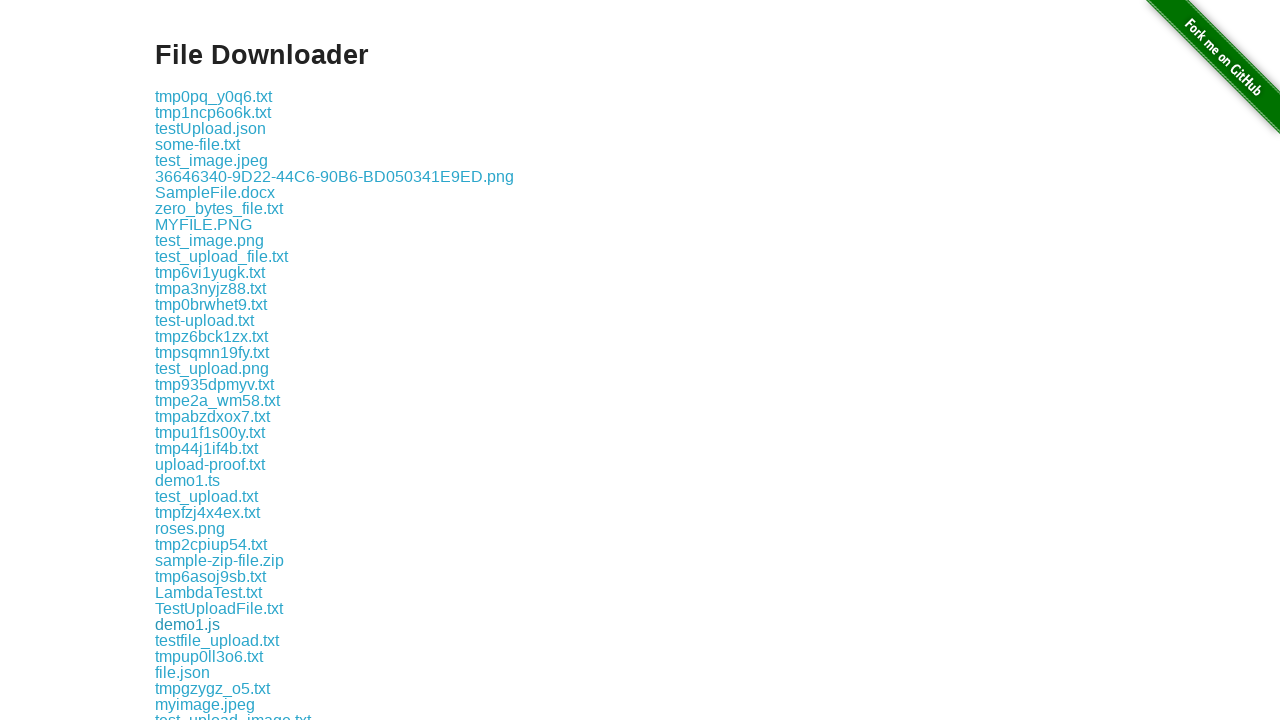

Navigated back to homepage to click next link
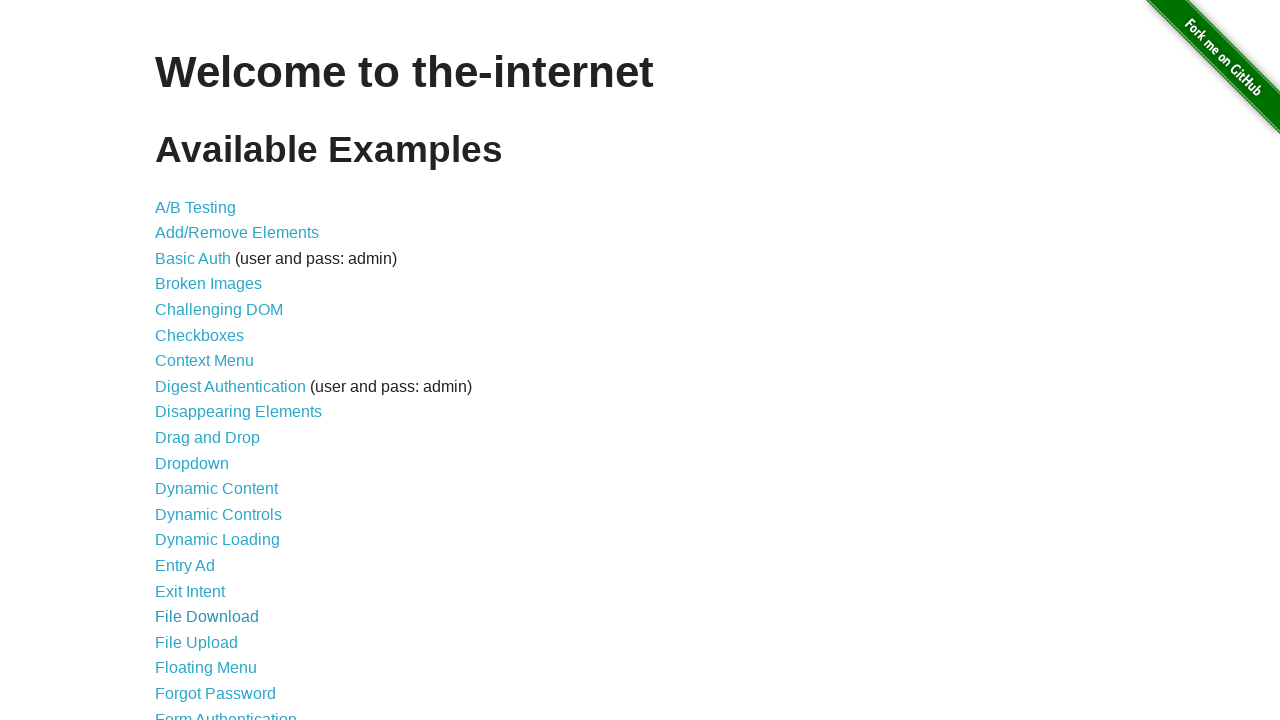

Clicked on link 'File Upload' at (196, 642) on internal:text="File Upload"s
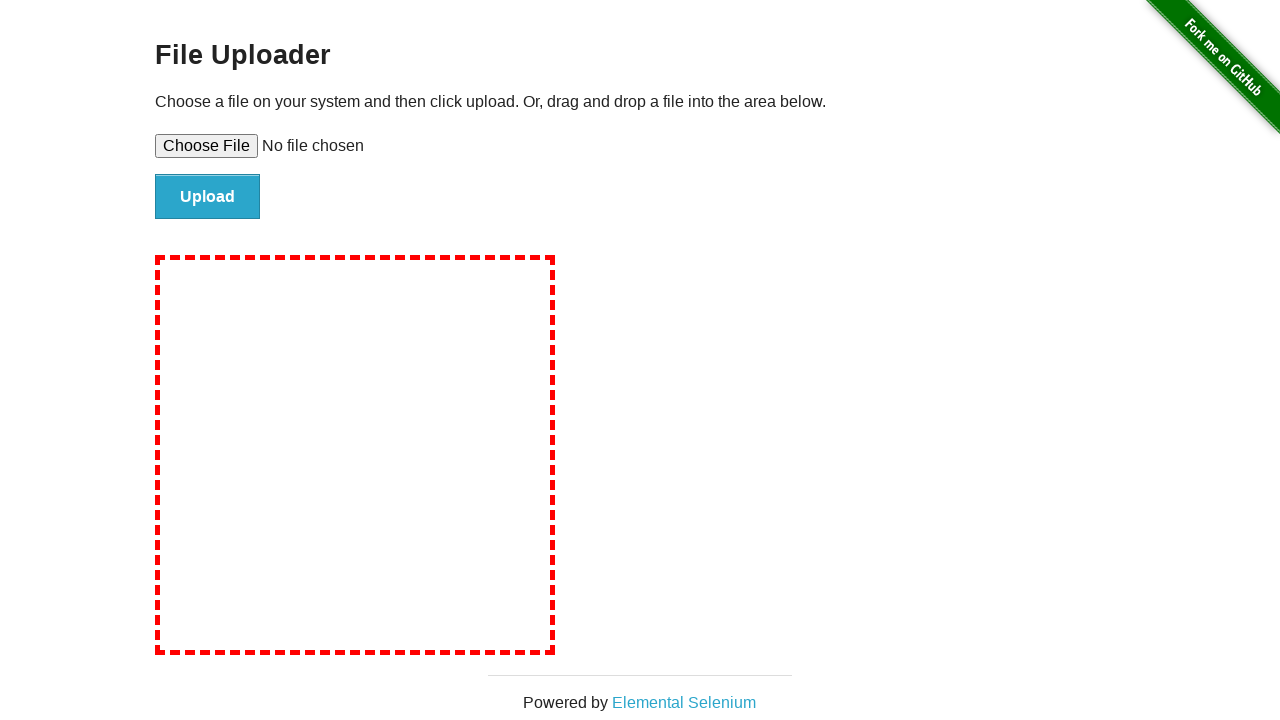

Waited for page to load after clicking 'File Upload'
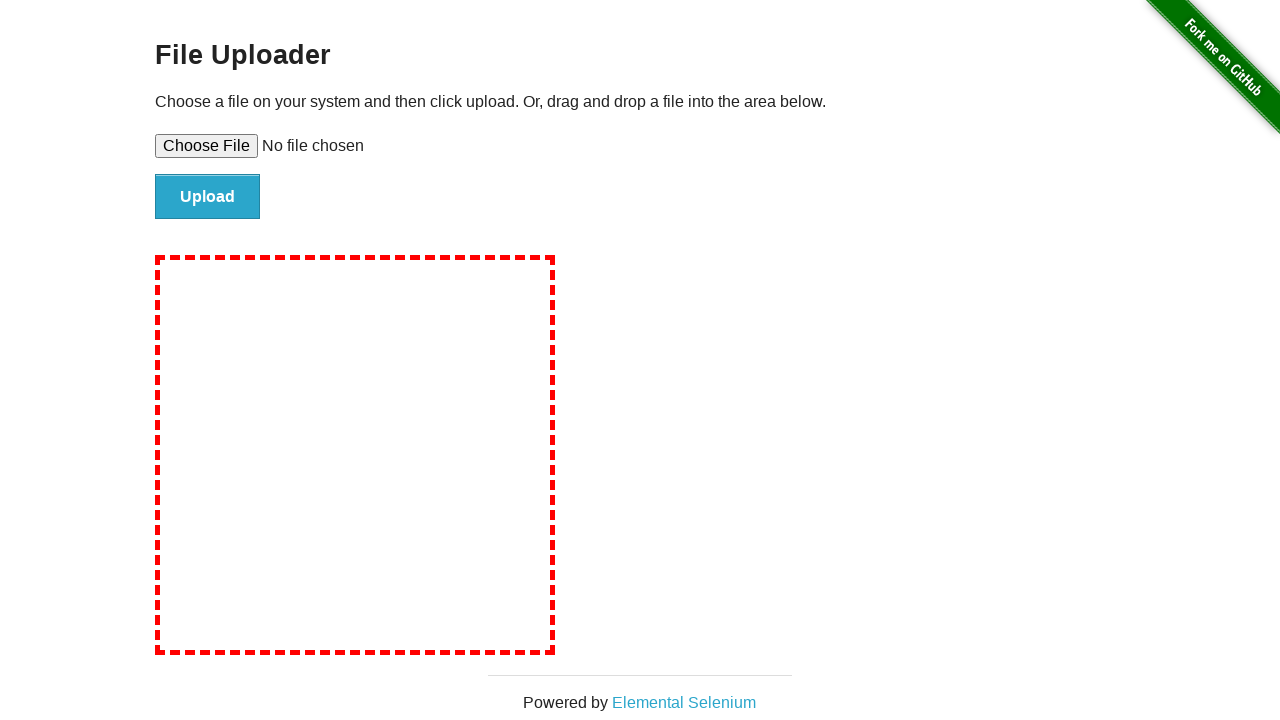

Navigated back to homepage to click next link
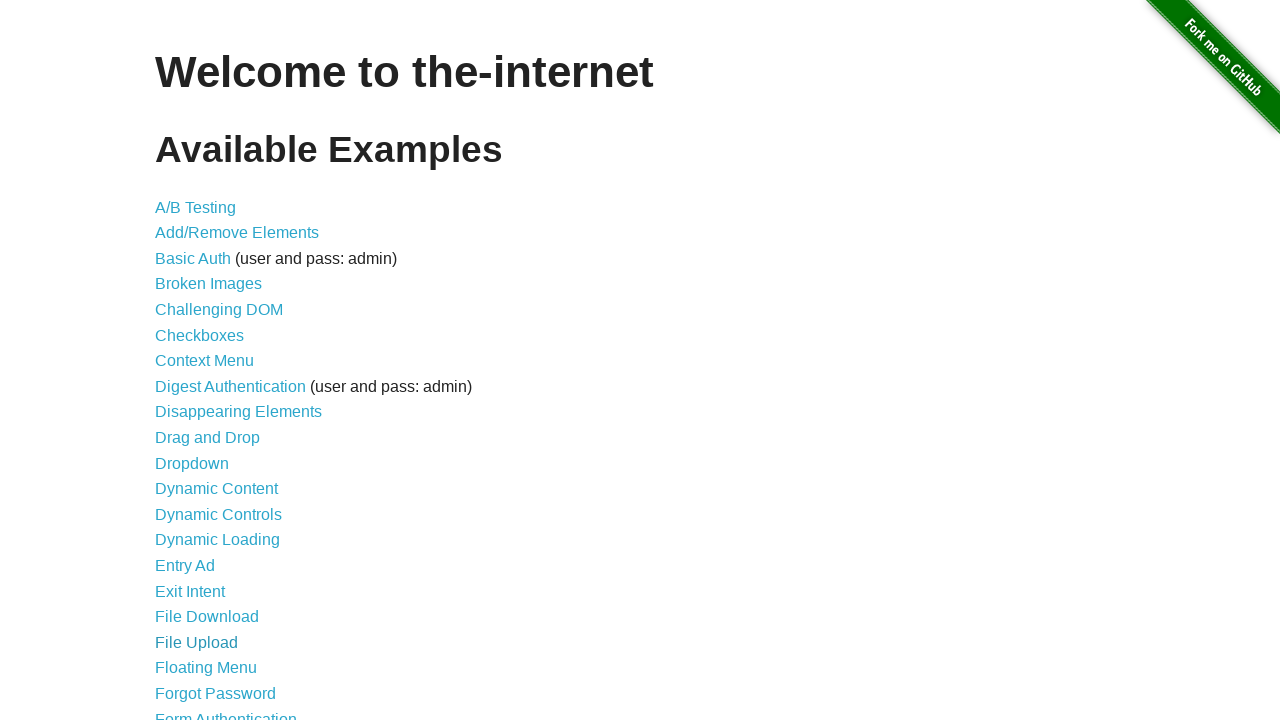

Clicked on link 'Floating Menu' at (206, 668) on internal:text="Floating Menu"s
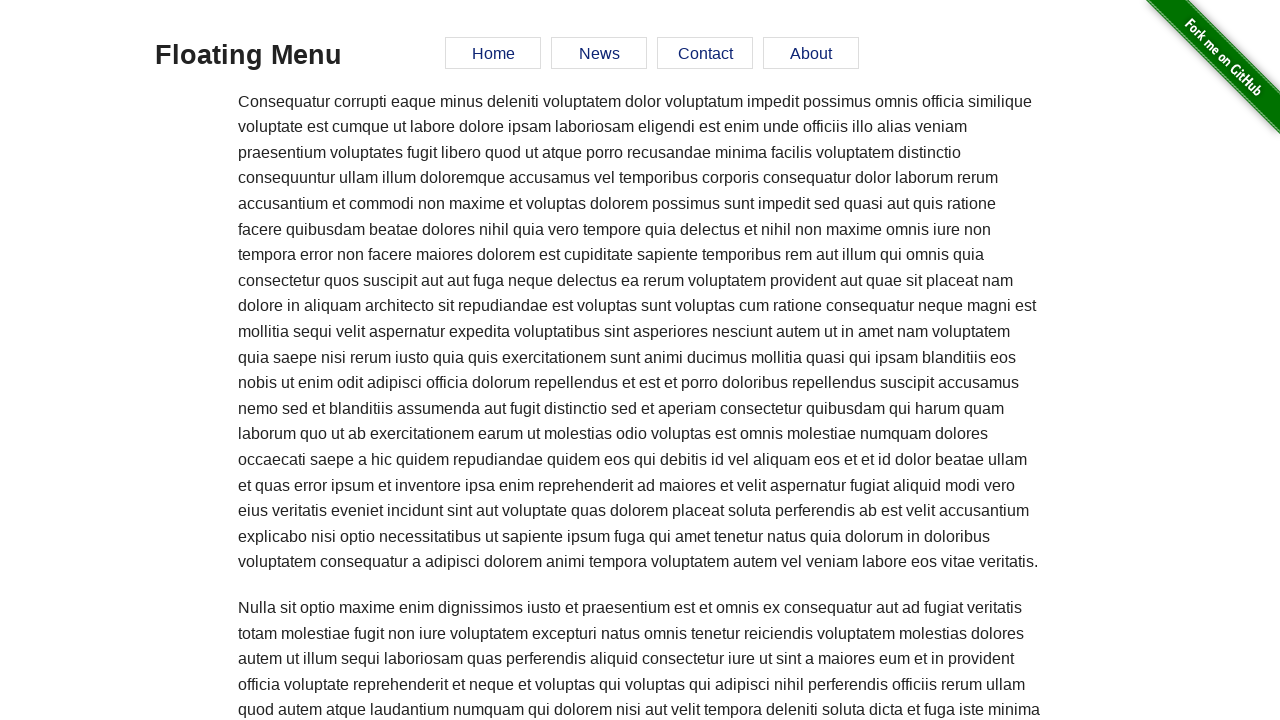

Waited for page to load after clicking 'Floating Menu'
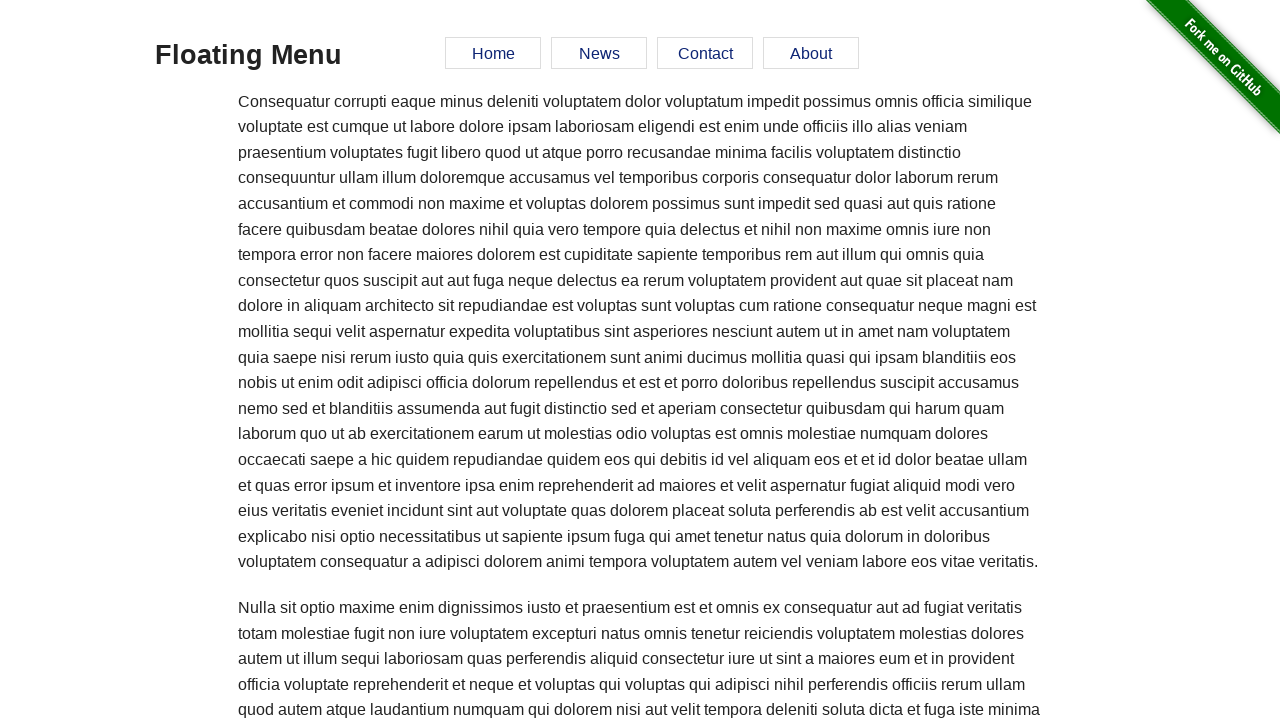

Navigated back to homepage to click next link
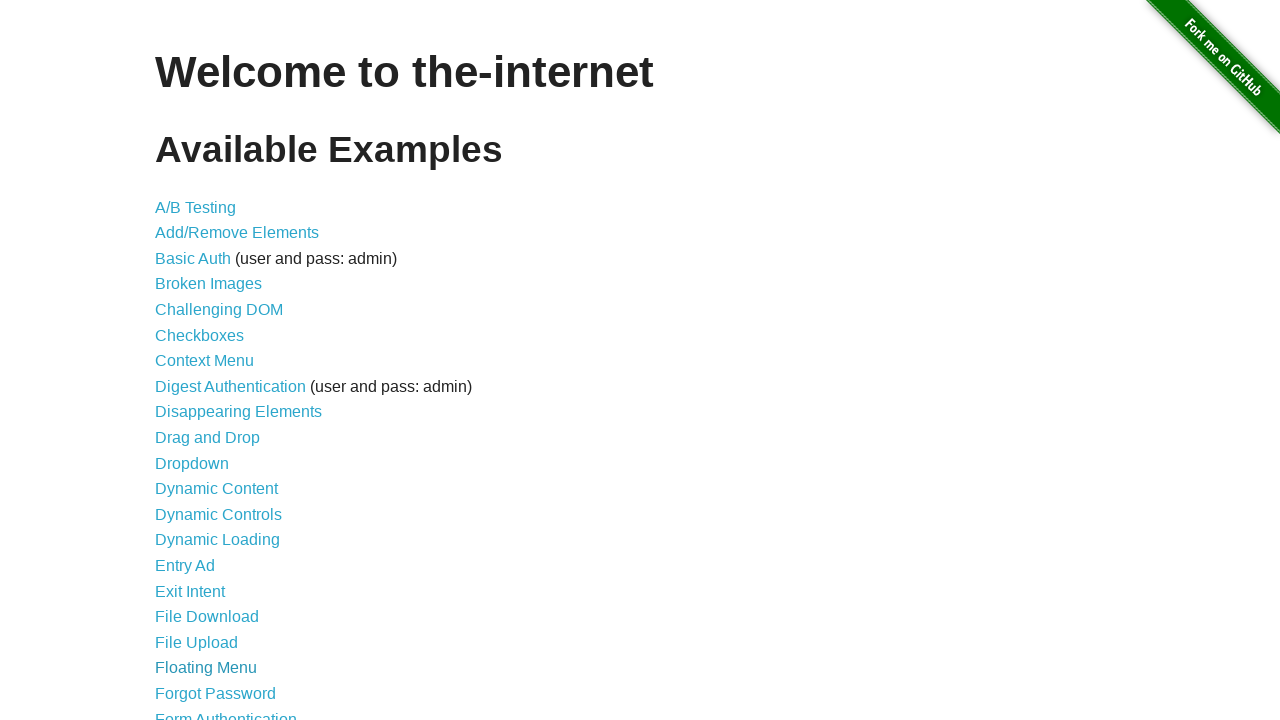

Clicked on link 'Forgot Password' at (216, 693) on internal:text="Forgot Password"s
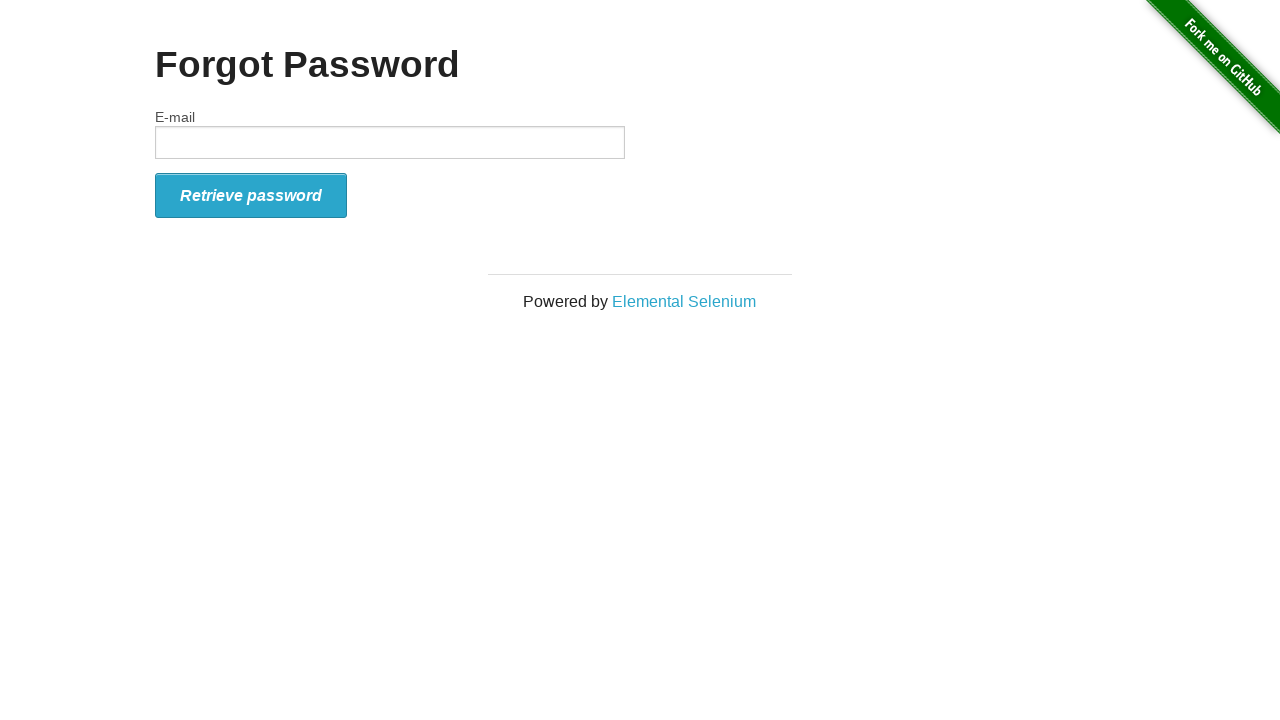

Waited for page to load after clicking 'Forgot Password'
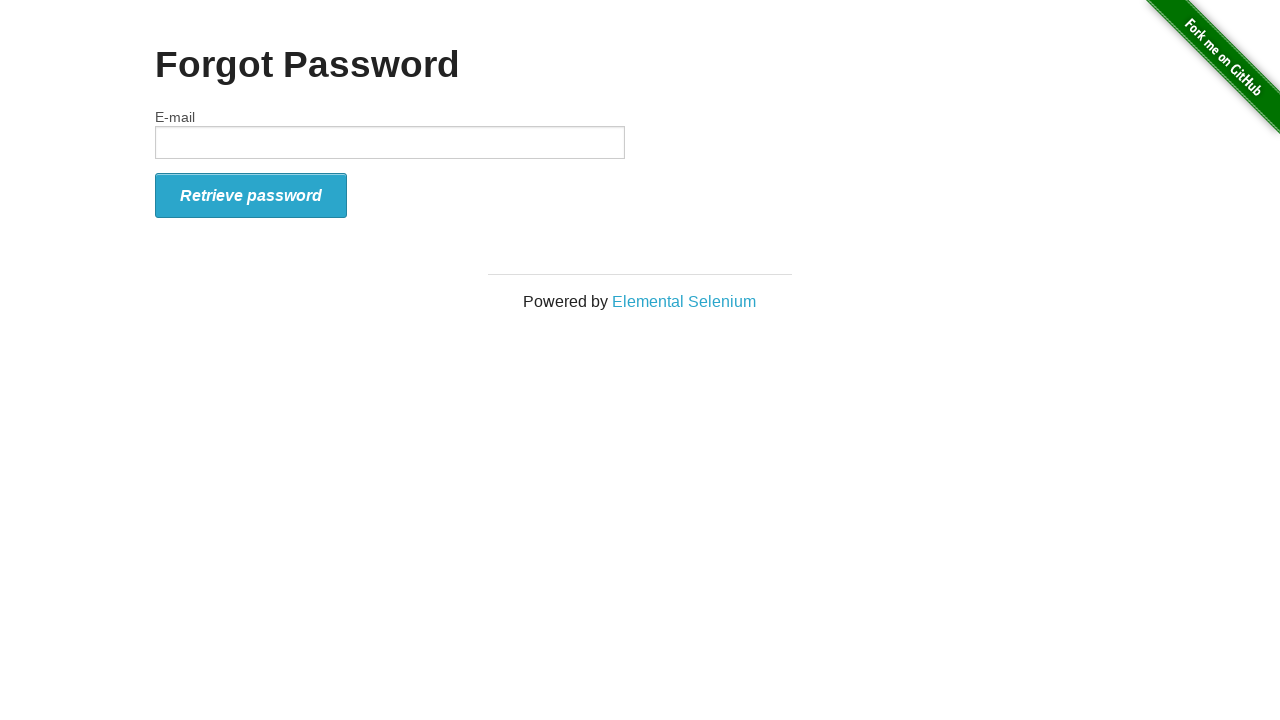

Navigated back to homepage to click next link
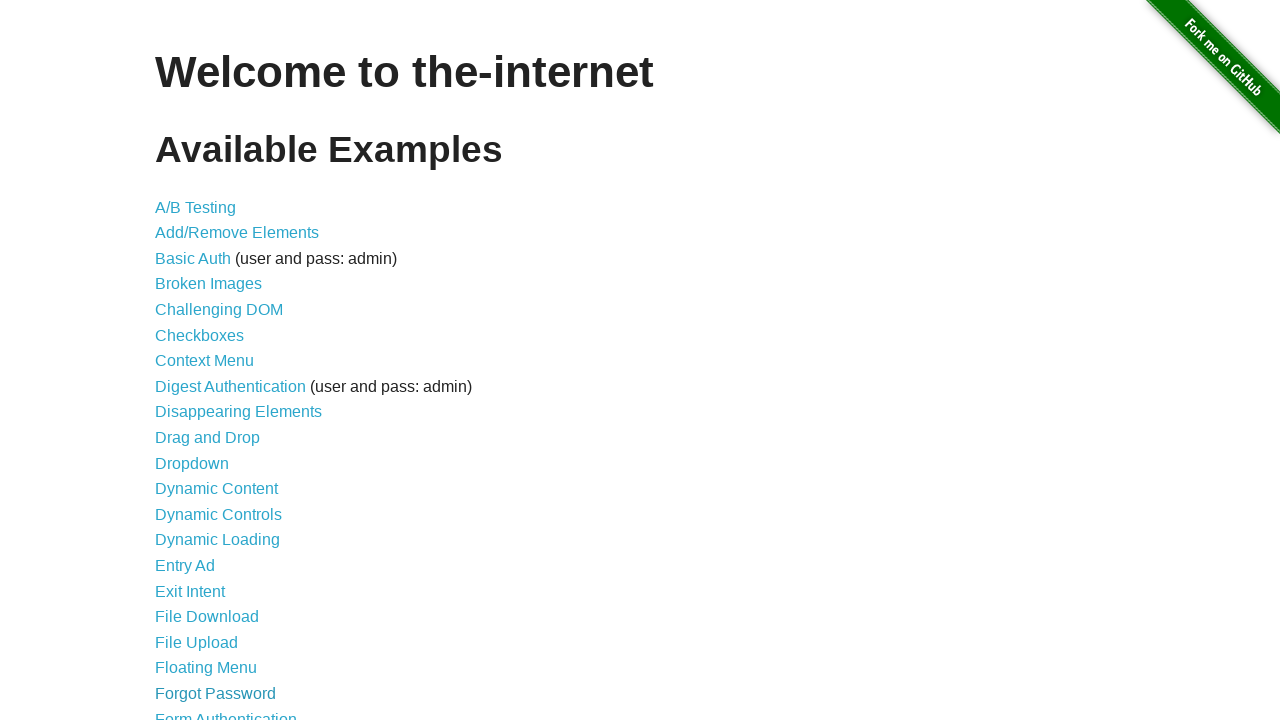

Clicked on link 'Form Authentication' at (226, 712) on internal:text="Form Authentication"s
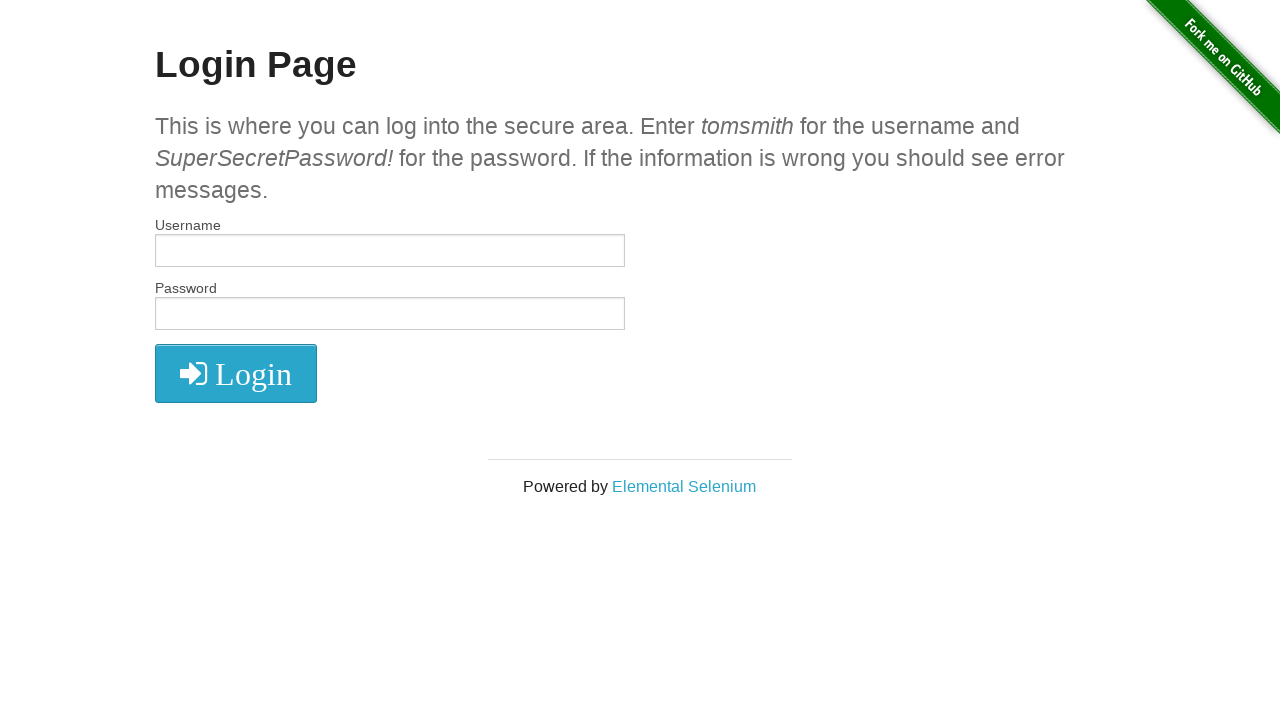

Waited for page to load after clicking 'Form Authentication'
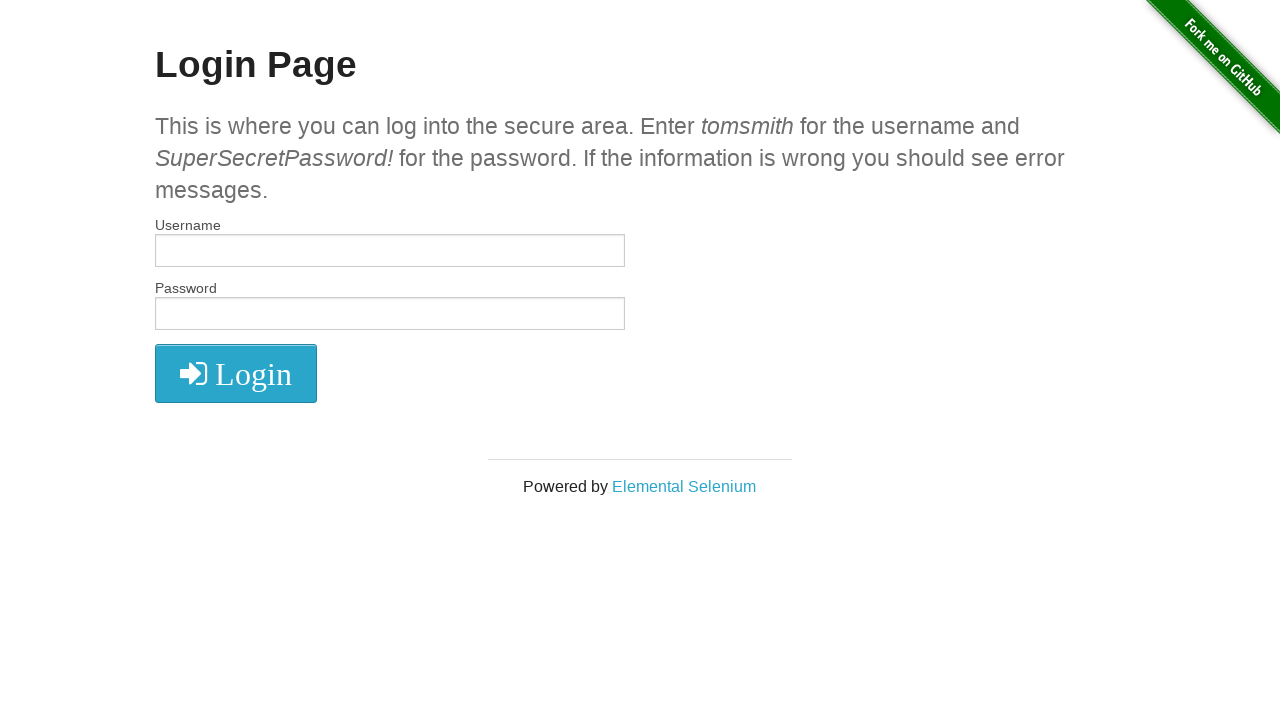

Navigated back to homepage to click next link
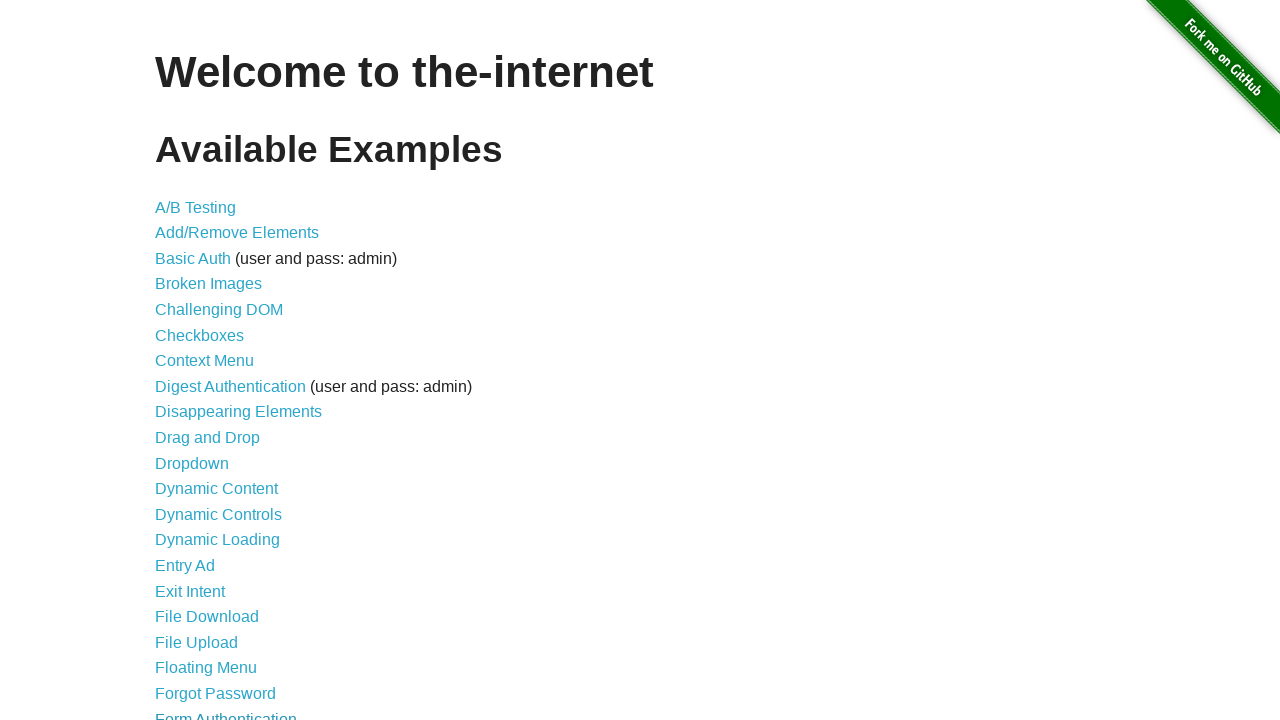

Clicked on link 'Frames' at (182, 361) on internal:text="Frames"s
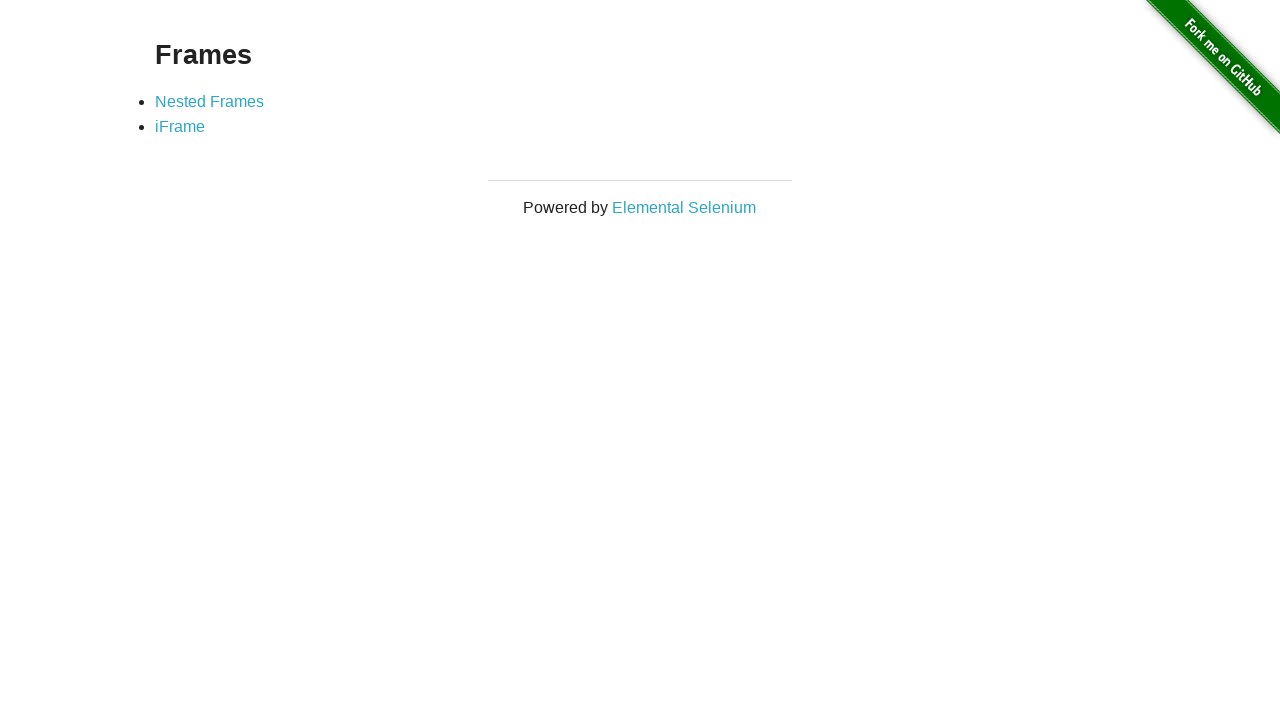

Waited for page to load after clicking 'Frames'
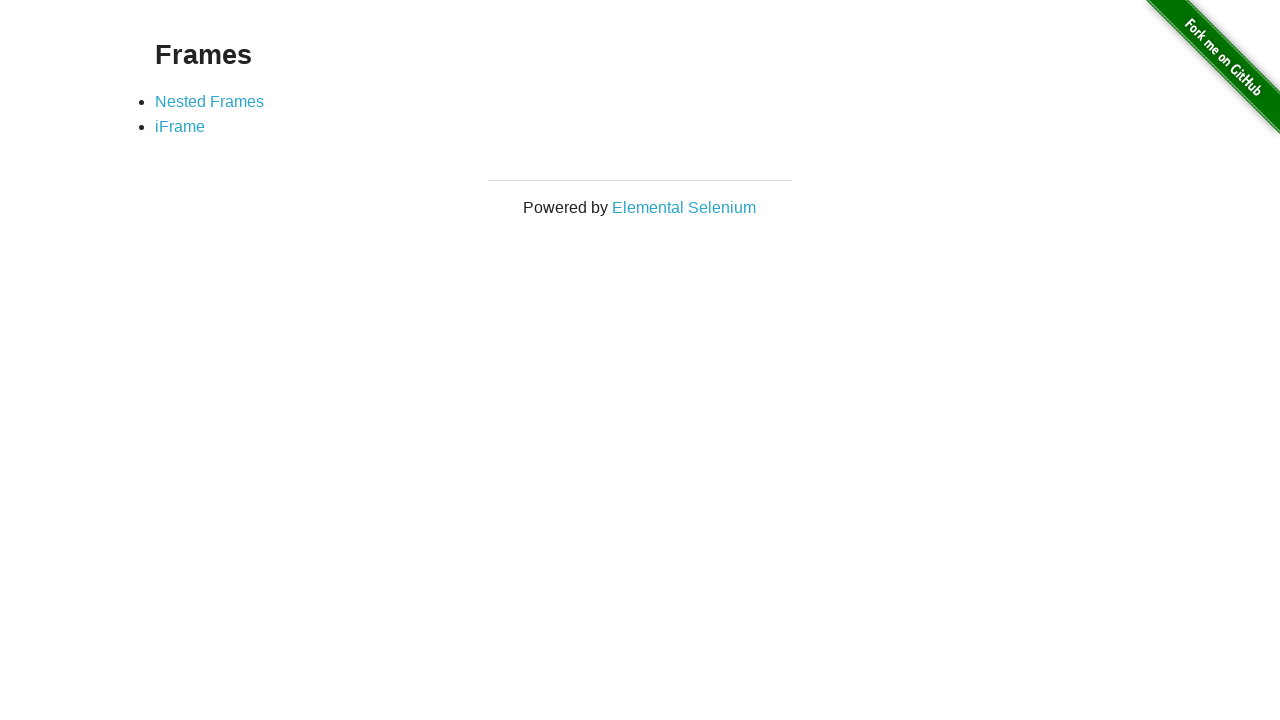

Navigated back to homepage to click next link
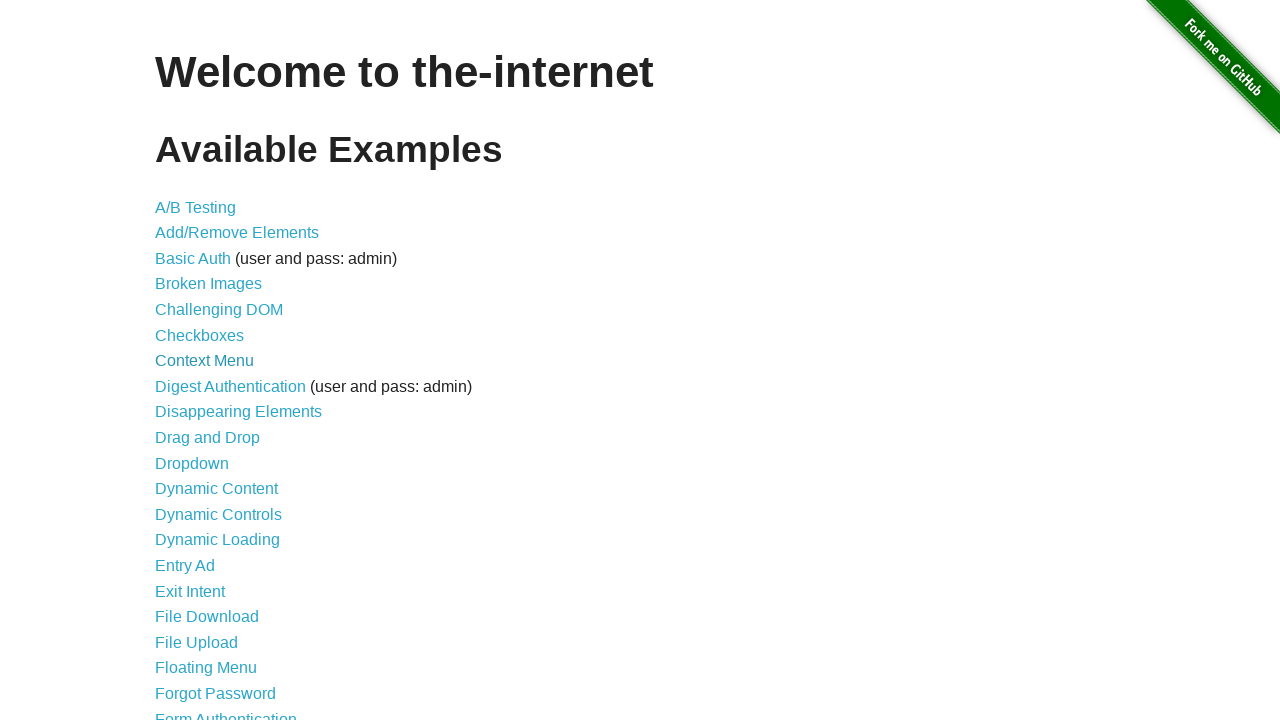

Clicked on link 'Geolocation' at (198, 360) on internal:text="Geolocation"s
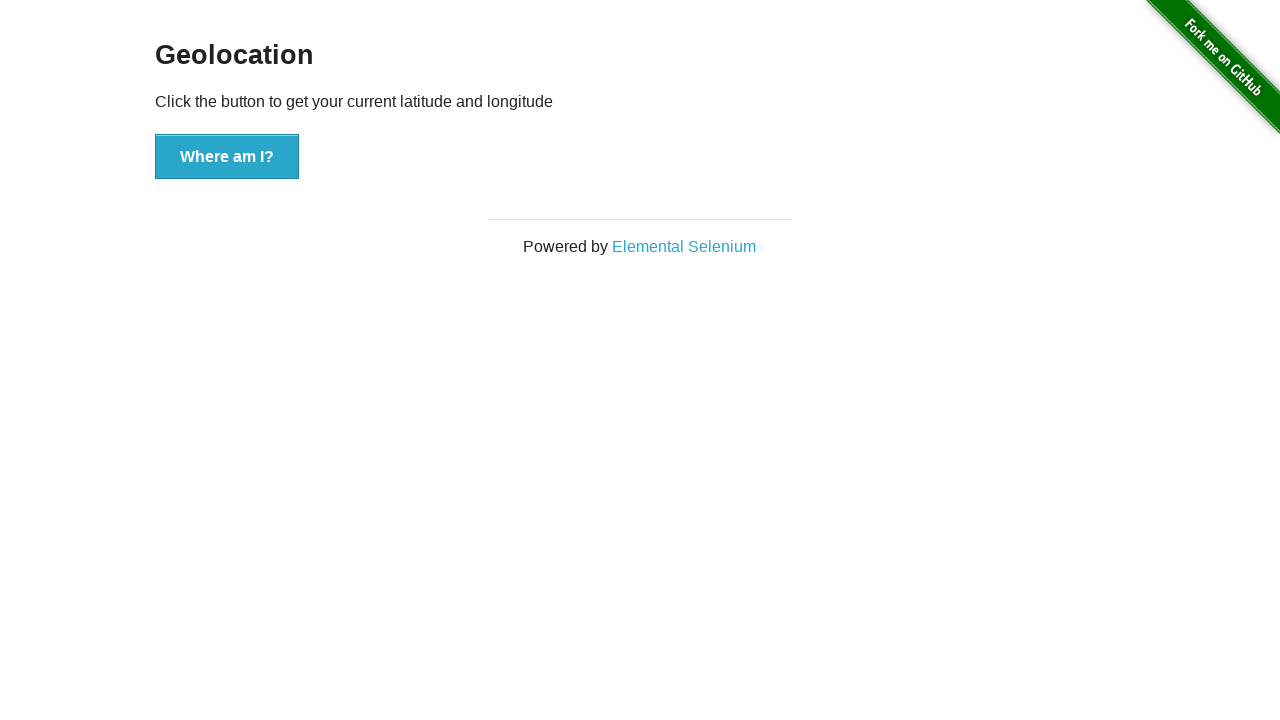

Waited for page to load after clicking 'Geolocation'
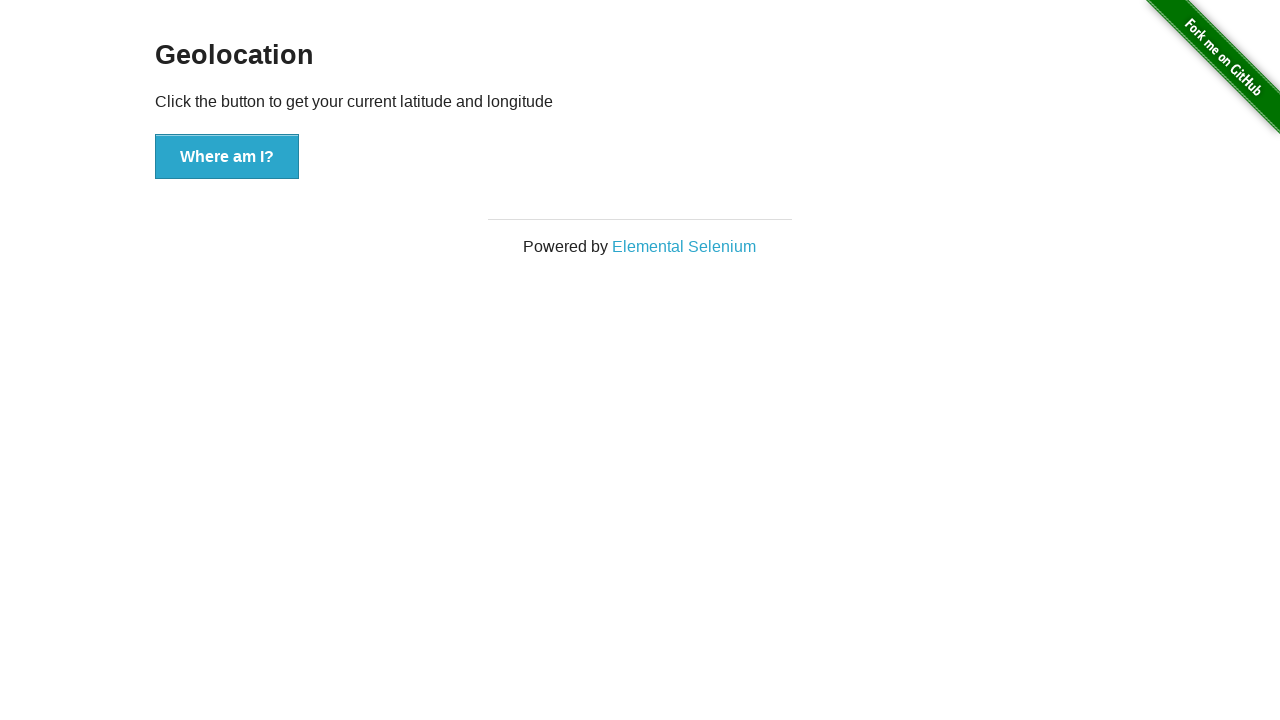

Navigated back to homepage to click next link
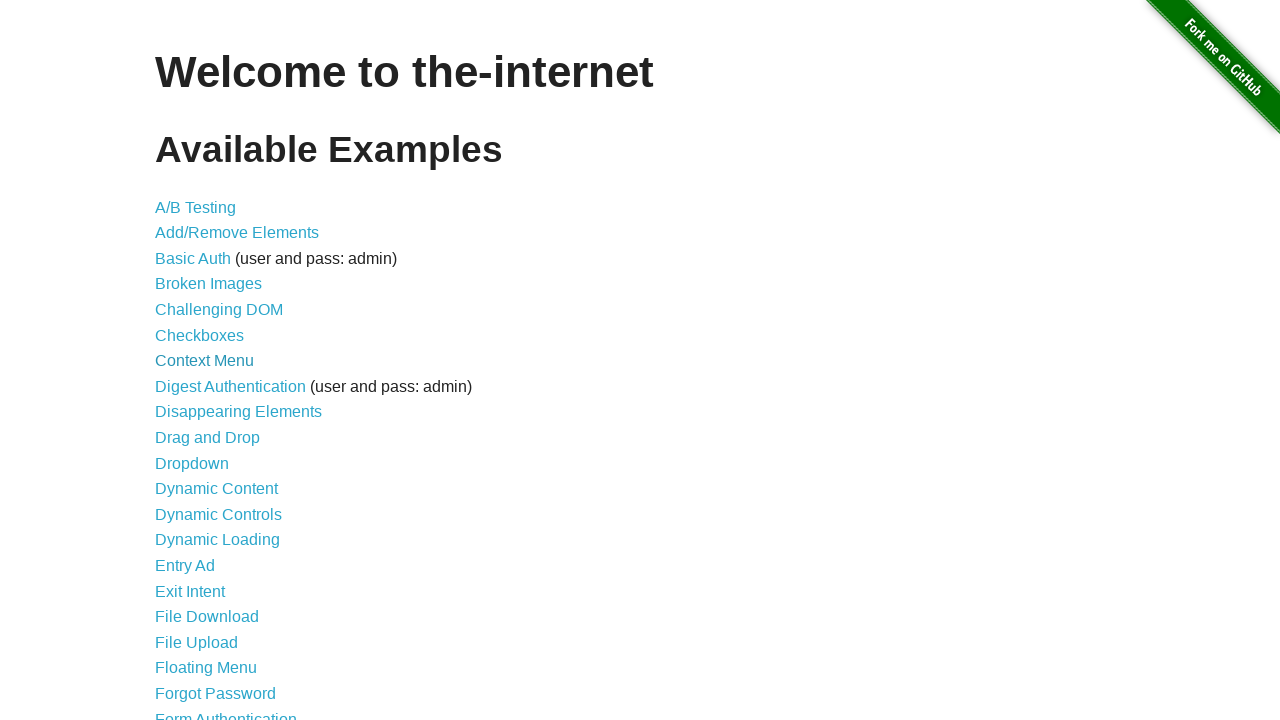

Clicked on link 'Horizontal Slider' at (214, 361) on internal:text="Horizontal Slider"s
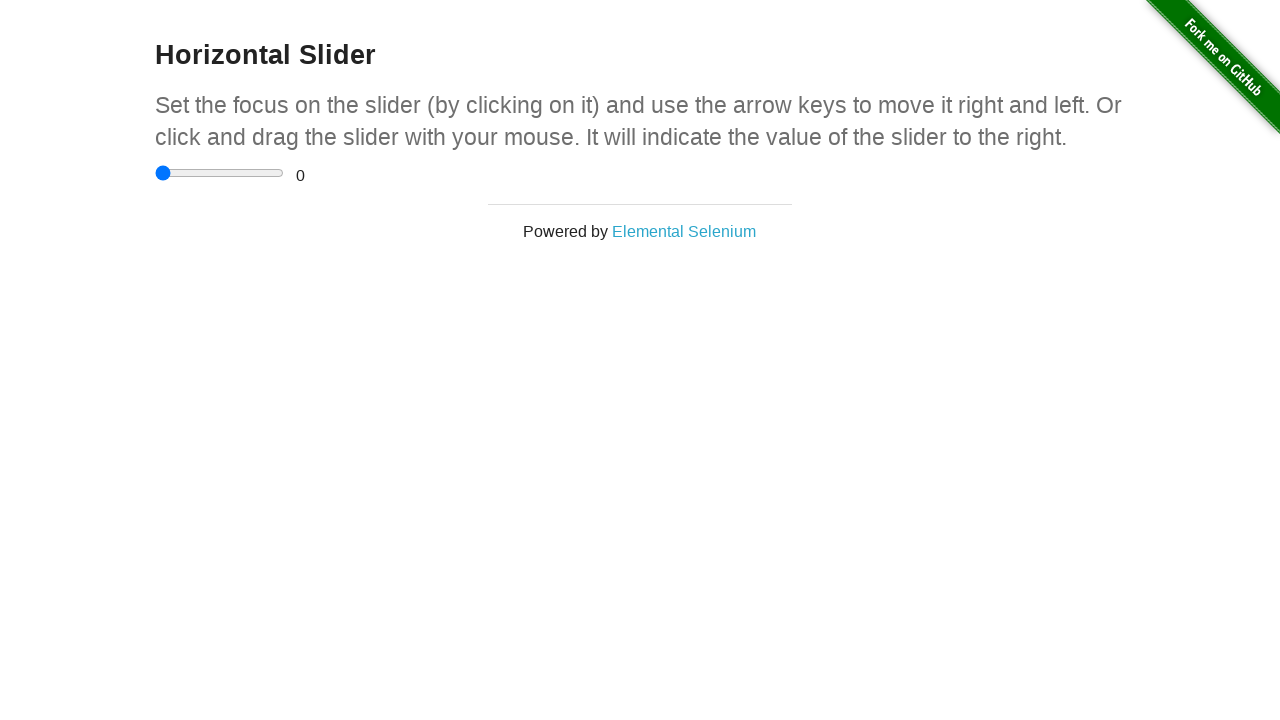

Waited for page to load after clicking 'Horizontal Slider'
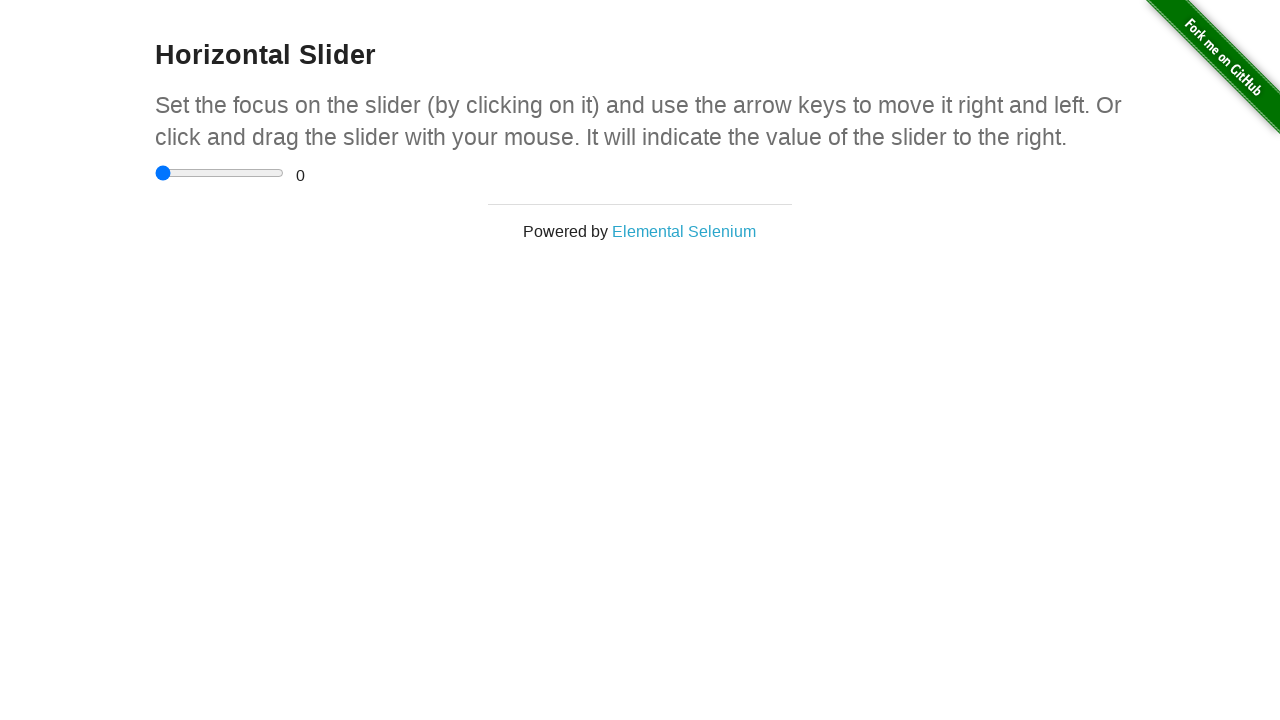

Navigated back to homepage to click next link
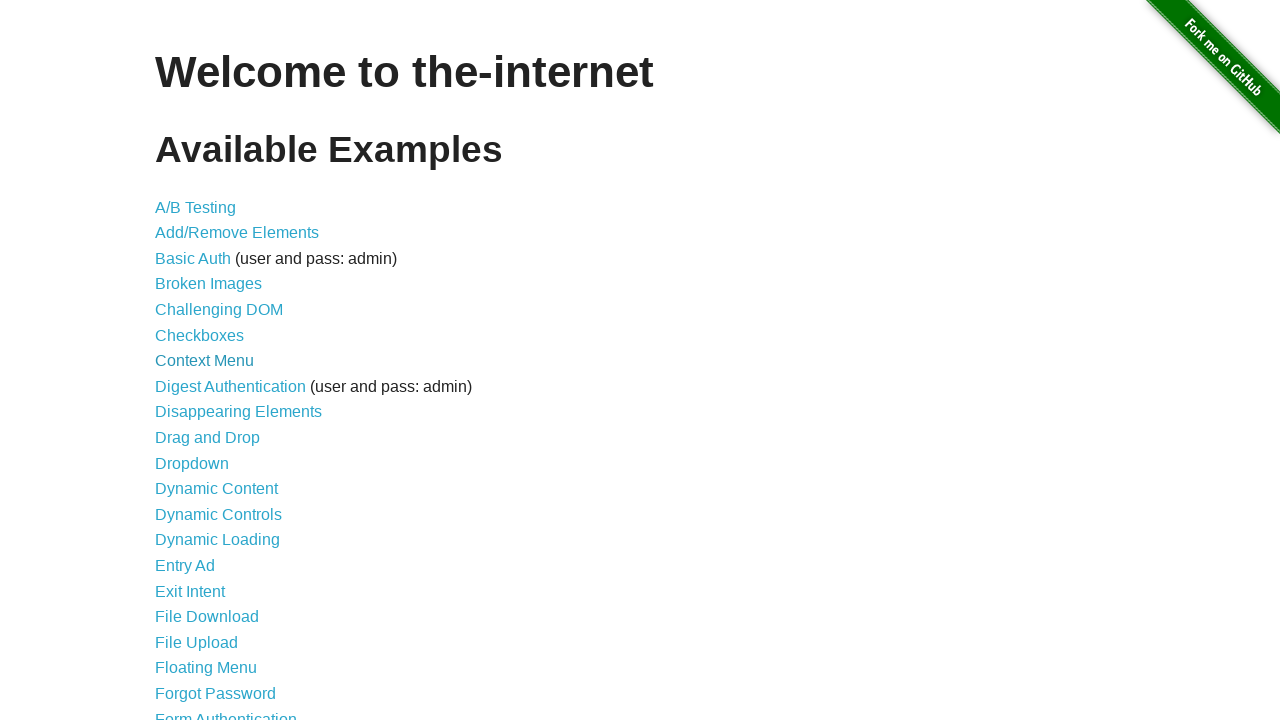

Clicked on link 'Hovers' at (180, 360) on internal:text="Hovers"s
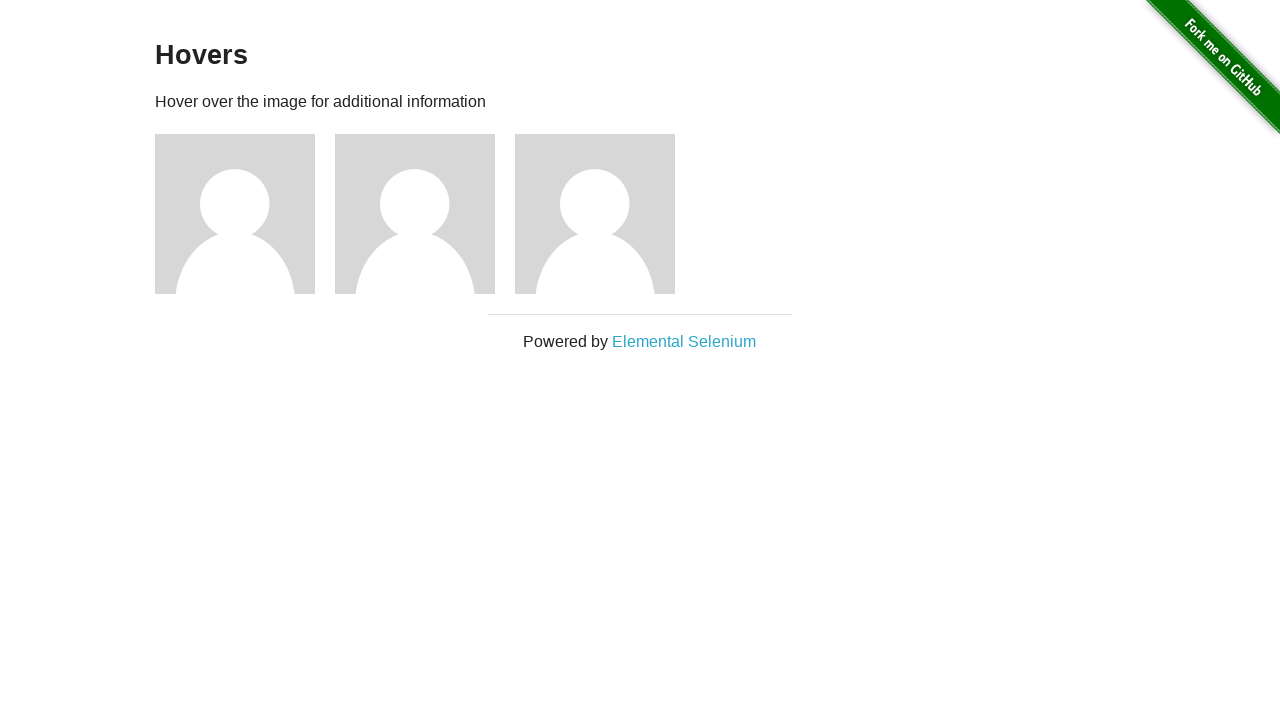

Waited for page to load after clicking 'Hovers'
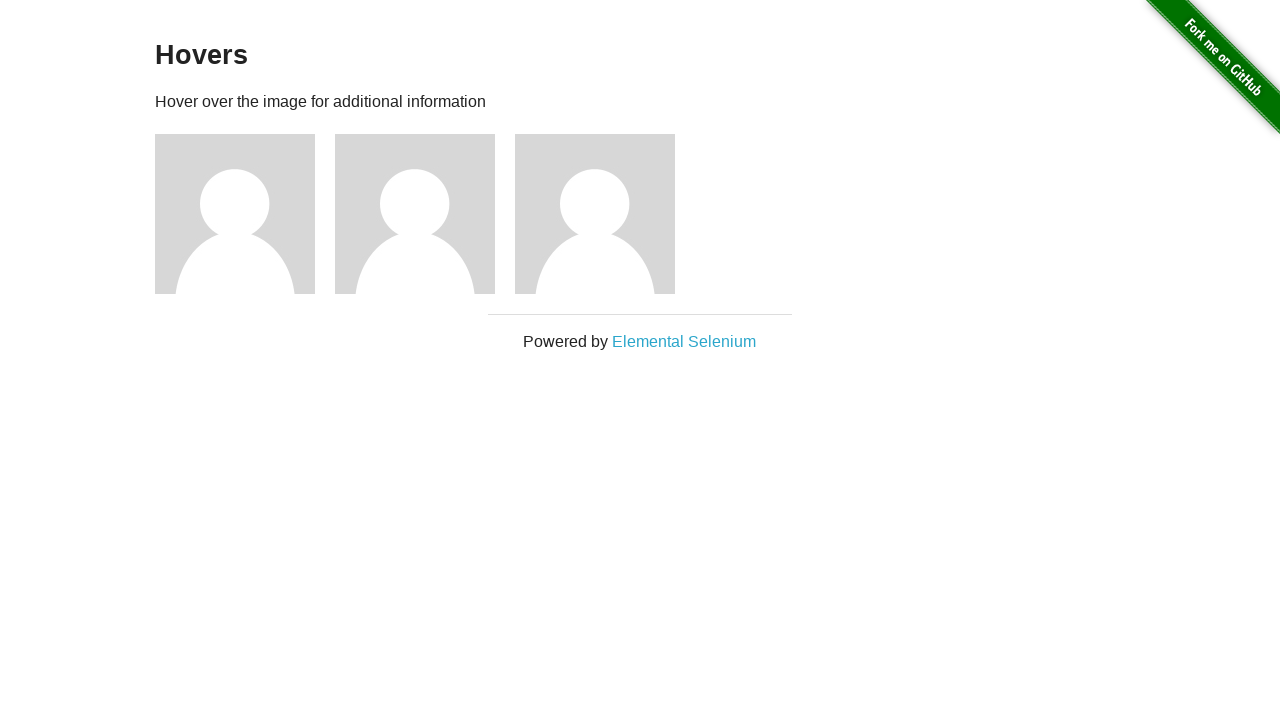

Navigated back to homepage to click next link
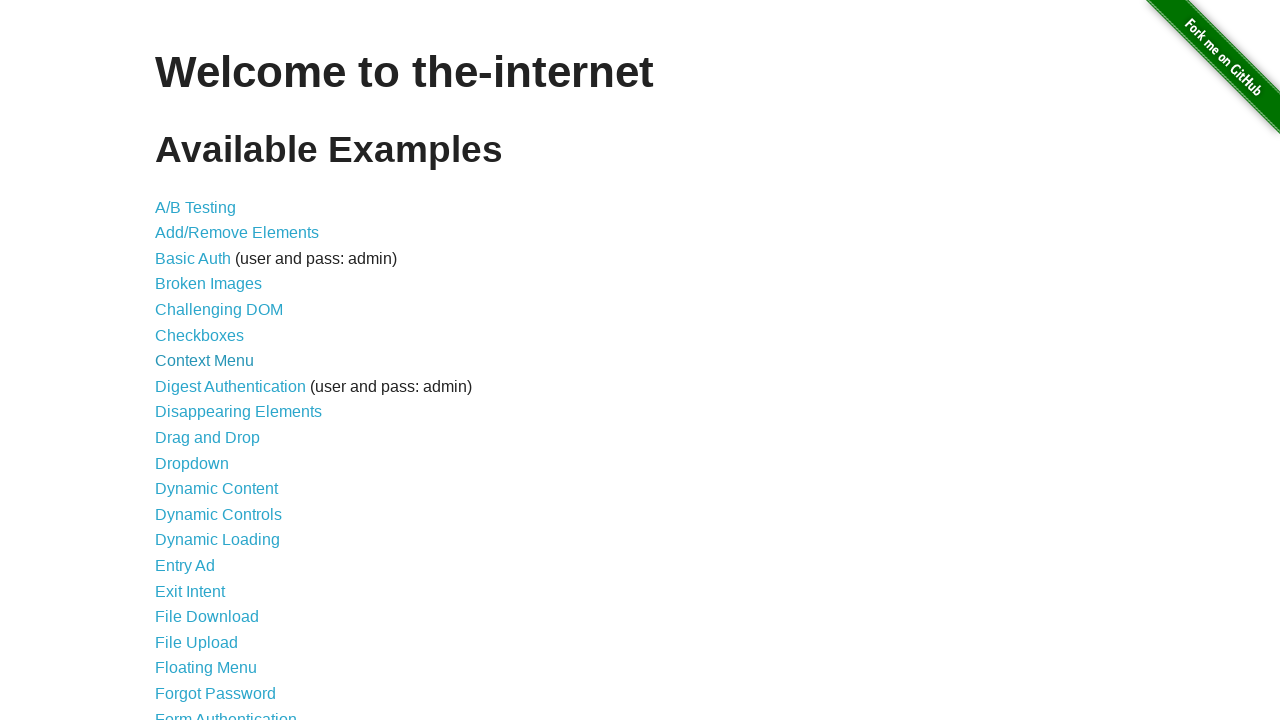

Clicked on link 'Infinite Scroll' at (201, 360) on internal:text="Infinite Scroll"s
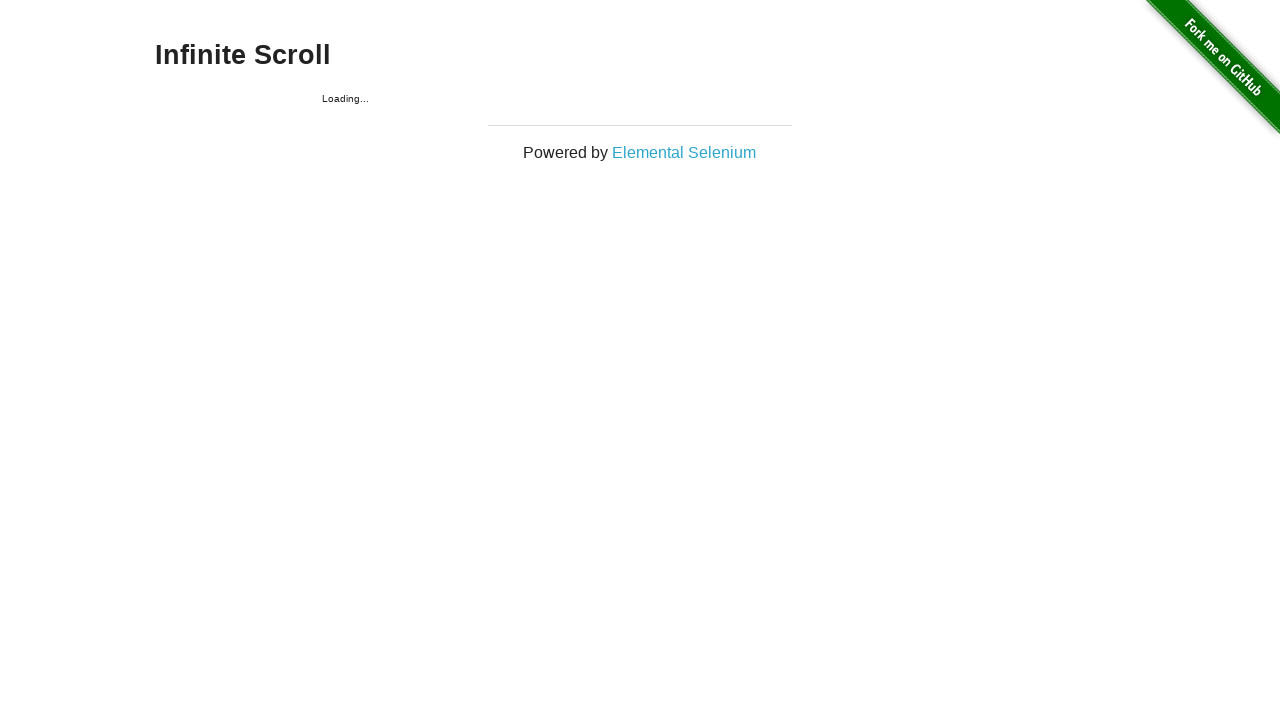

Waited for page to load after clicking 'Infinite Scroll'
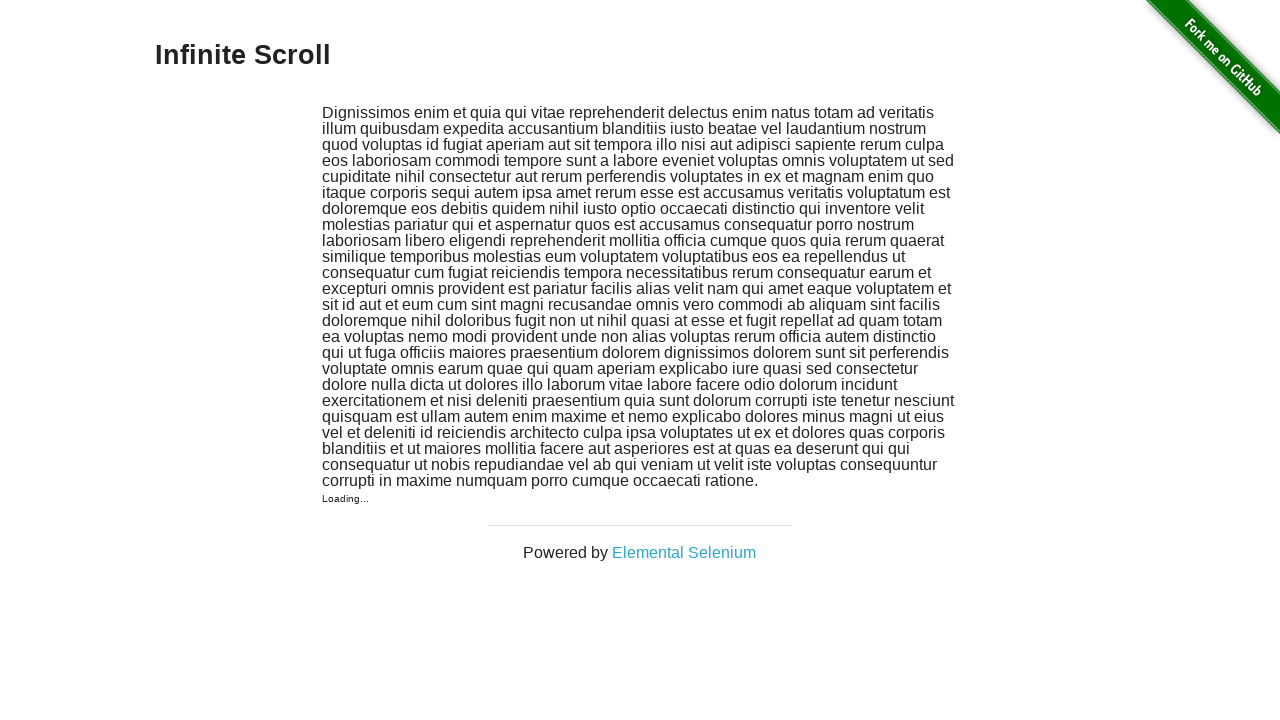

Navigated back to homepage to click next link
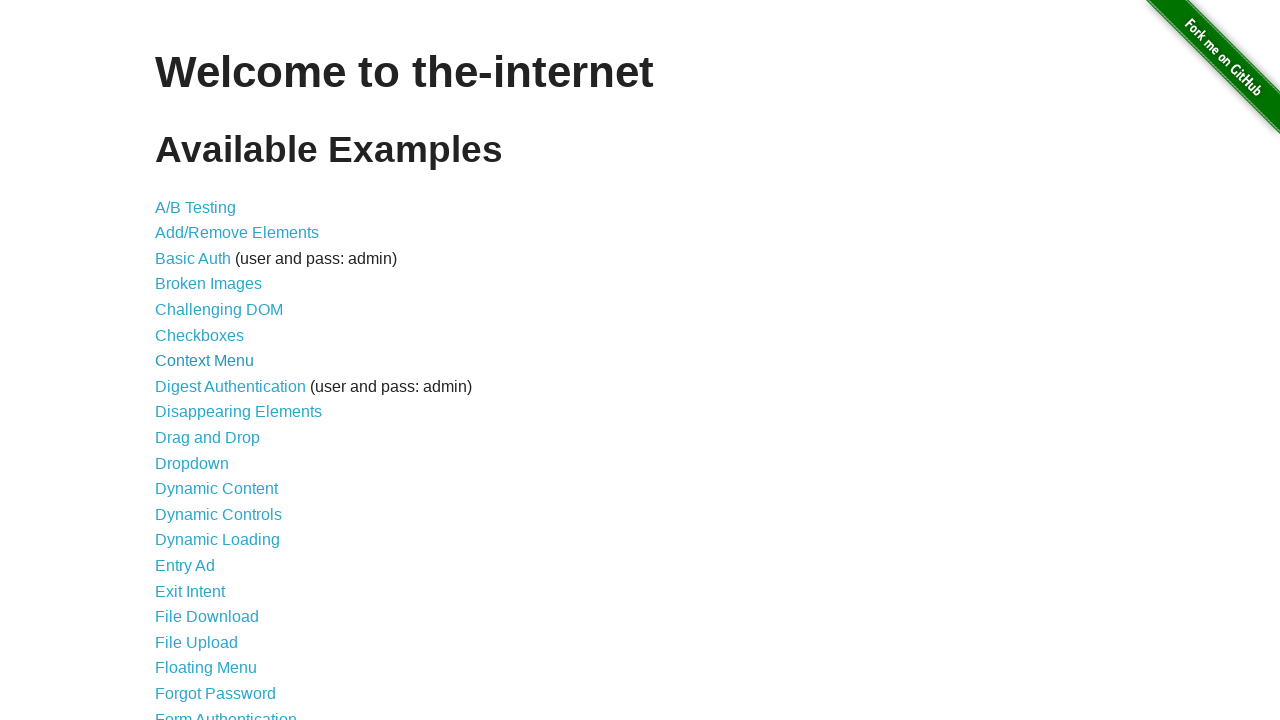

Clicked on link 'Inputs' at (176, 361) on internal:text="Inputs"s
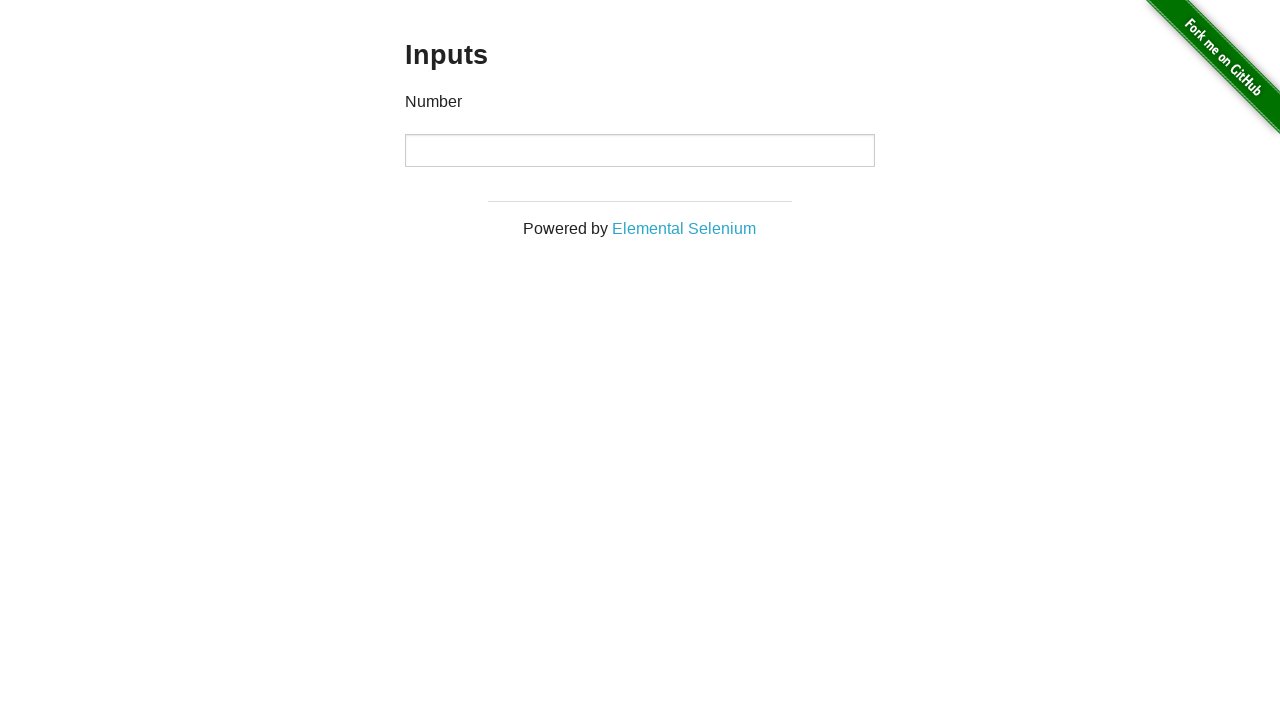

Waited for page to load after clicking 'Inputs'
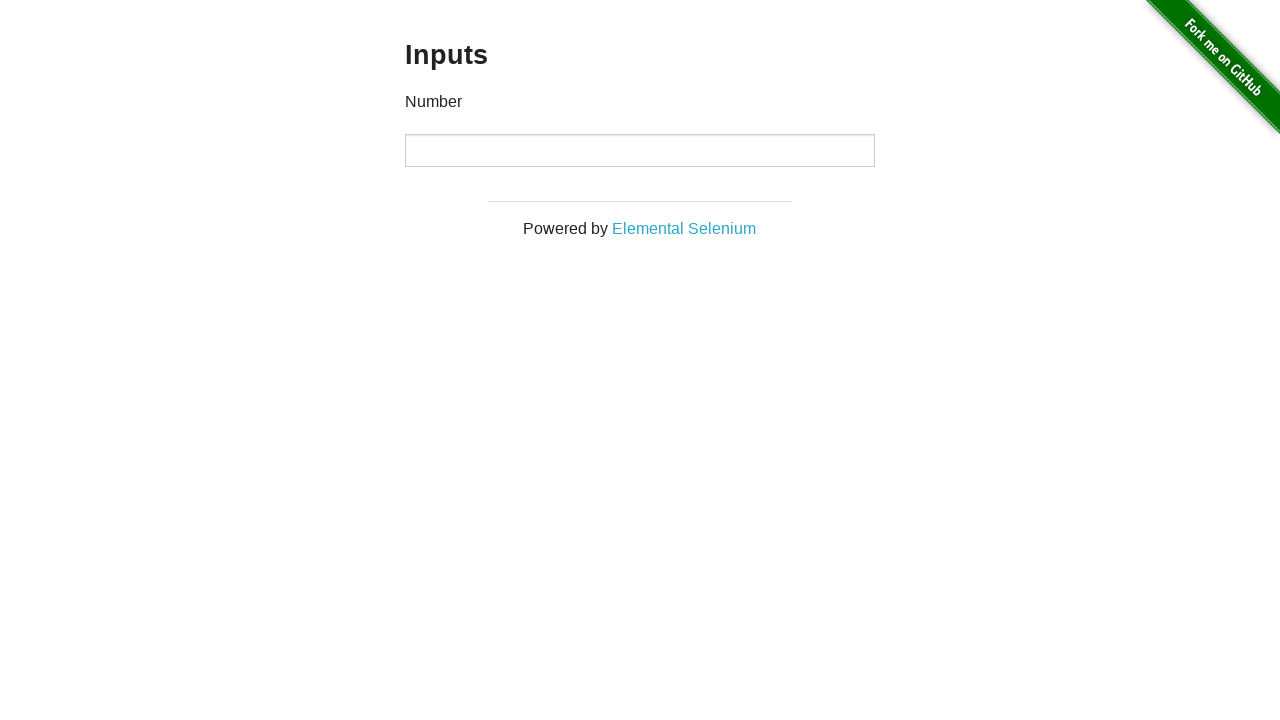

Navigated back to homepage to click next link
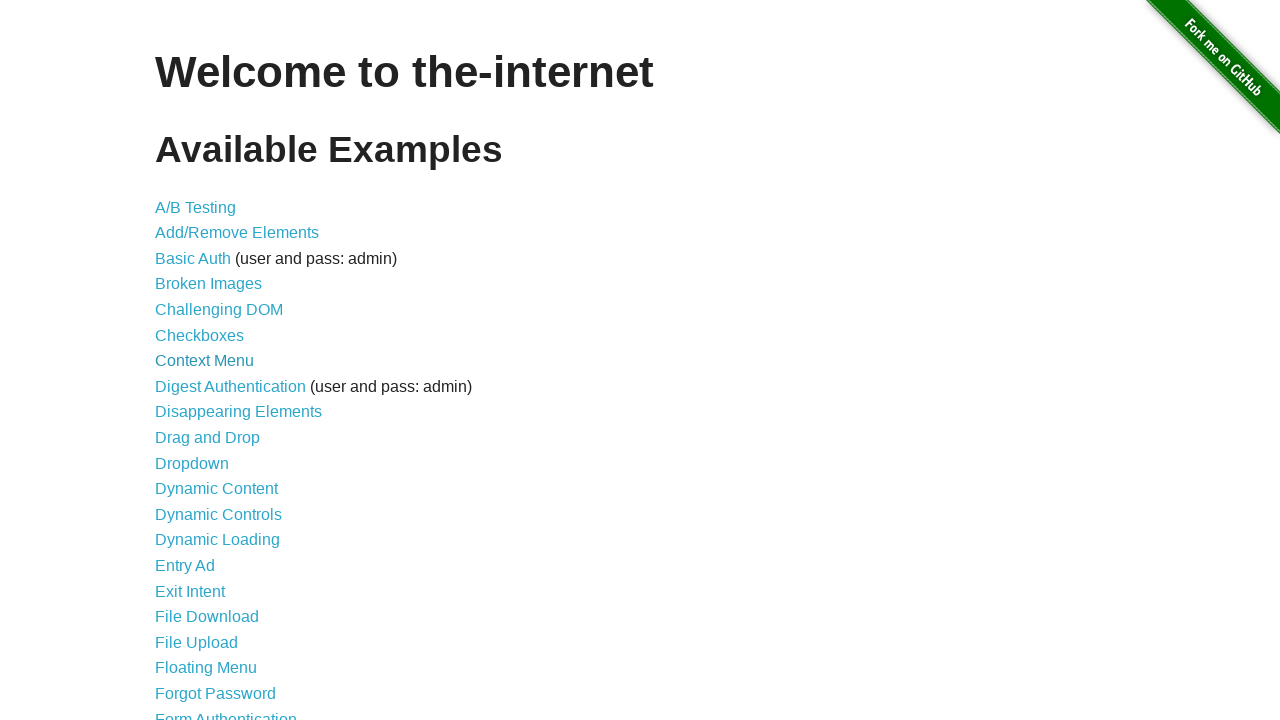

Clicked on link 'JQuery UI Menus' at (216, 360) on internal:text="JQuery UI Menus"s
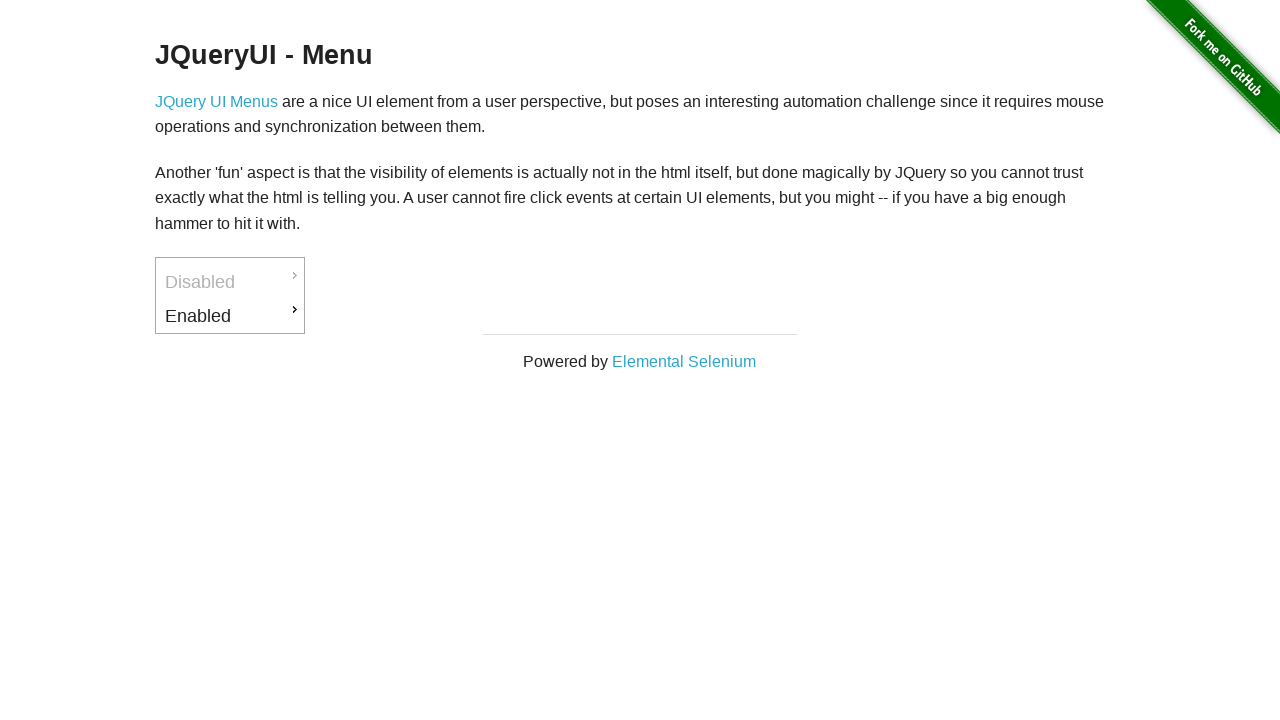

Waited for page to load after clicking 'JQuery UI Menus'
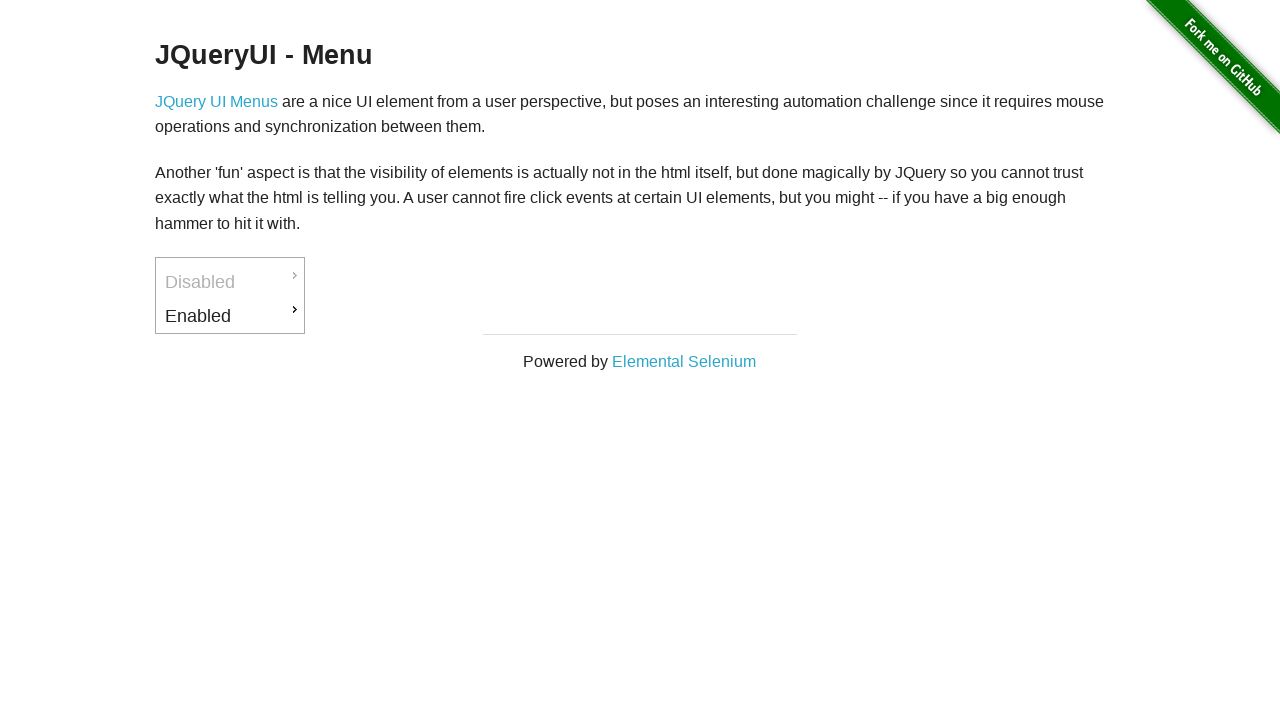

Navigated back to homepage to click next link
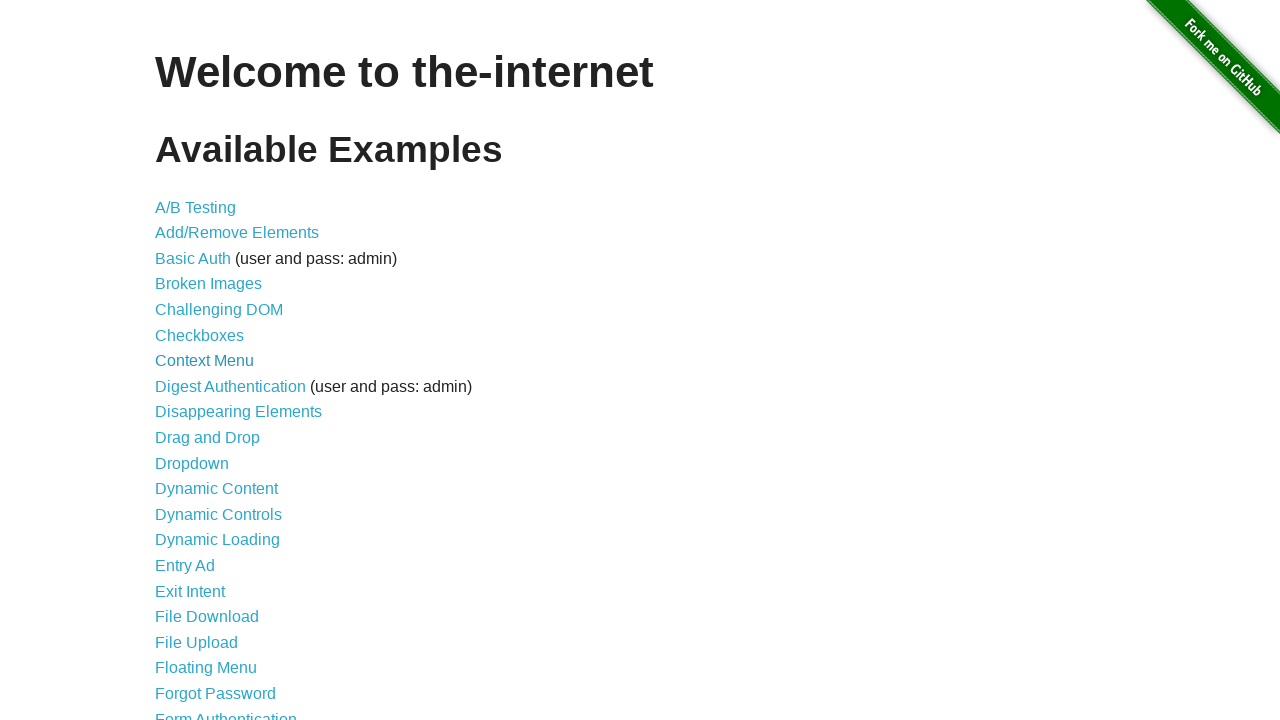

Clicked on link 'JavaScript Alerts' at (214, 361) on internal:text="JavaScript Alerts"s
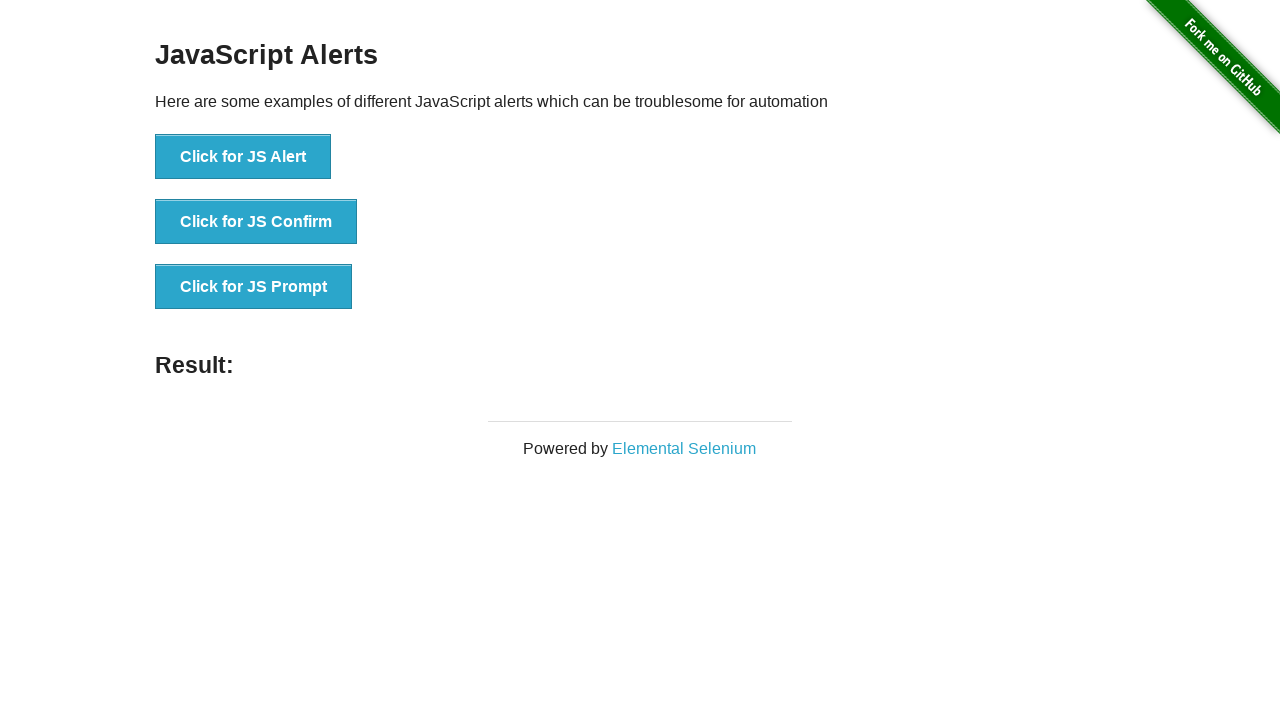

Waited for page to load after clicking 'JavaScript Alerts'
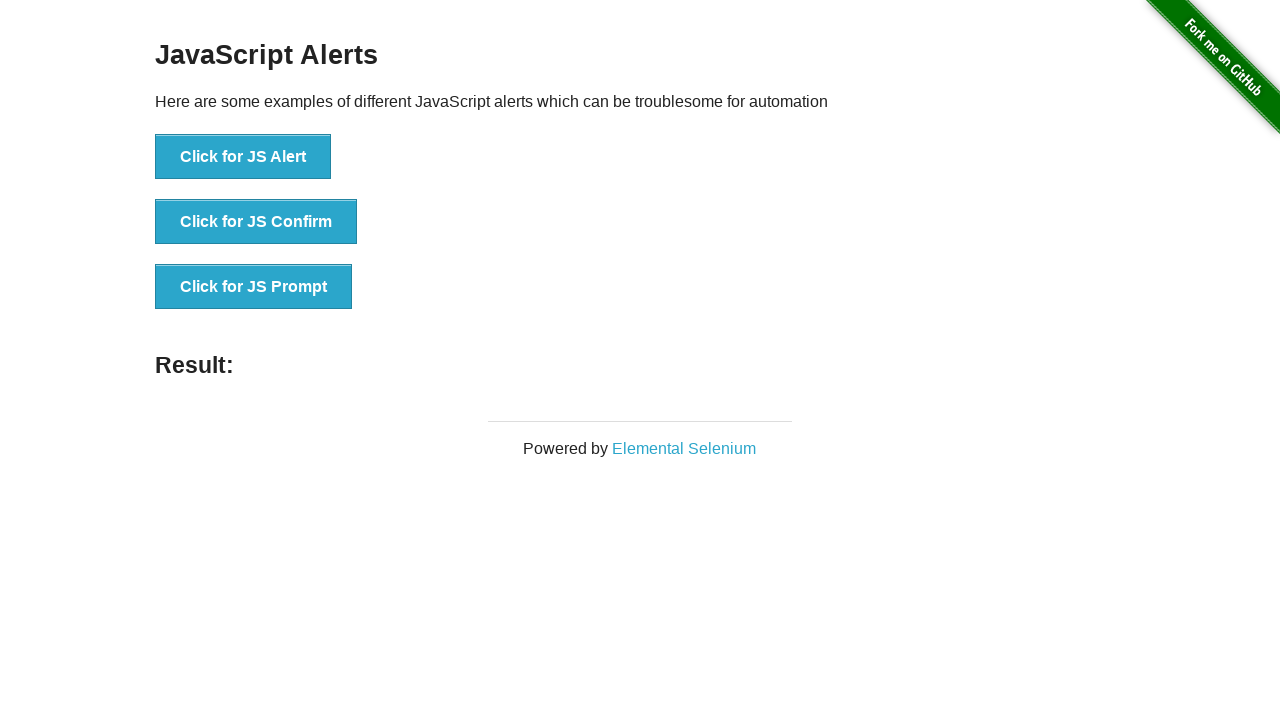

Navigated back to homepage to click next link
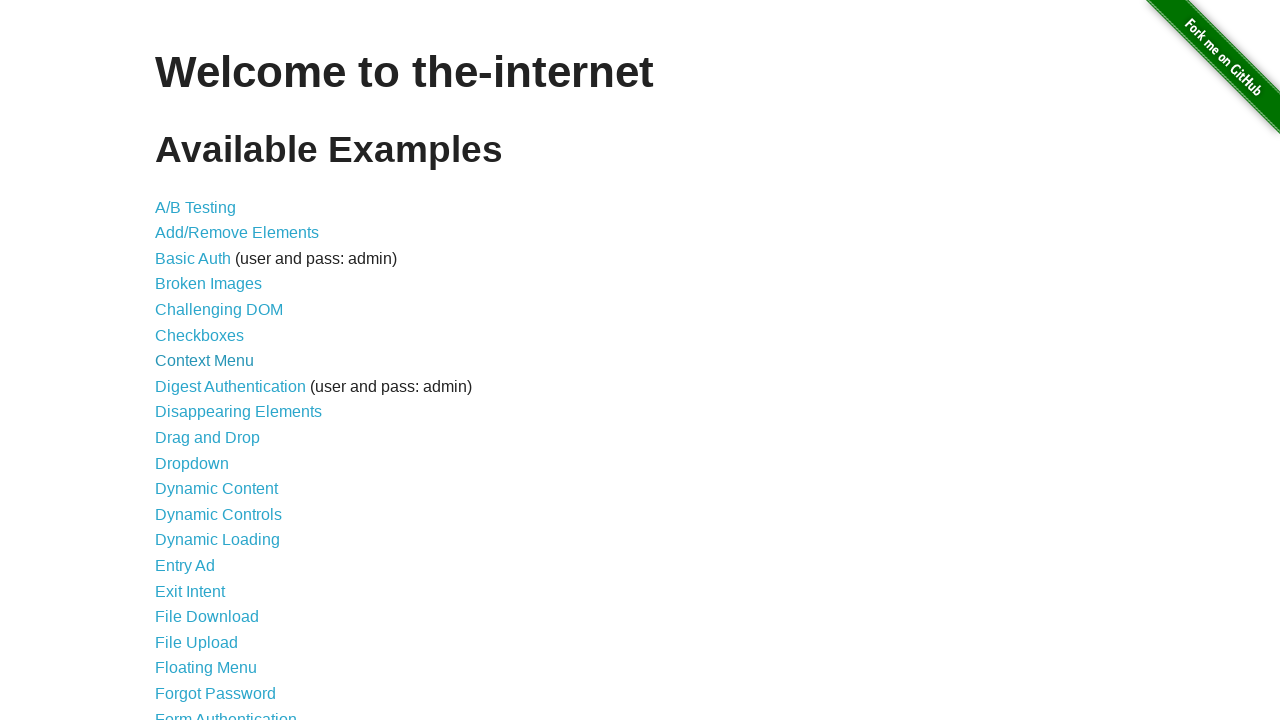

Clicked on link 'JavaScript onload event error' at (259, 360) on internal:text="JavaScript onload event error"s
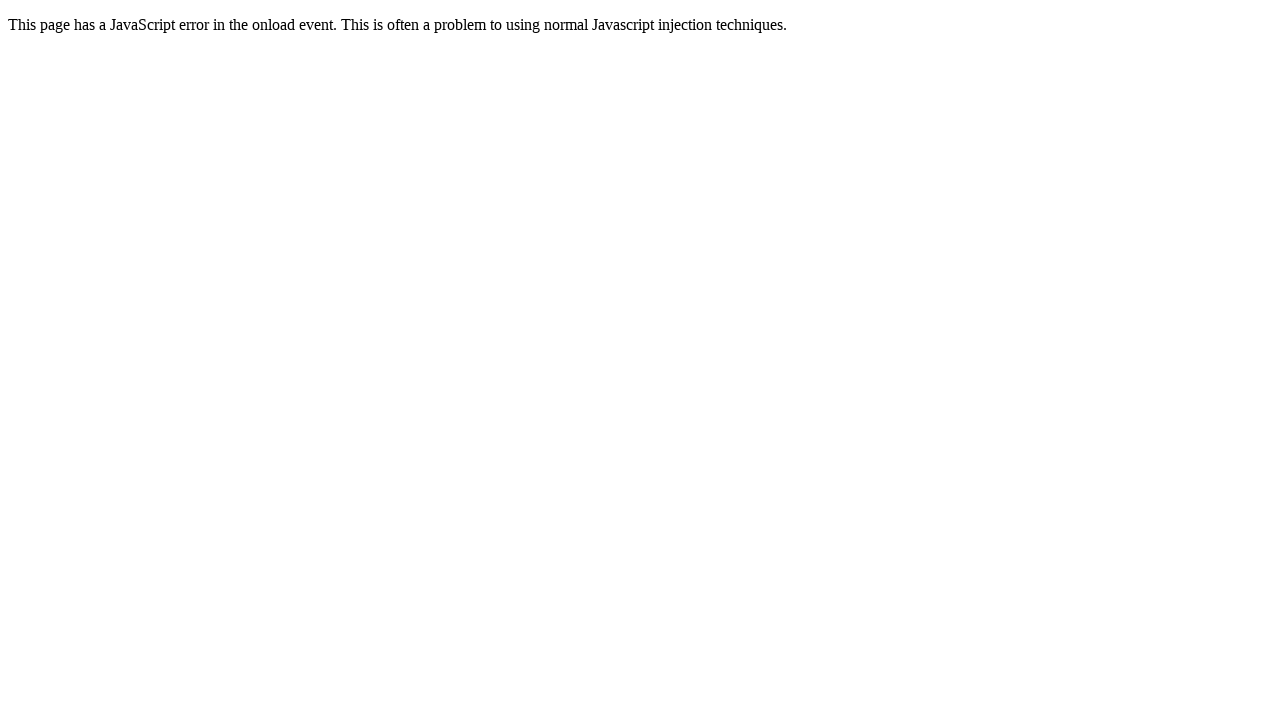

Waited for page to load after clicking 'JavaScript onload event error'
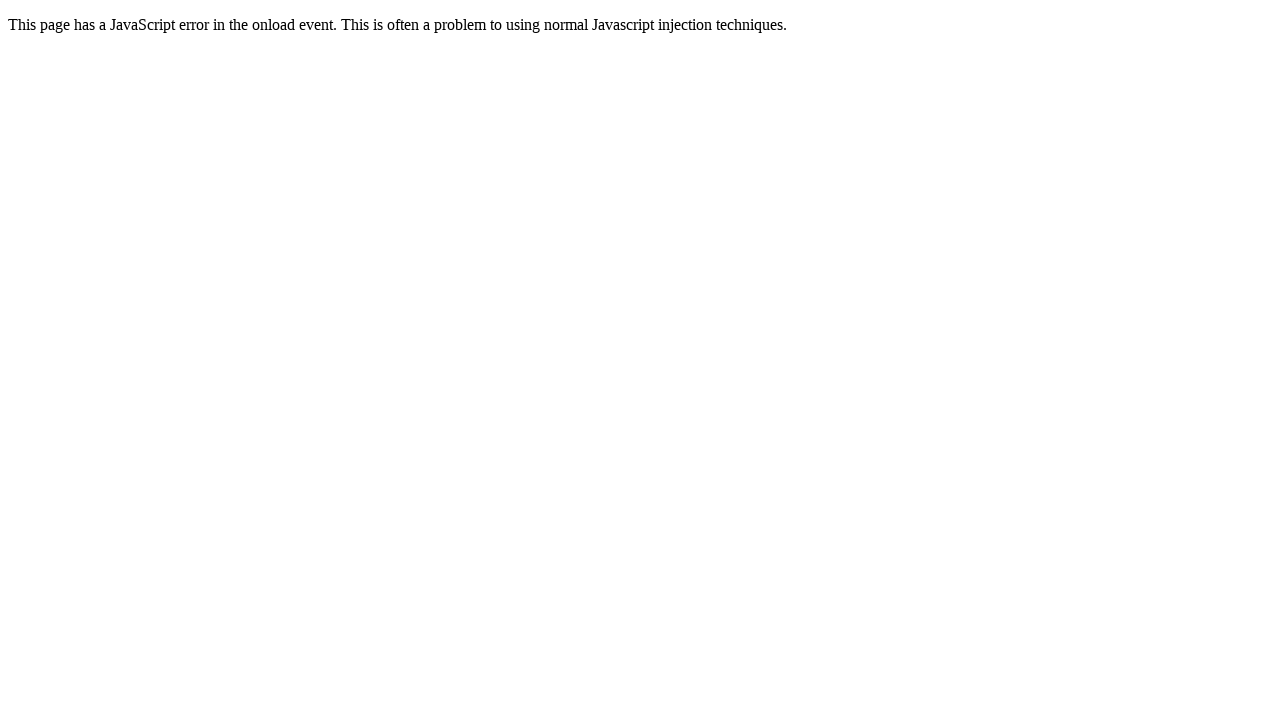

Navigated back to homepage to click next link
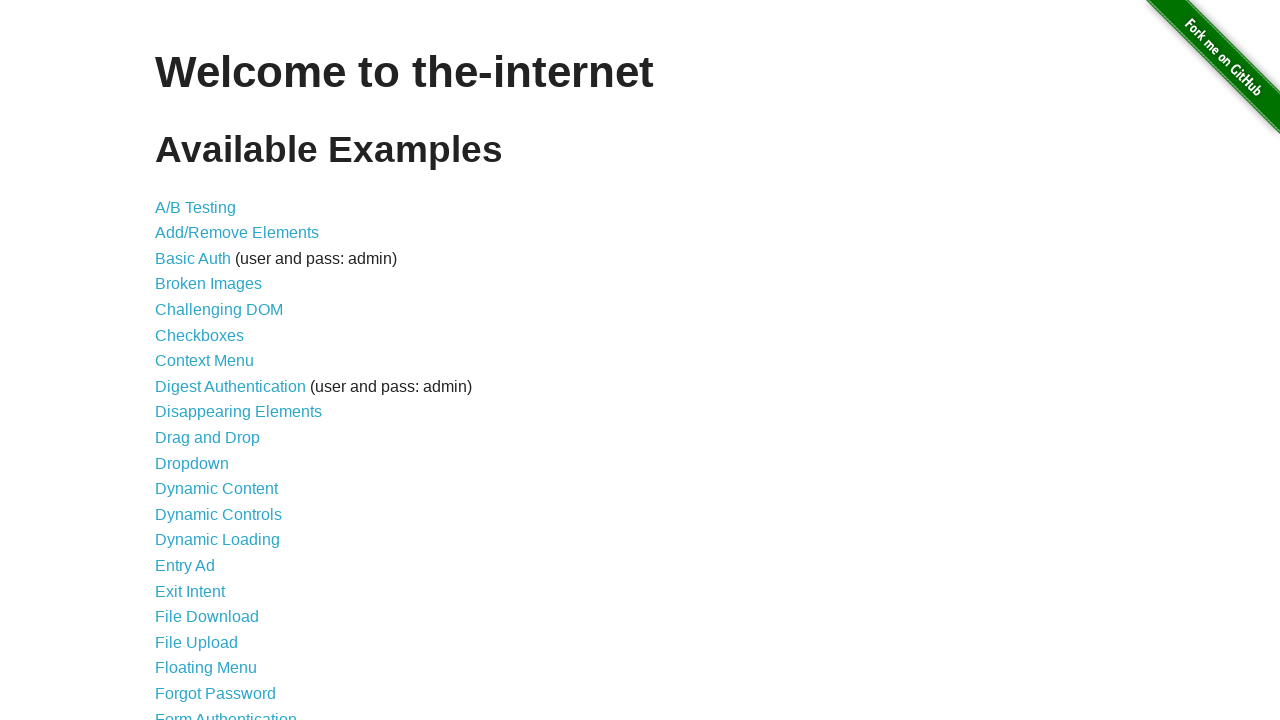

Clicked on link 'Key Presses' at (200, 360) on internal:text="Key Presses"s
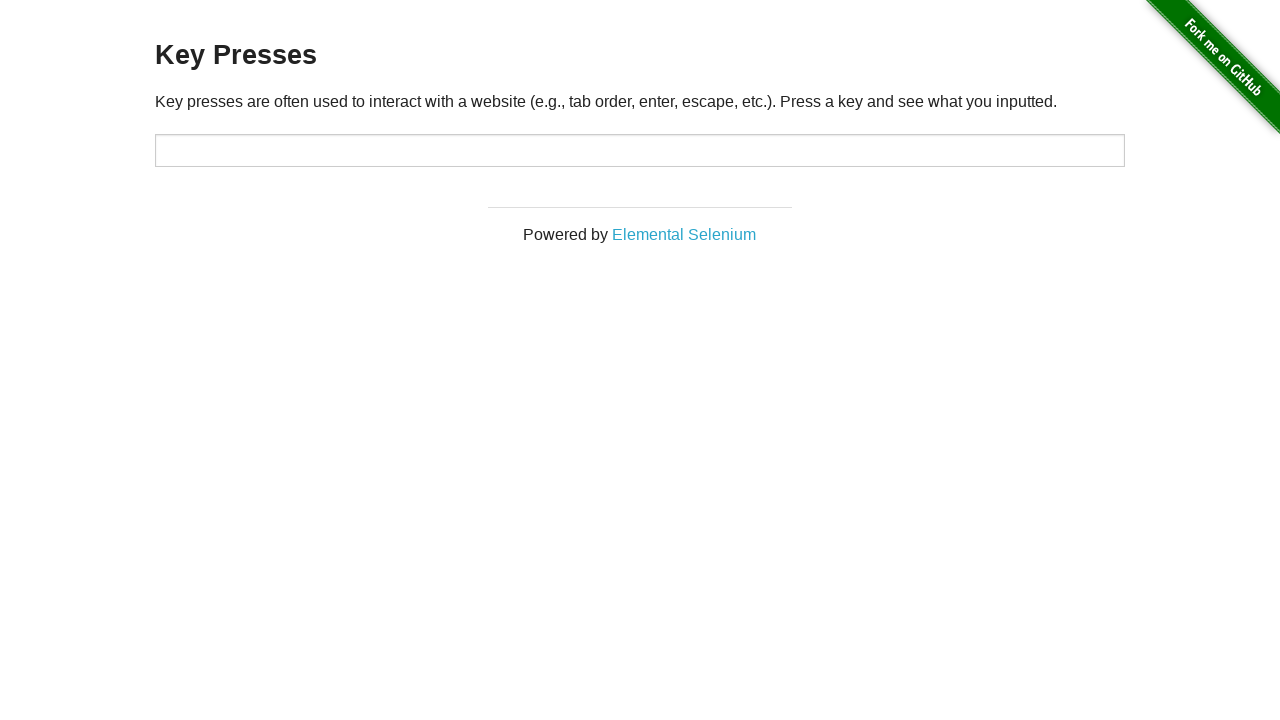

Waited for page to load after clicking 'Key Presses'
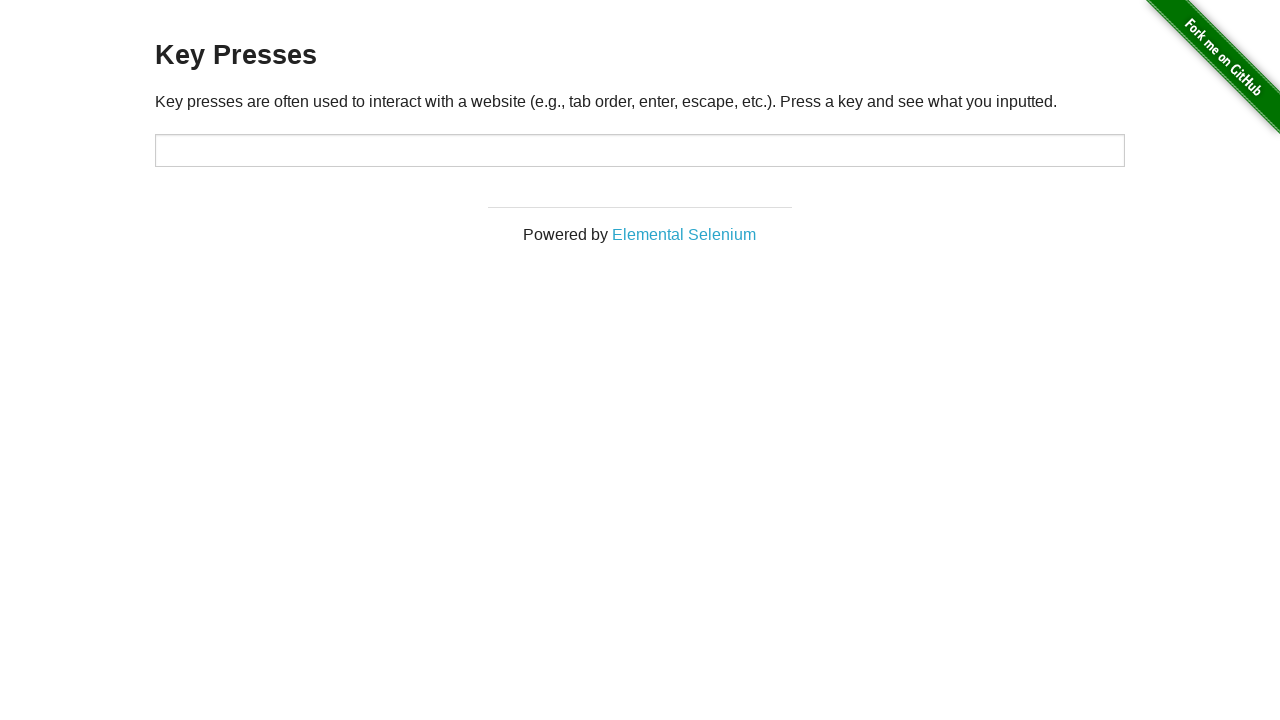

Navigated back to homepage to click next link
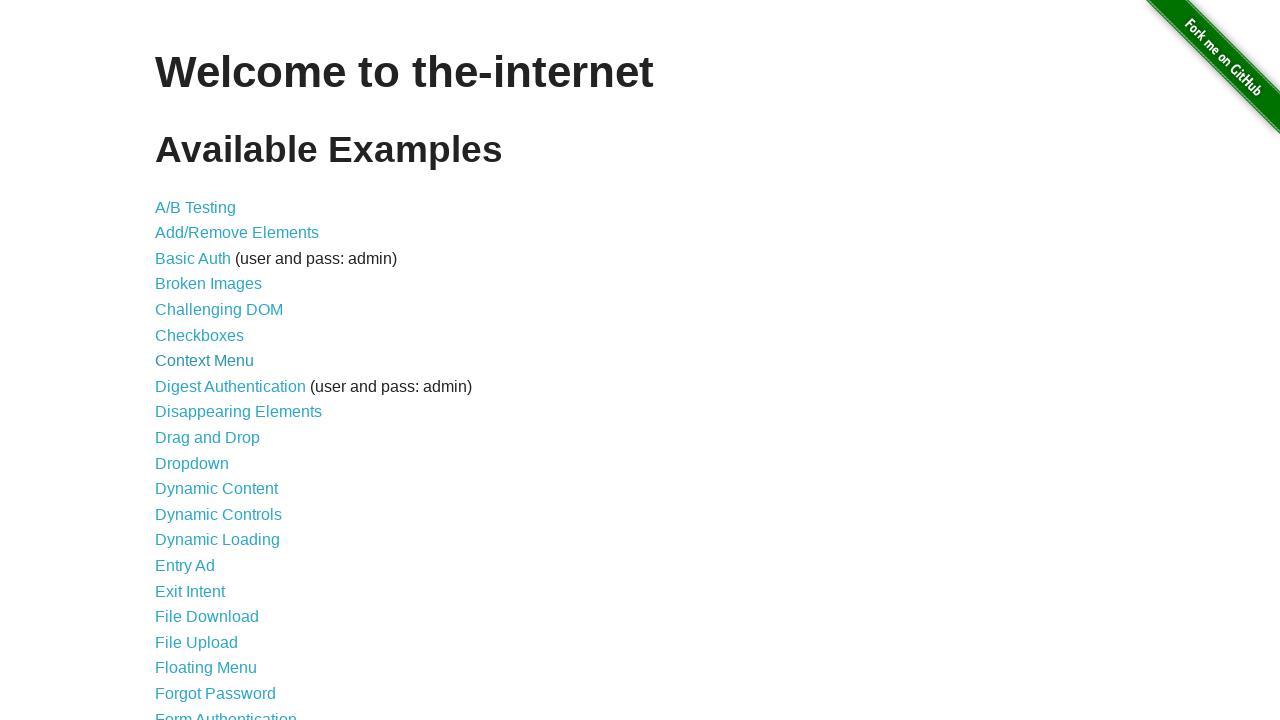

Clicked on link 'Large & Deep DOM' at (225, 361) on internal:text="Large & Deep DOM"s
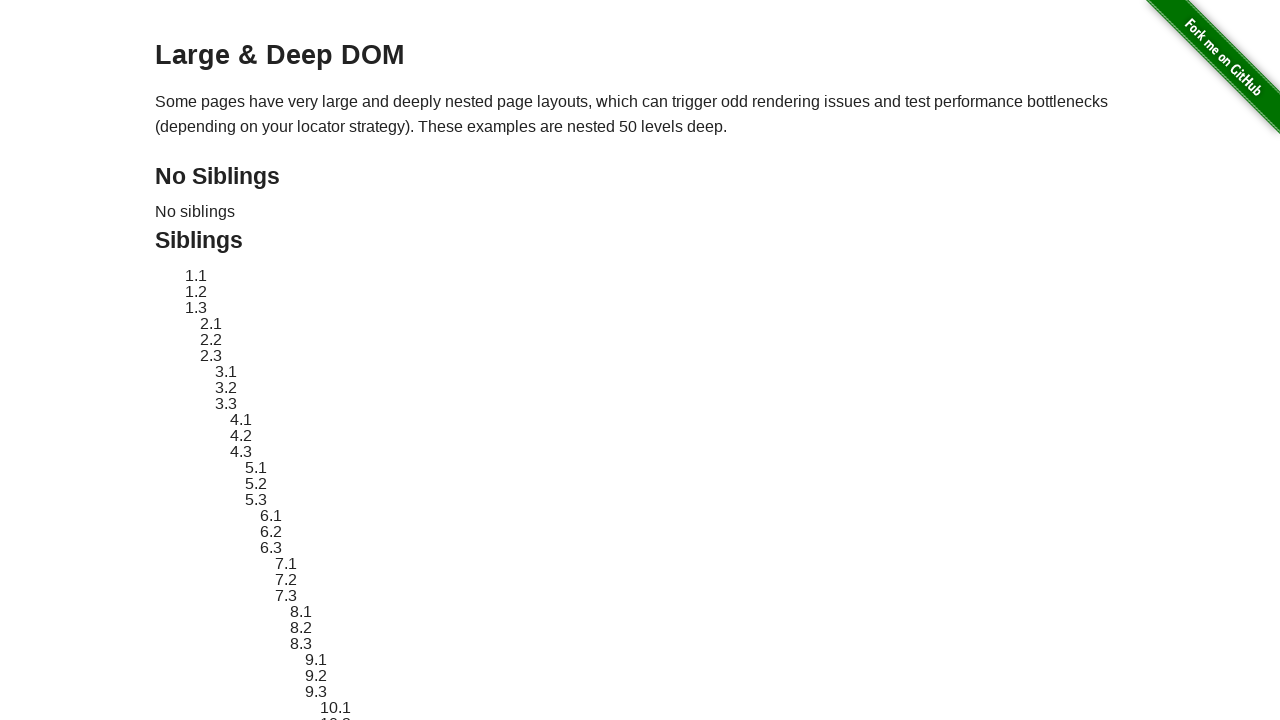

Waited for page to load after clicking 'Large & Deep DOM'
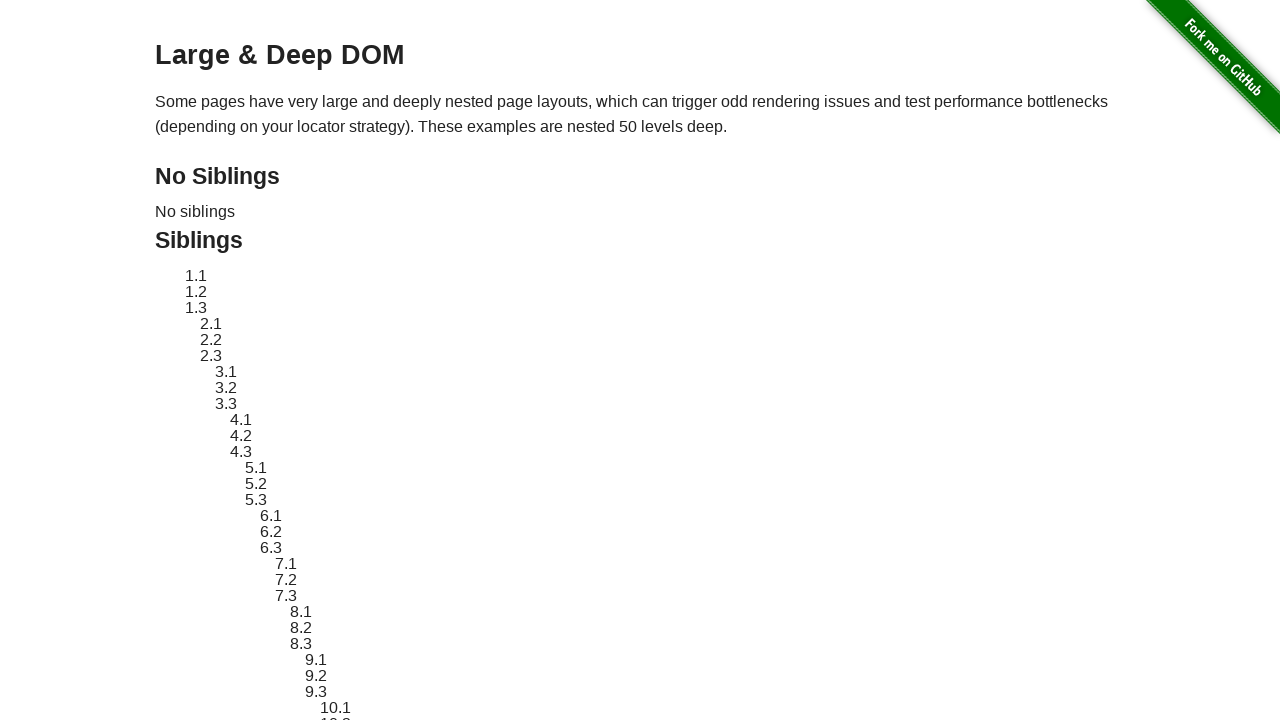

Navigated back to homepage to click next link
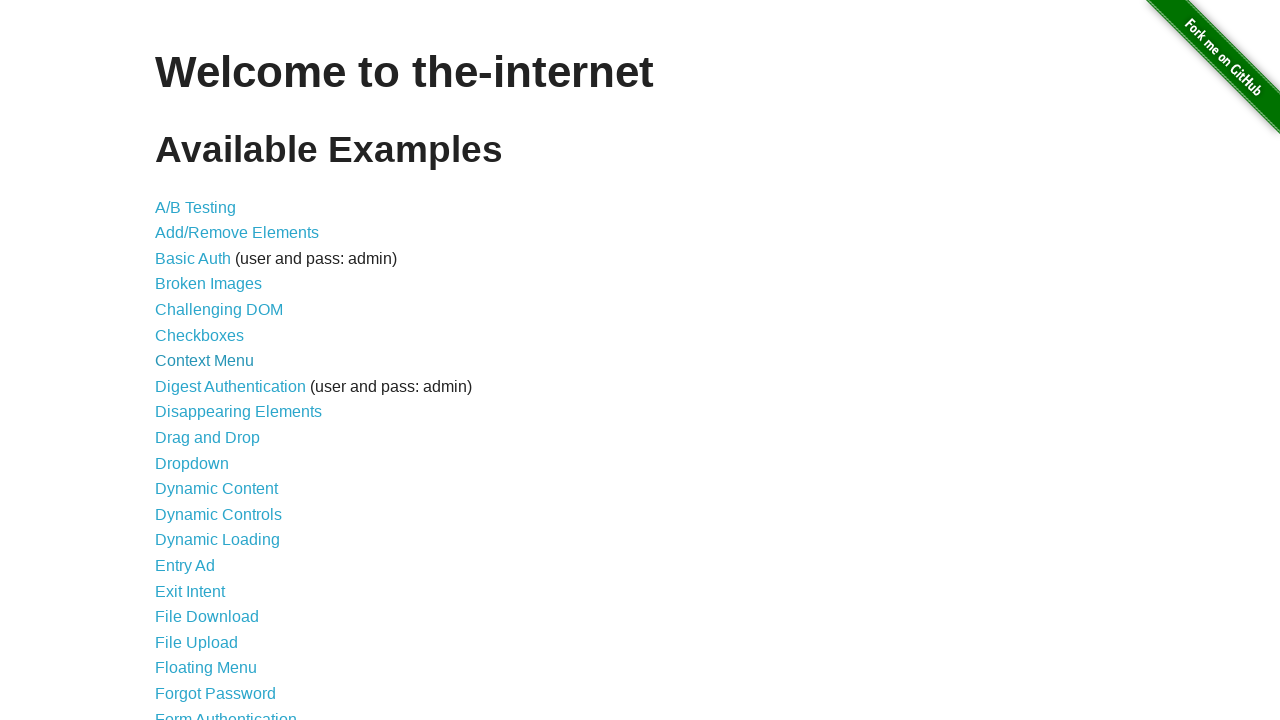

Clicked on link 'Multiple Windows' at (218, 369) on internal:text="Multiple Windows"s
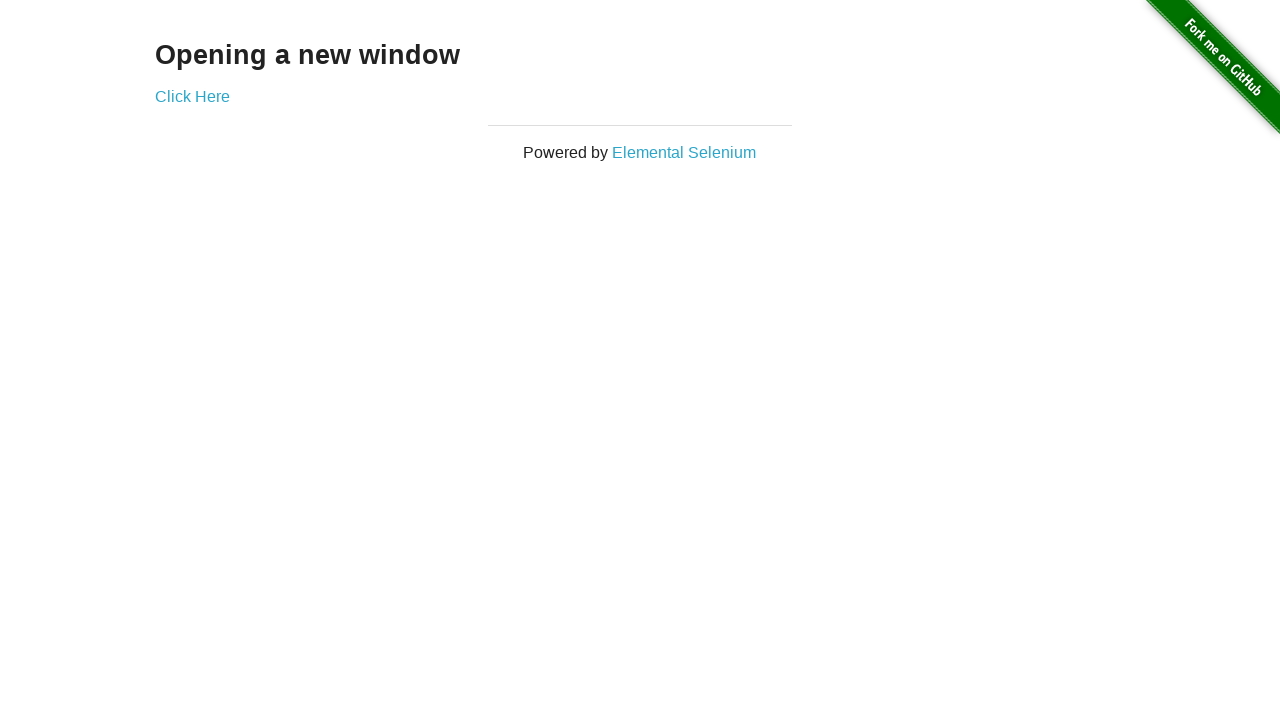

Waited for page to load after clicking 'Multiple Windows'
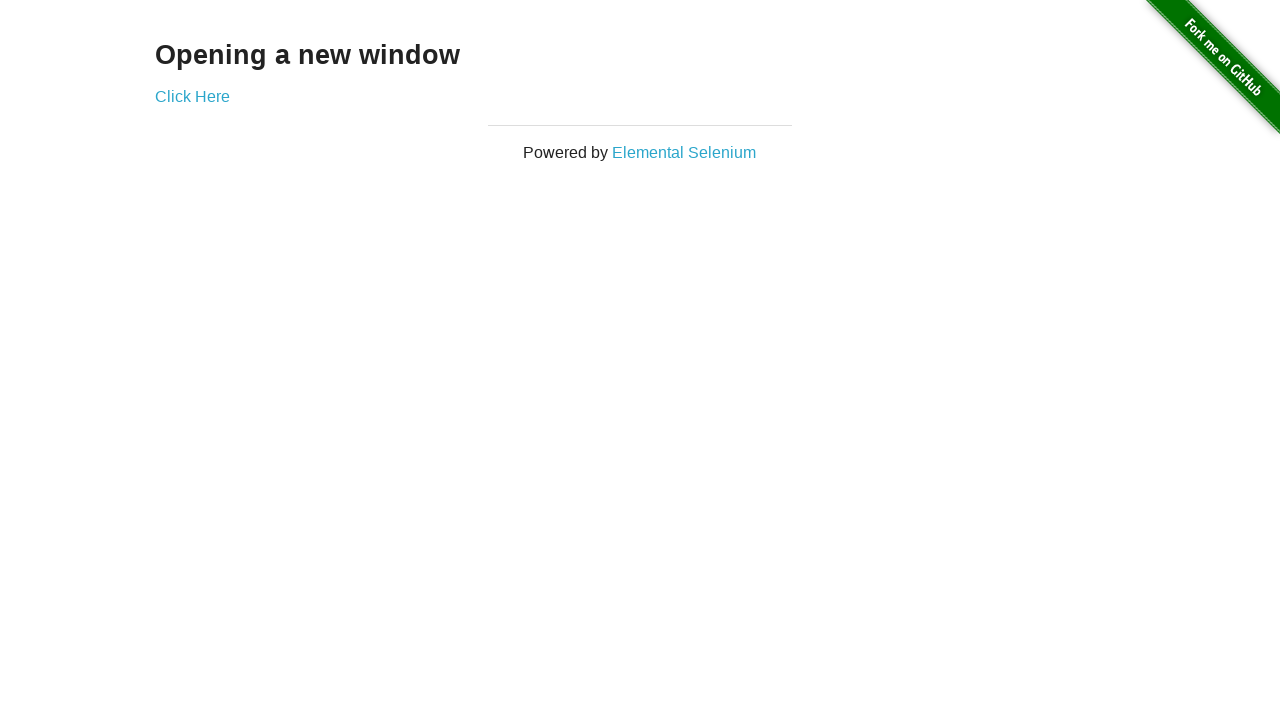

Navigated back to homepage to click next link
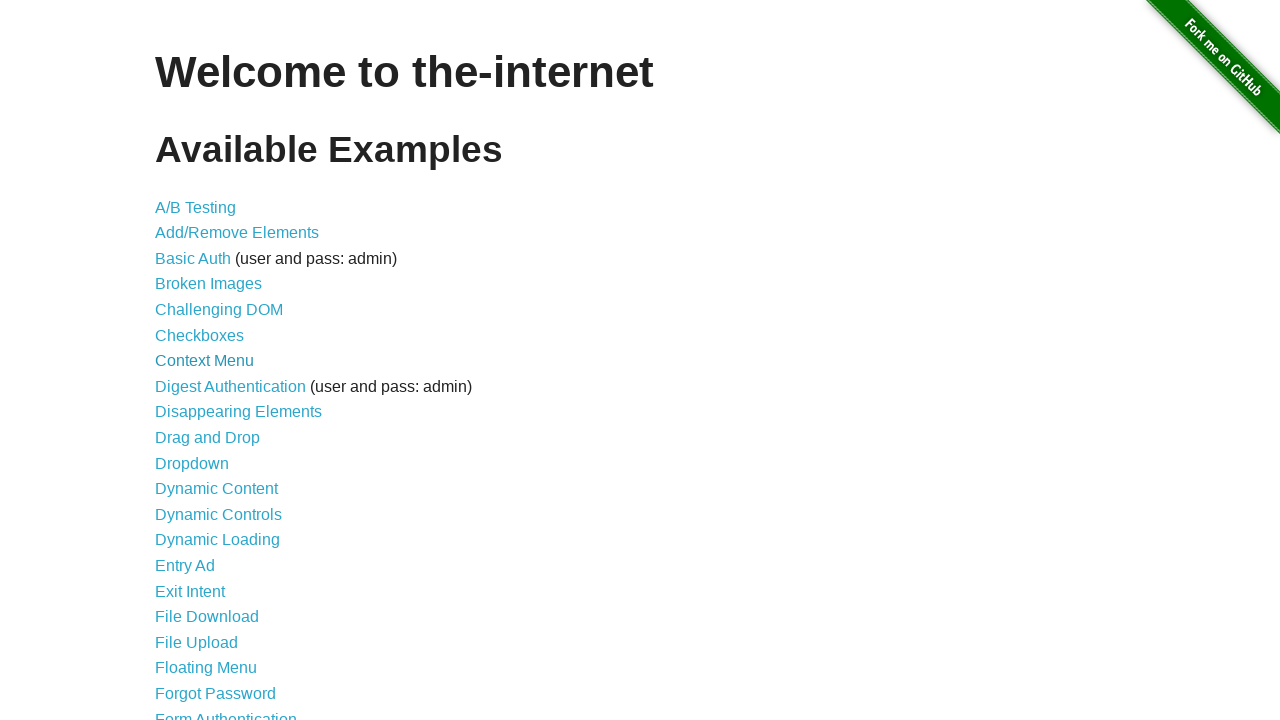

Clicked on link 'Nested Frames' at (210, 395) on internal:text="Nested Frames"s
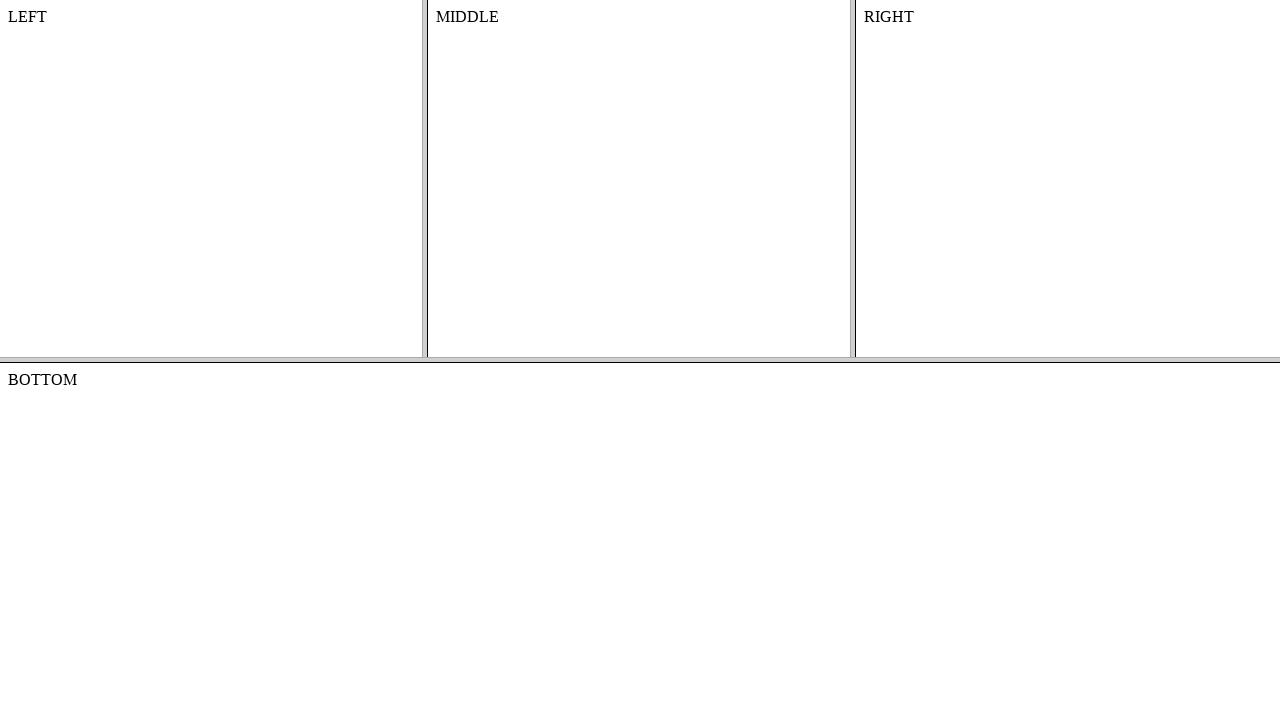

Waited for page to load after clicking 'Nested Frames'
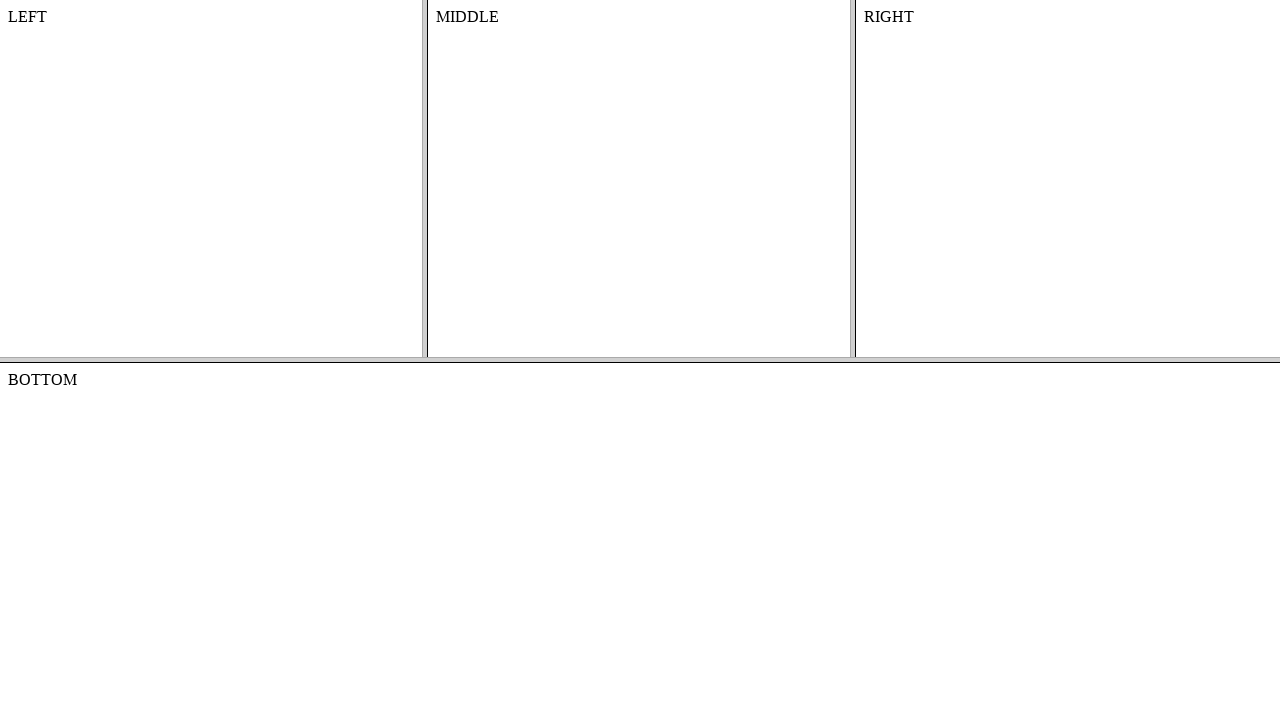

Navigated back to homepage to click next link
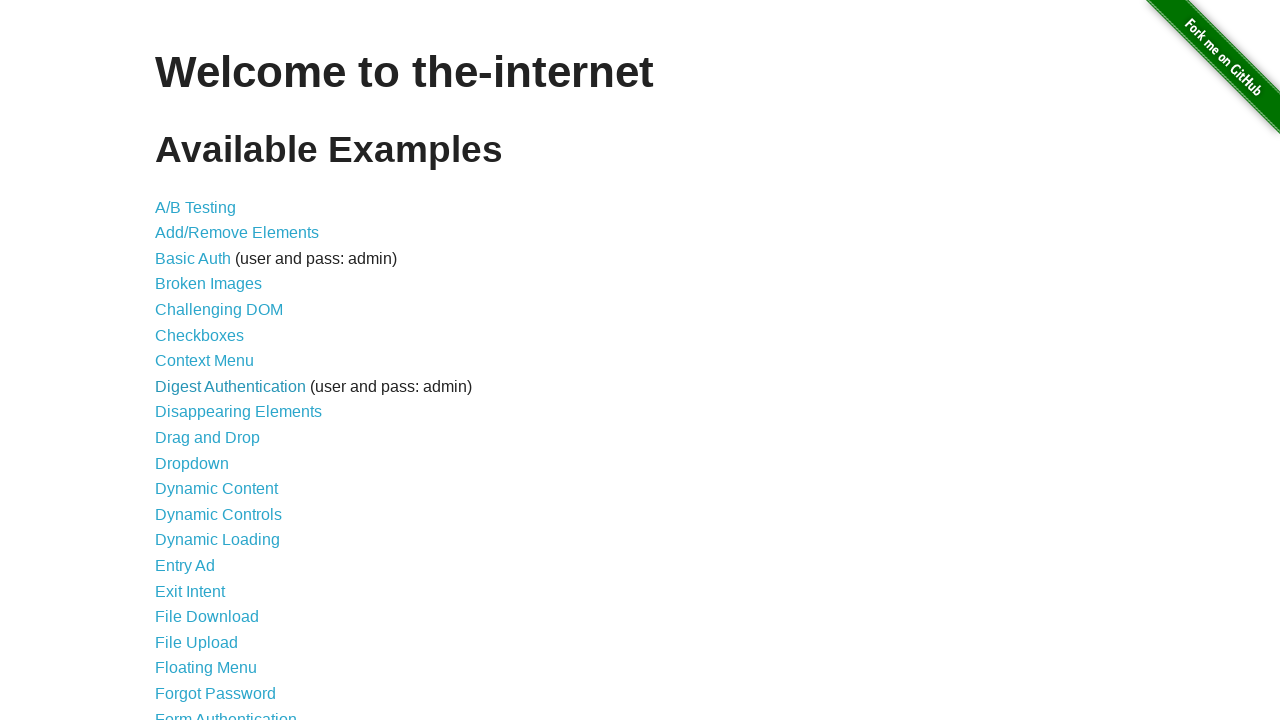

Clicked on link 'Notification Messages' at (234, 420) on internal:text="Notification Messages"s
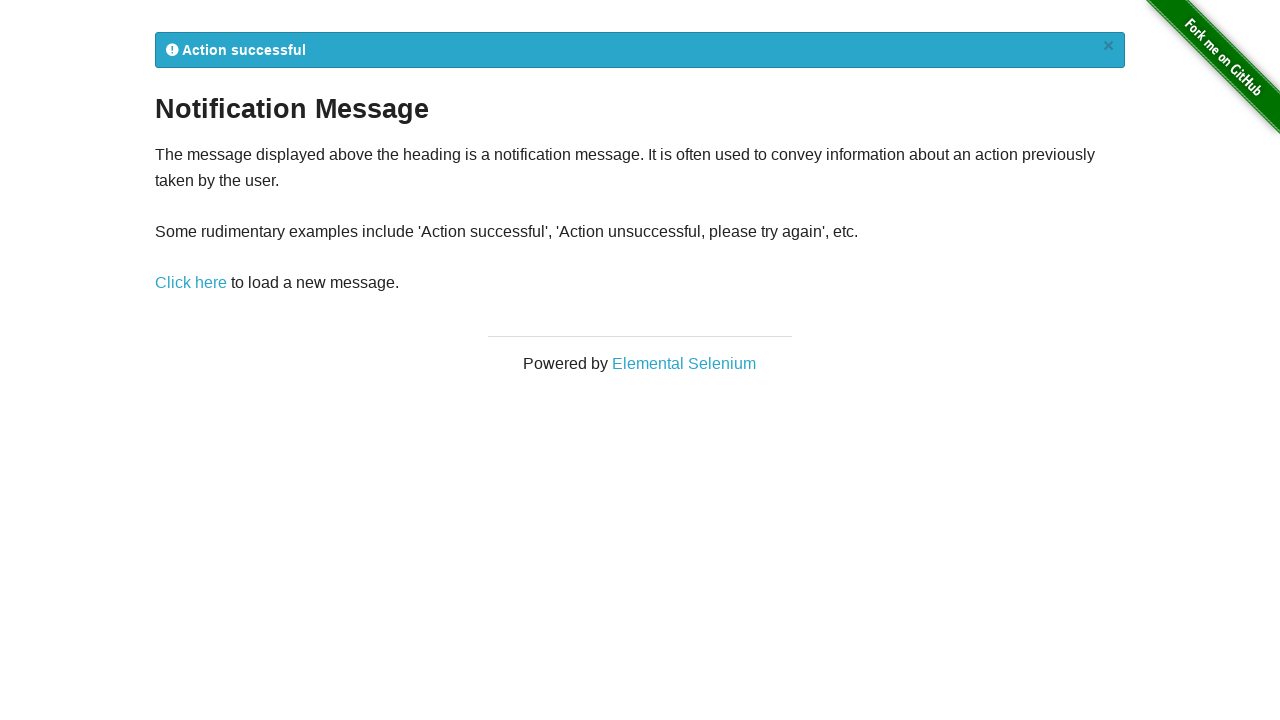

Waited for page to load after clicking 'Notification Messages'
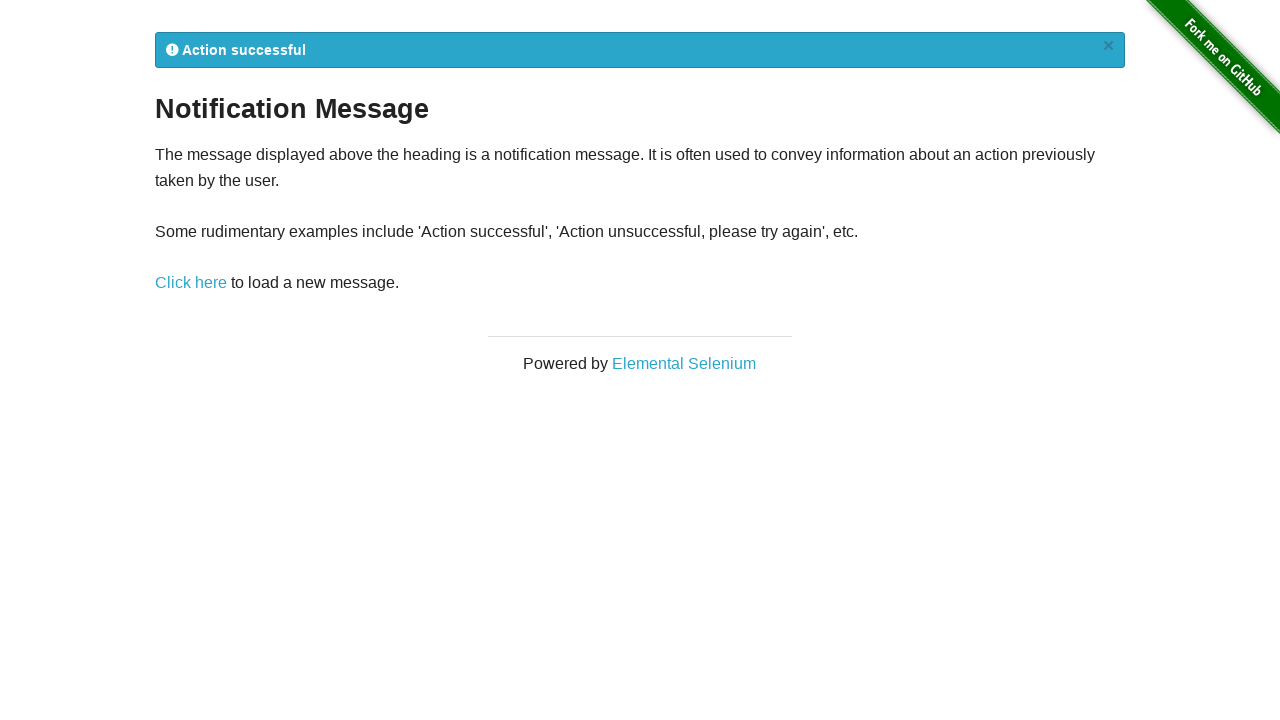

Navigated back to homepage to click next link
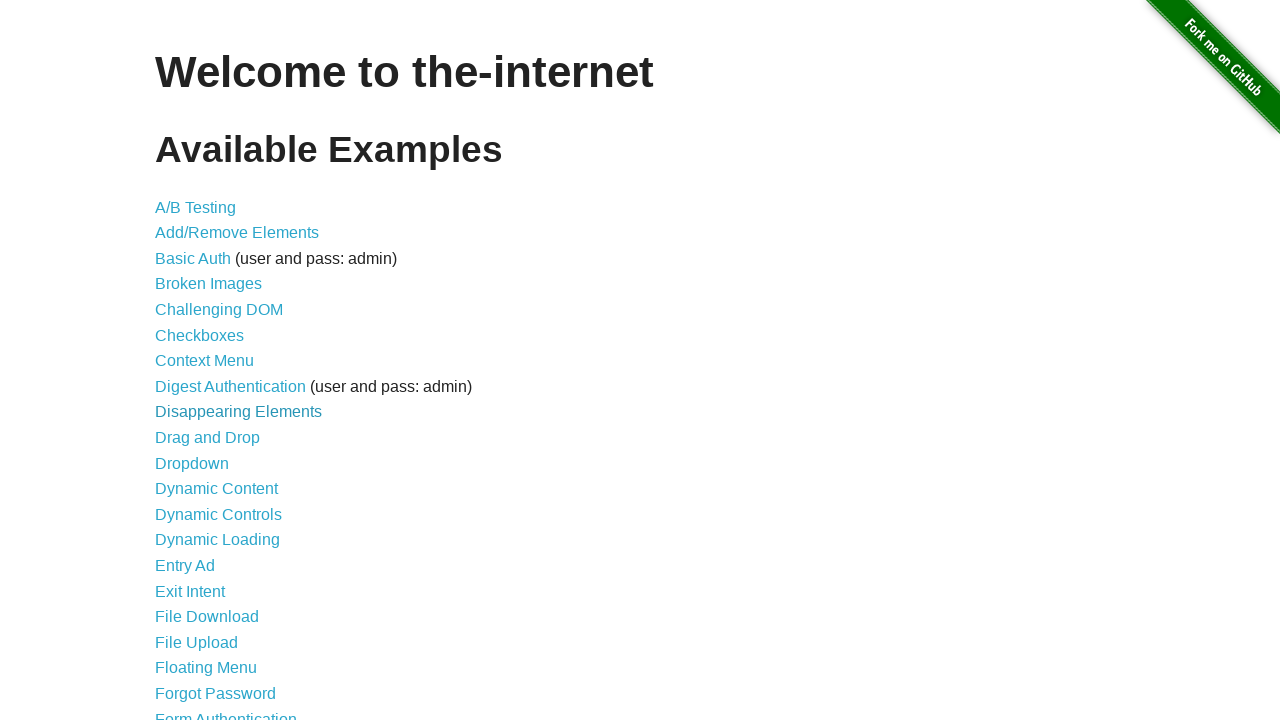

Clicked on link 'Redirect Link' at (202, 446) on internal:text="Redirect Link"s
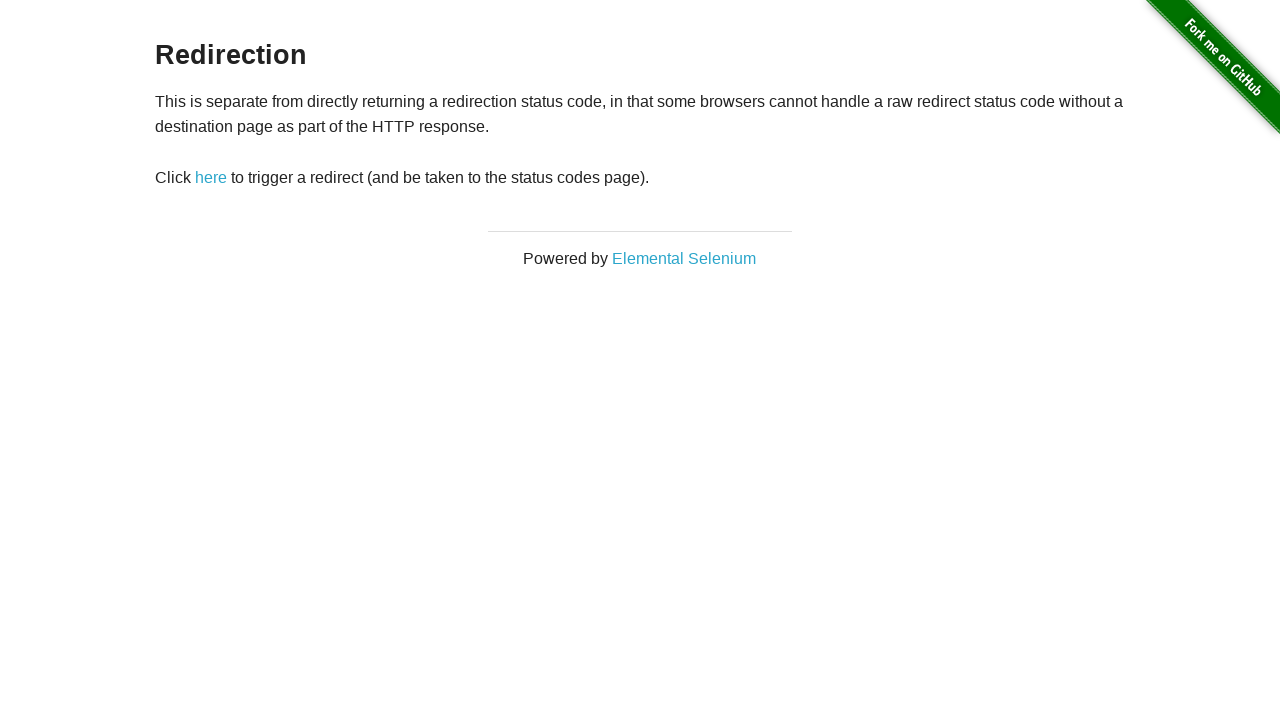

Waited for page to load after clicking 'Redirect Link'
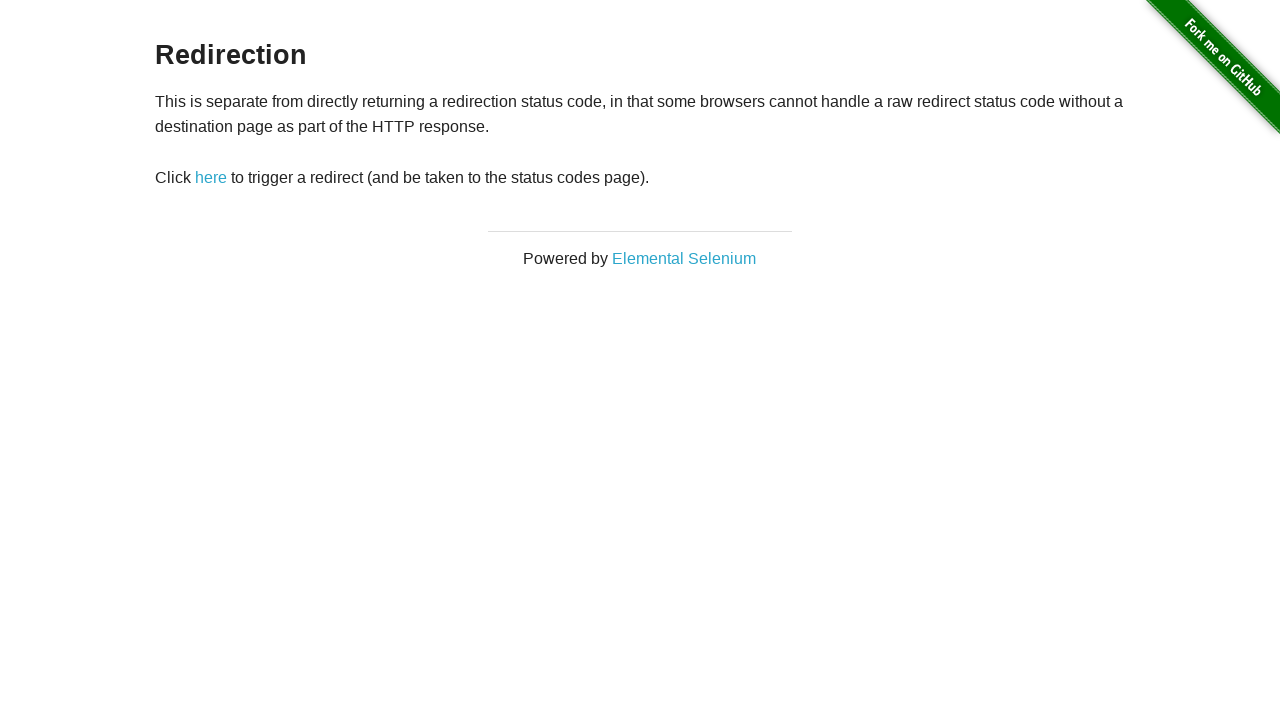

Navigated back to homepage to click next link
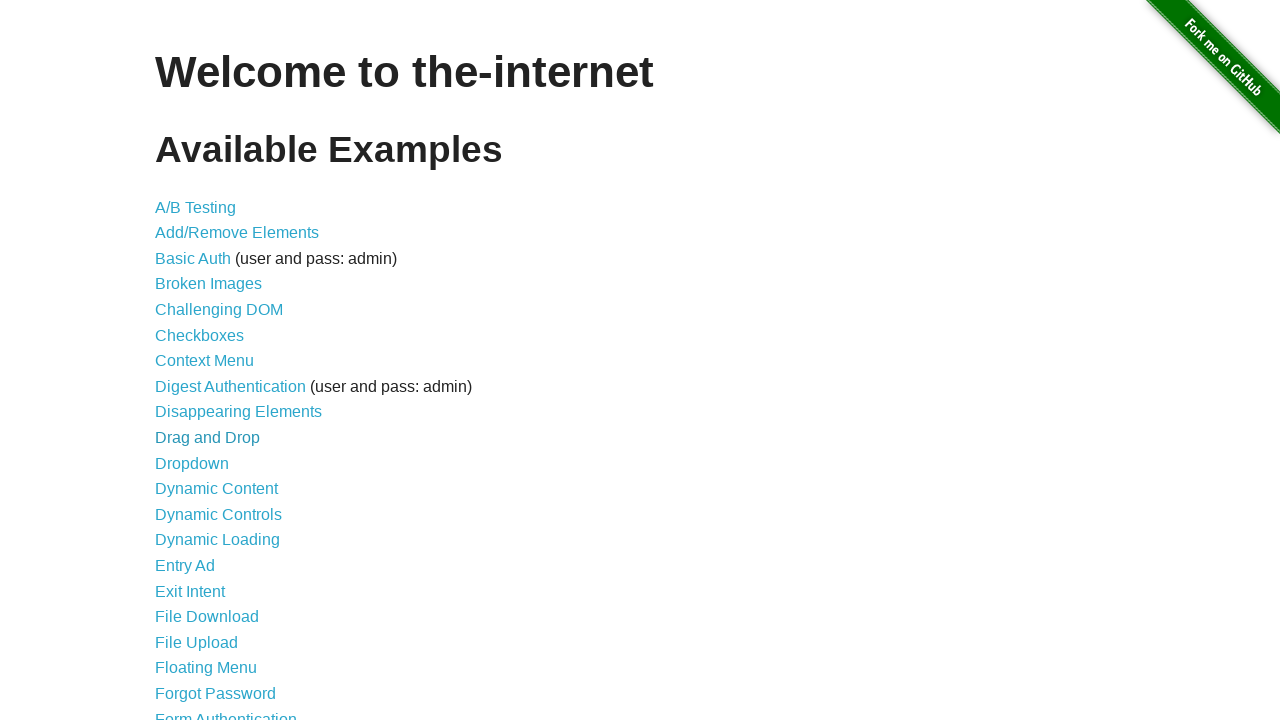

Clicked on link 'Secure File Download' at (234, 472) on internal:text="Secure File Download"s
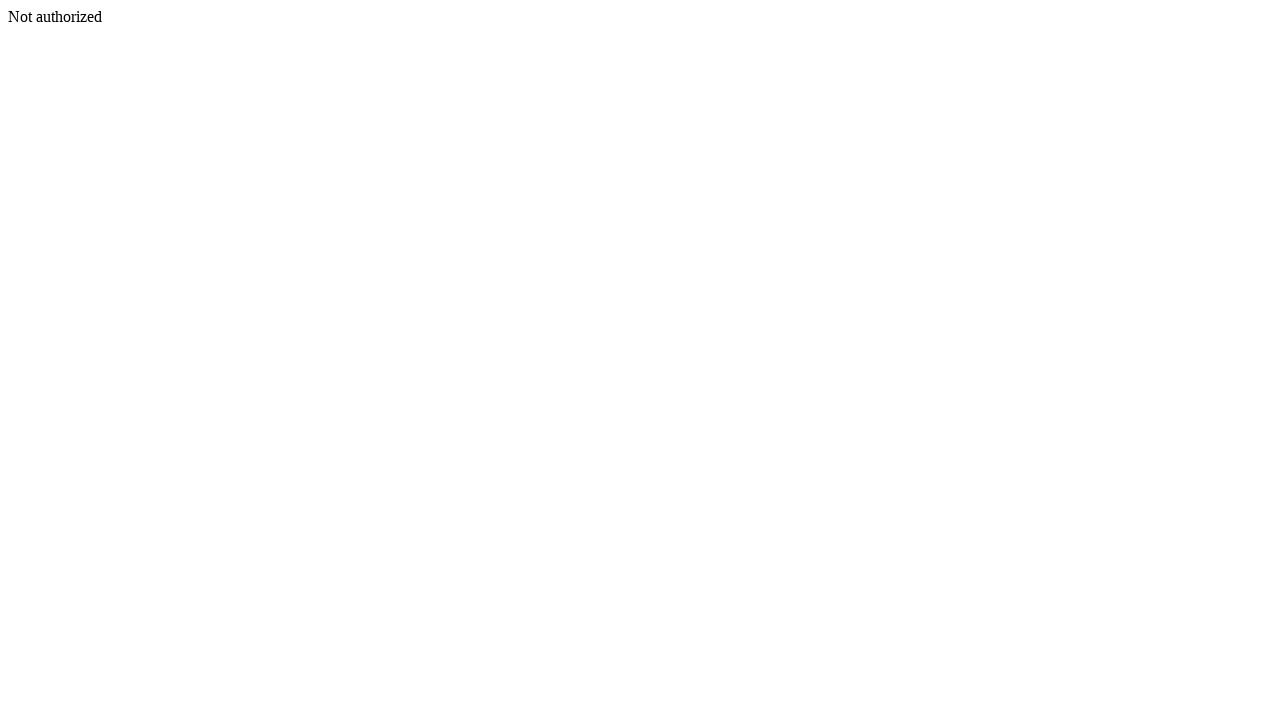

Waited for page to load after clicking 'Secure File Download'
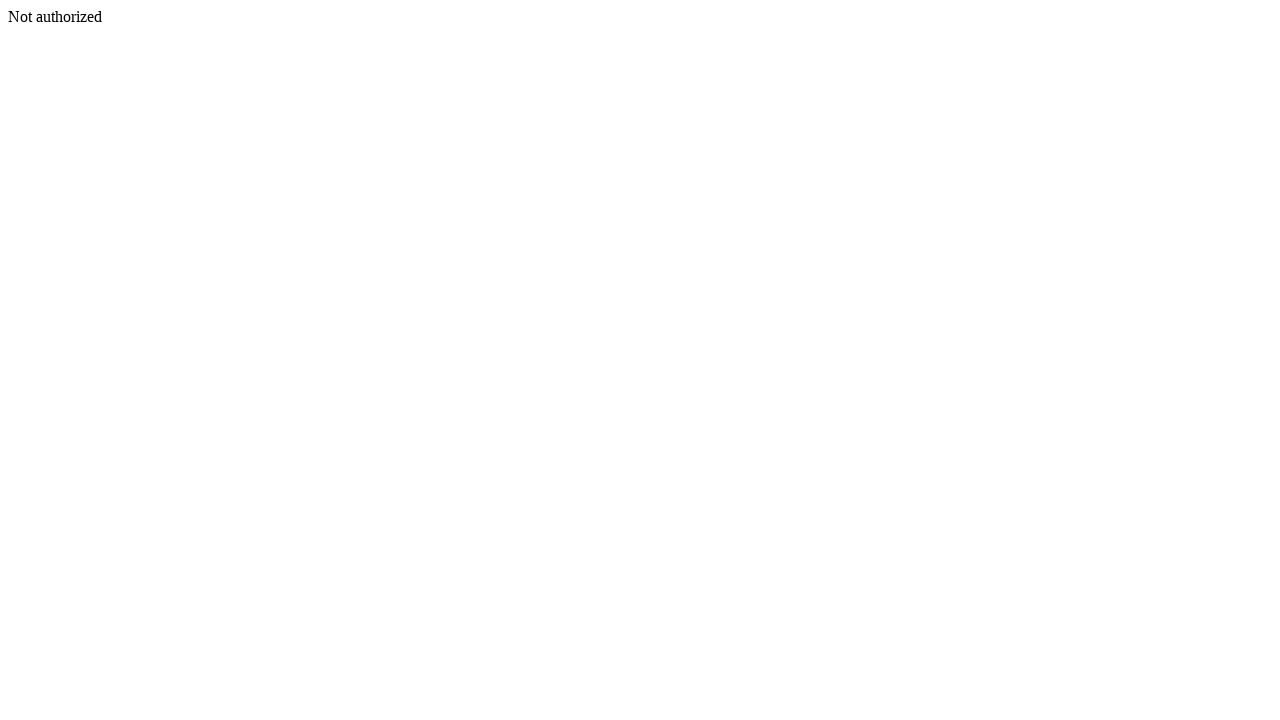

Navigated back to homepage to click next link
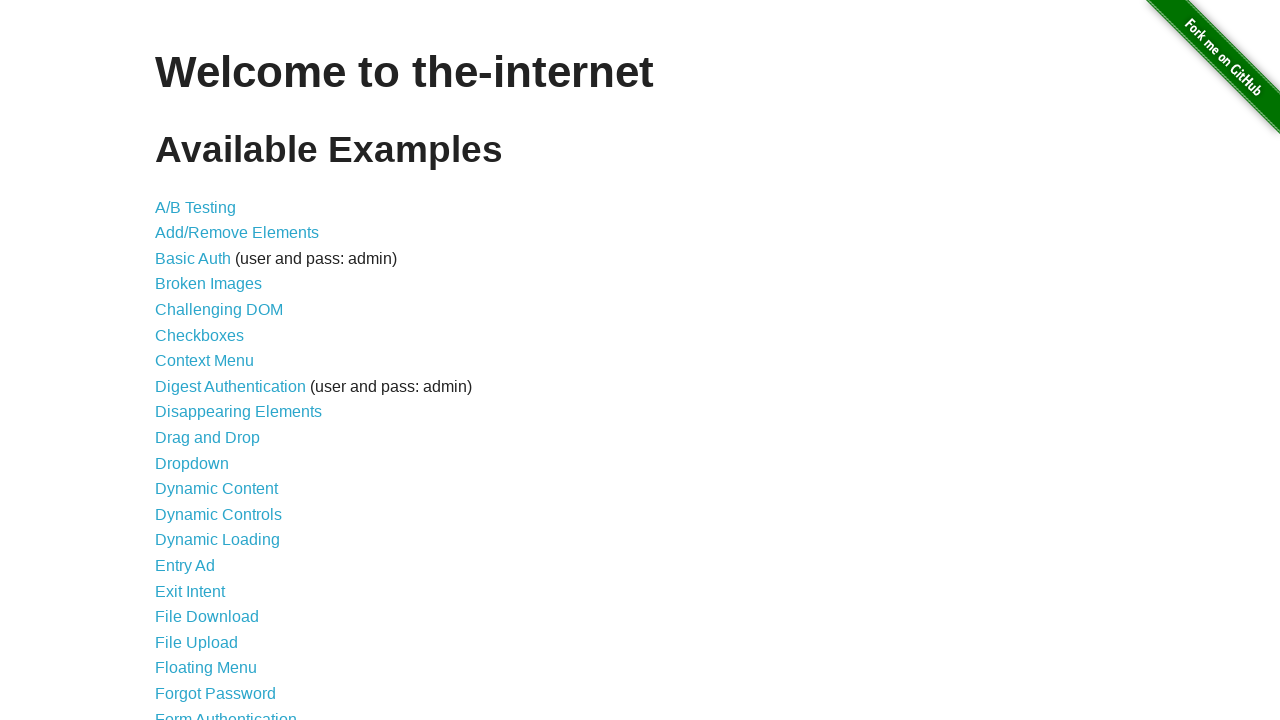

Clicked on link 'Shadow DOM' at (205, 497) on internal:text="Shadow DOM"s
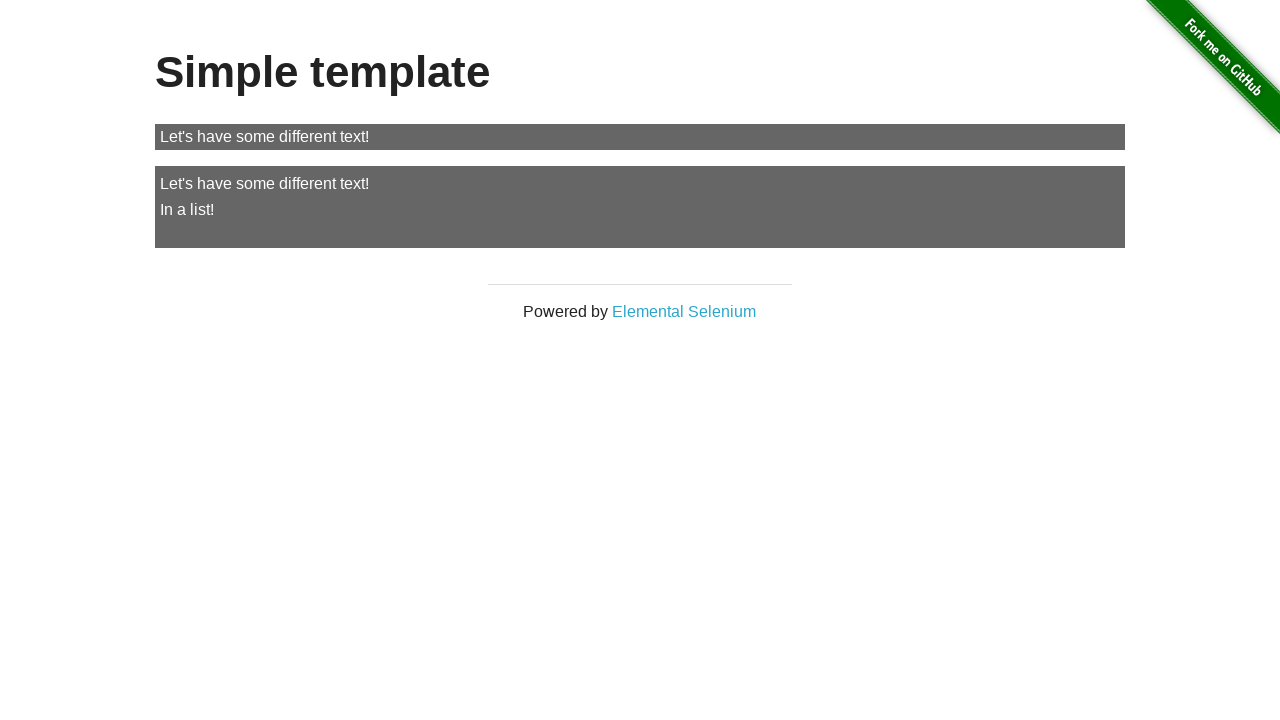

Waited for page to load after clicking 'Shadow DOM'
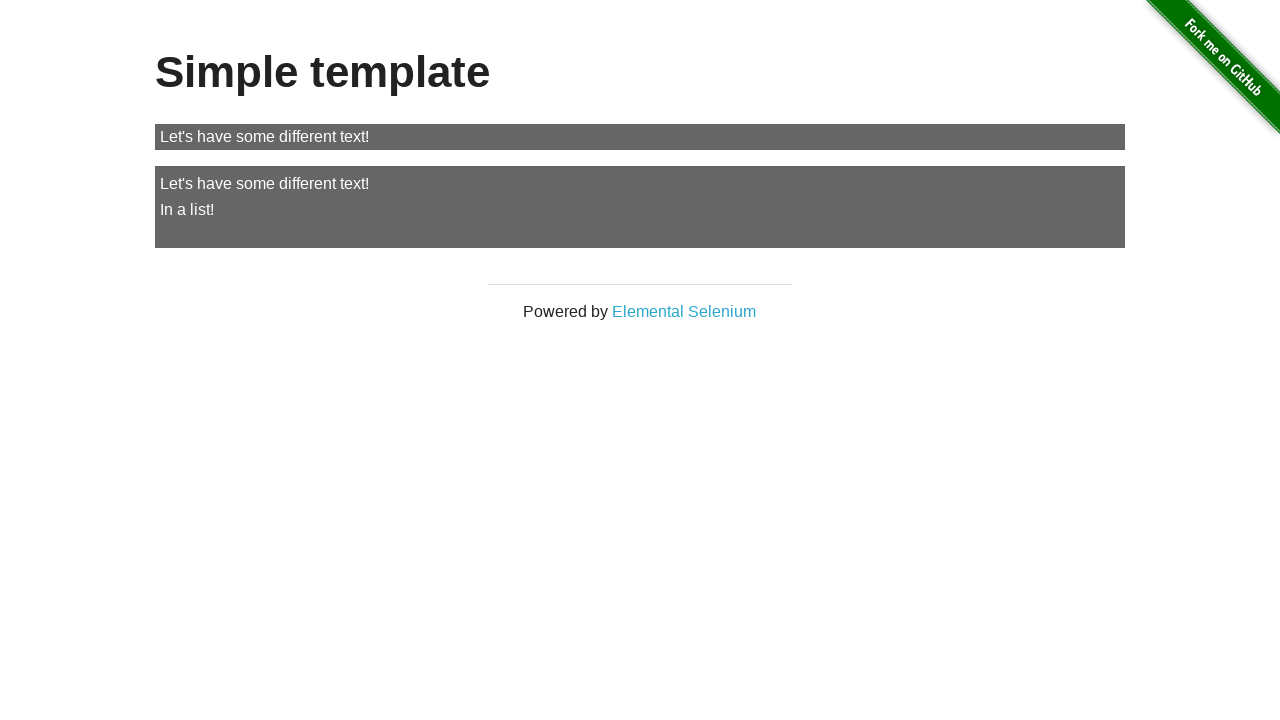

Navigated back to homepage to click next link
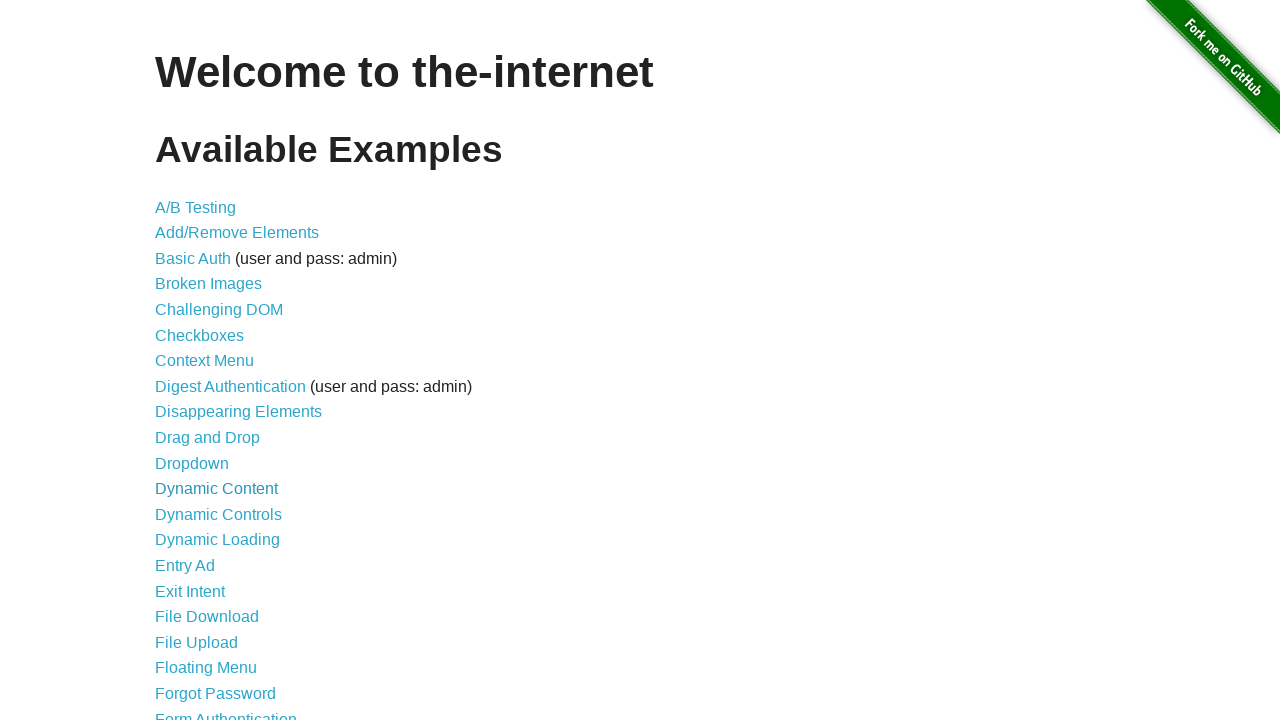

Clicked on link 'Shifting Content' at (212, 523) on internal:text="Shifting Content"s
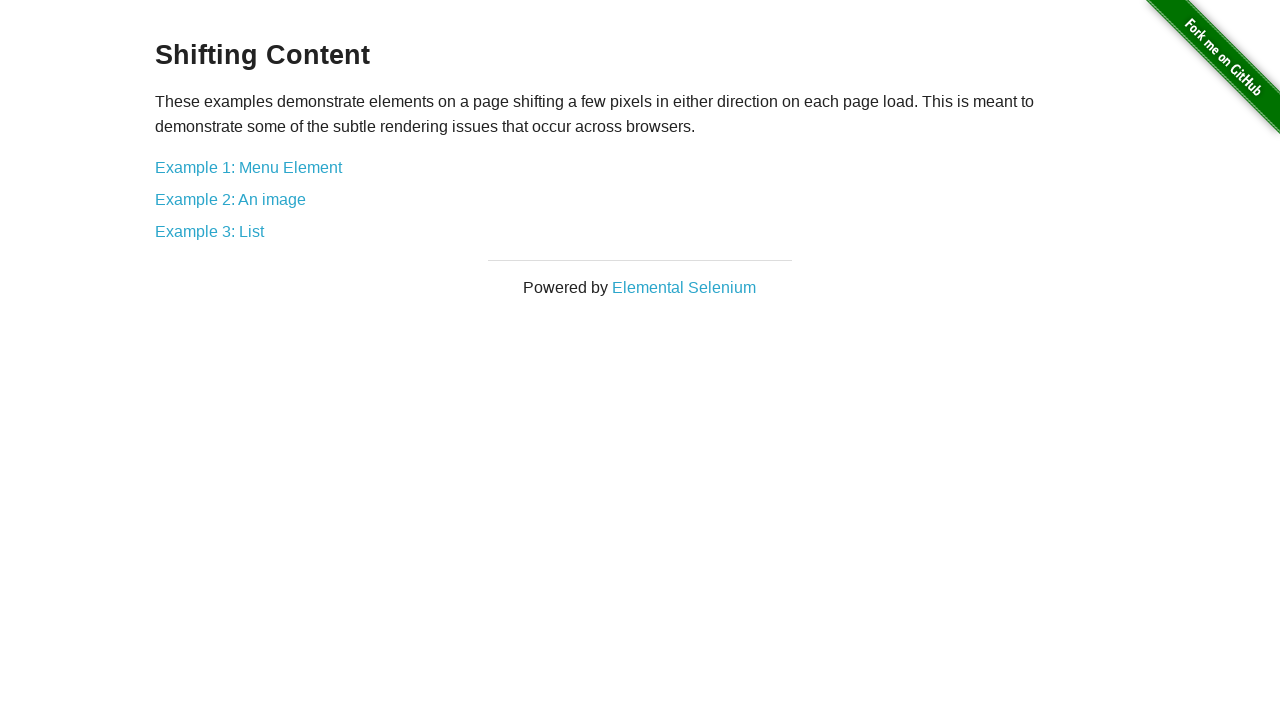

Waited for page to load after clicking 'Shifting Content'
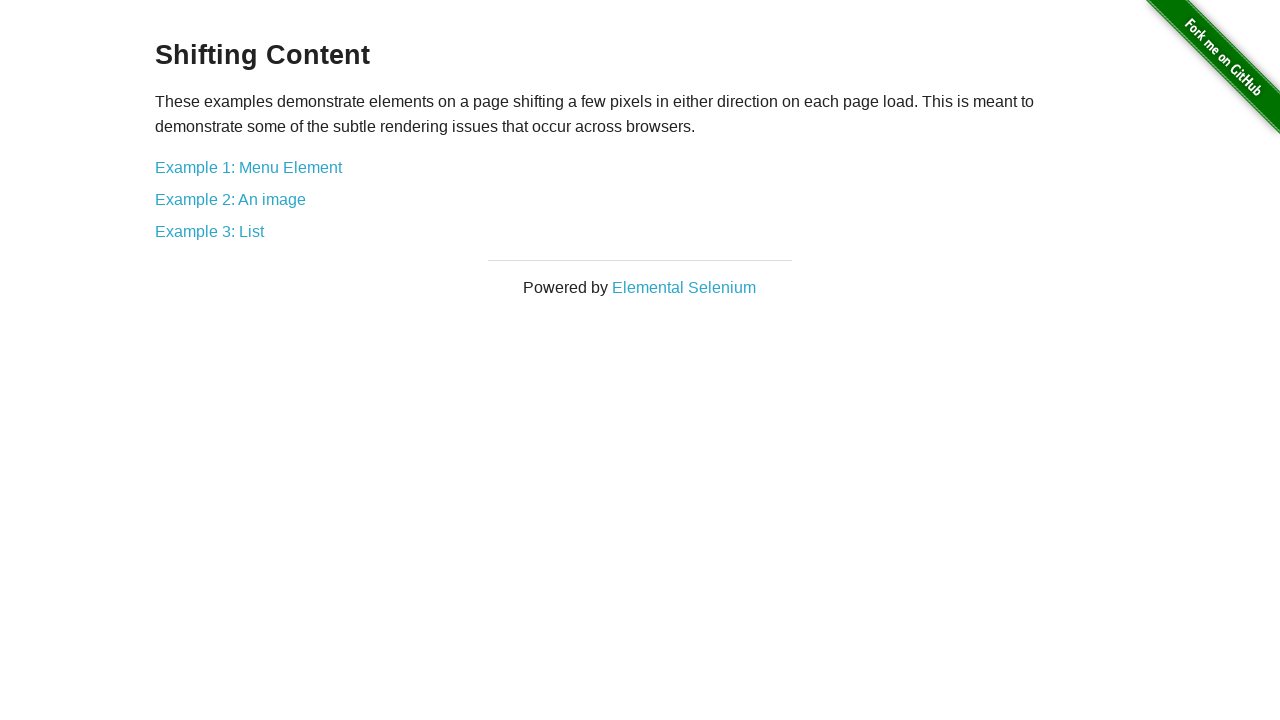

Navigated back to homepage to click next link
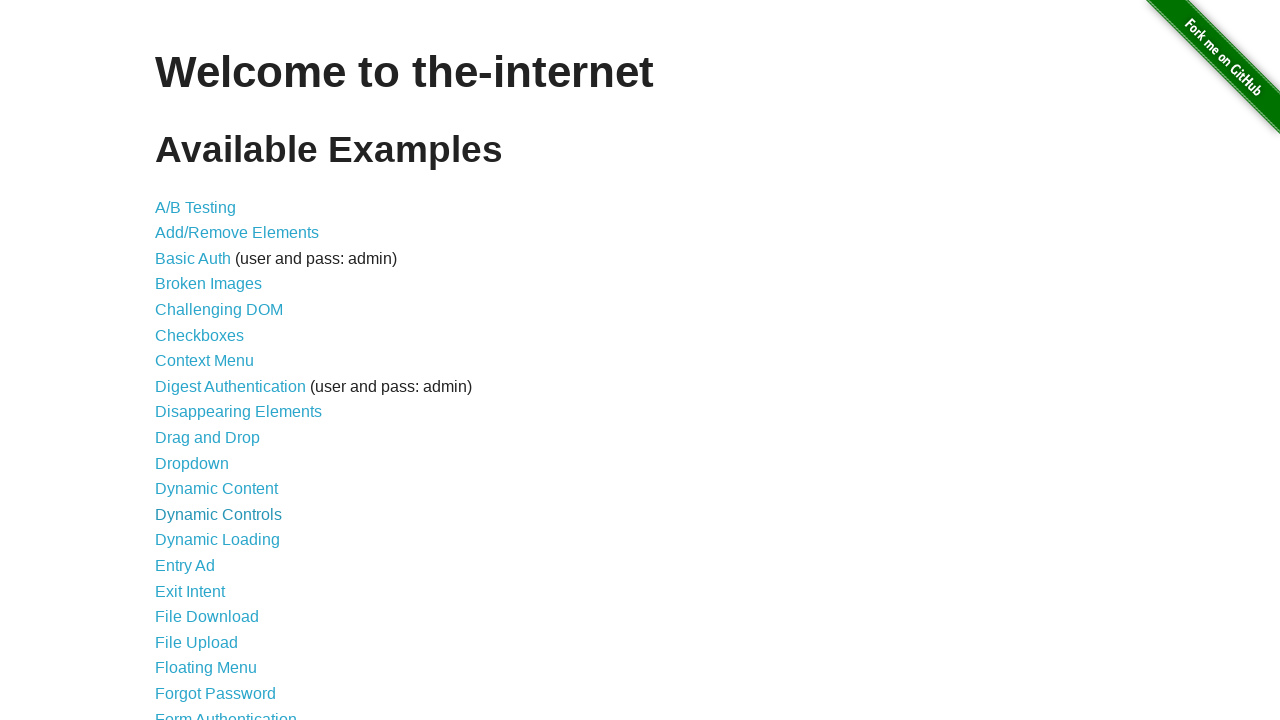

Clicked on link 'Slow Resources' at (214, 548) on internal:text="Slow Resources"s
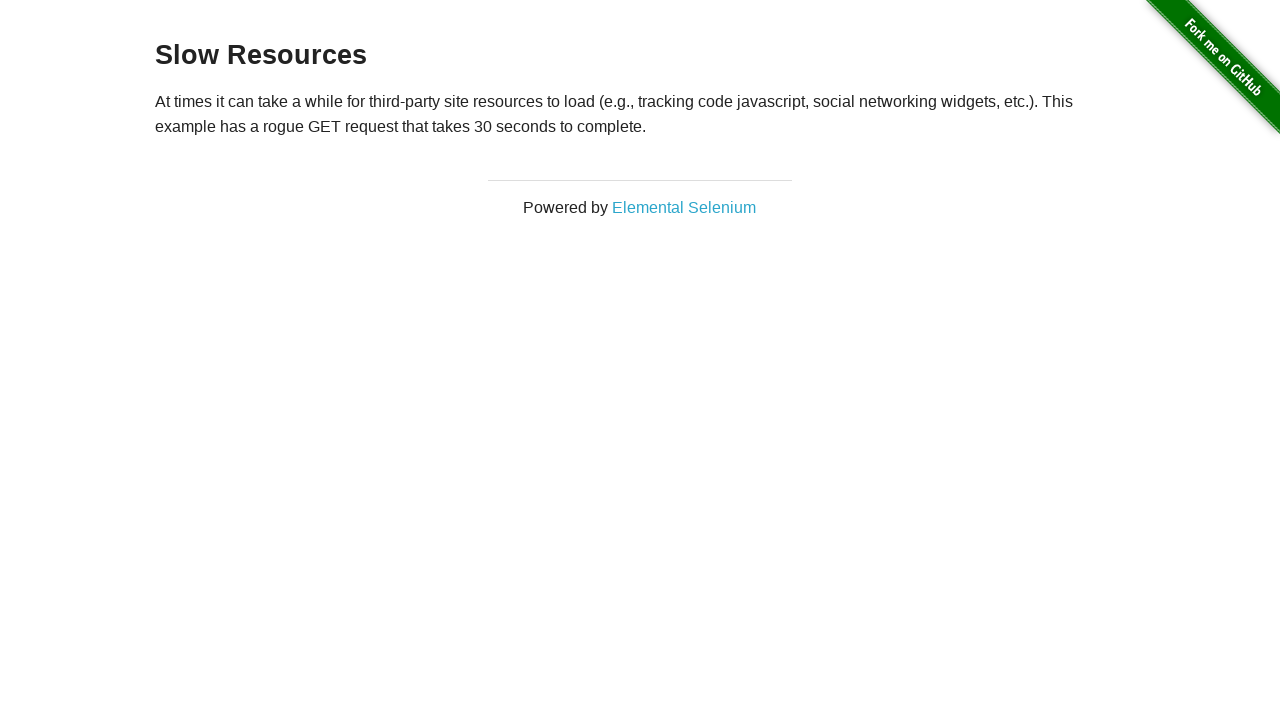

Waited for page to load after clicking 'Slow Resources'
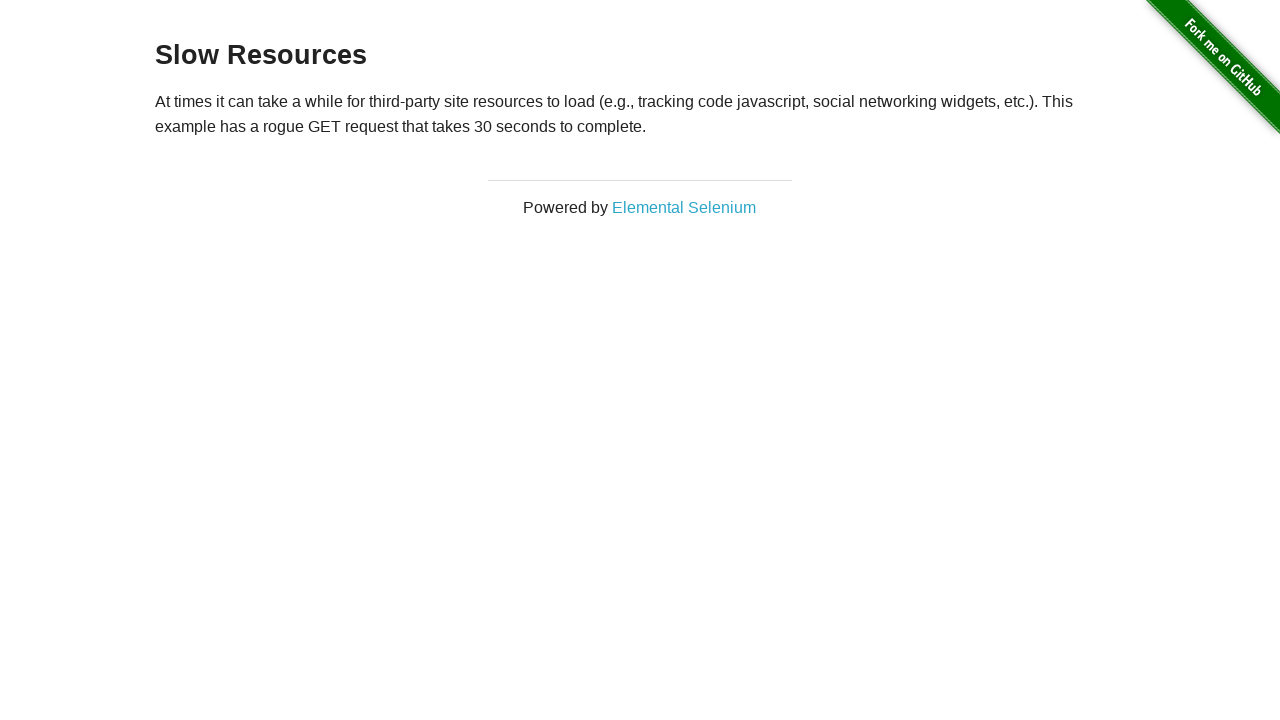

Navigated back to homepage to click next link
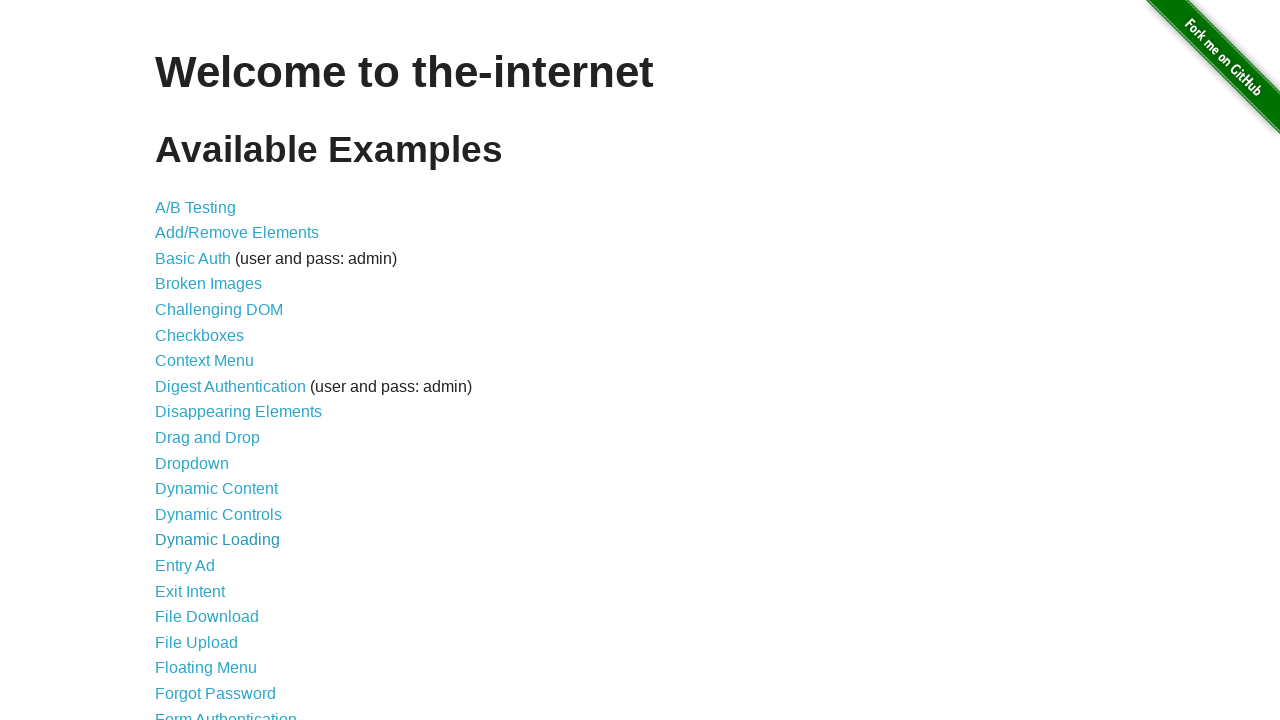

Clicked on link 'Sortable Data Tables' at (230, 574) on internal:text="Sortable Data Tables"s
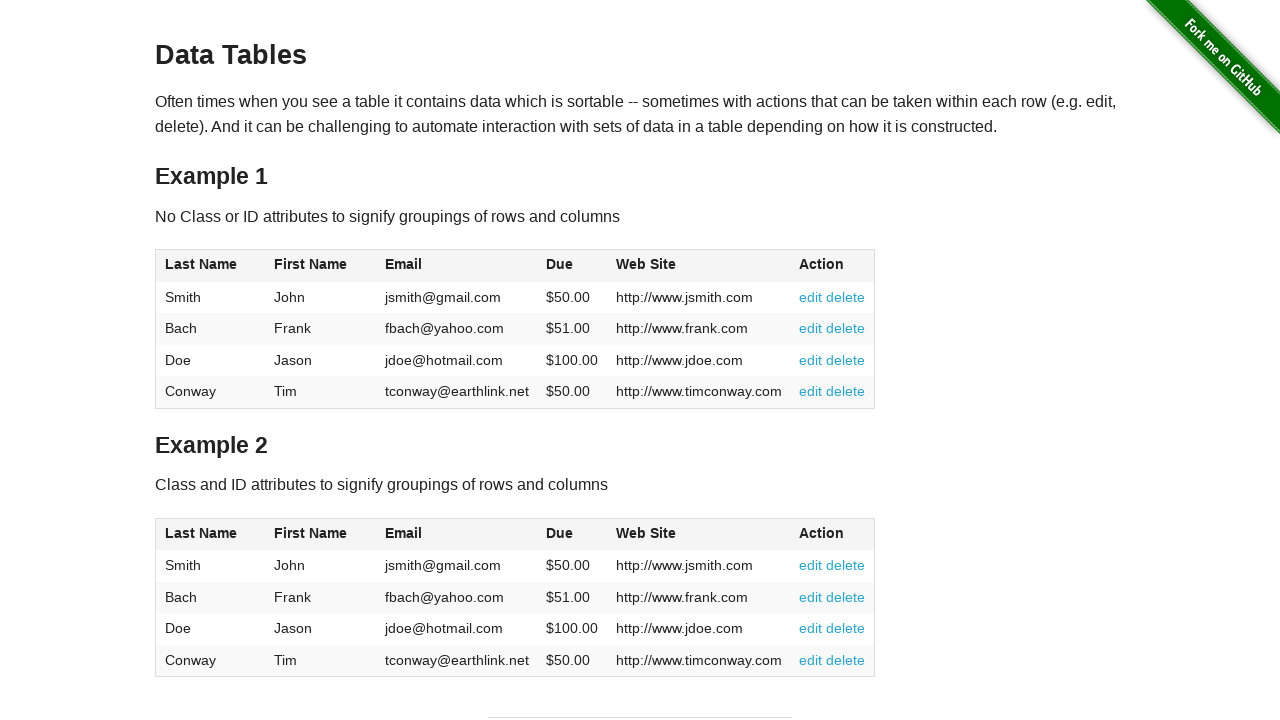

Waited for page to load after clicking 'Sortable Data Tables'
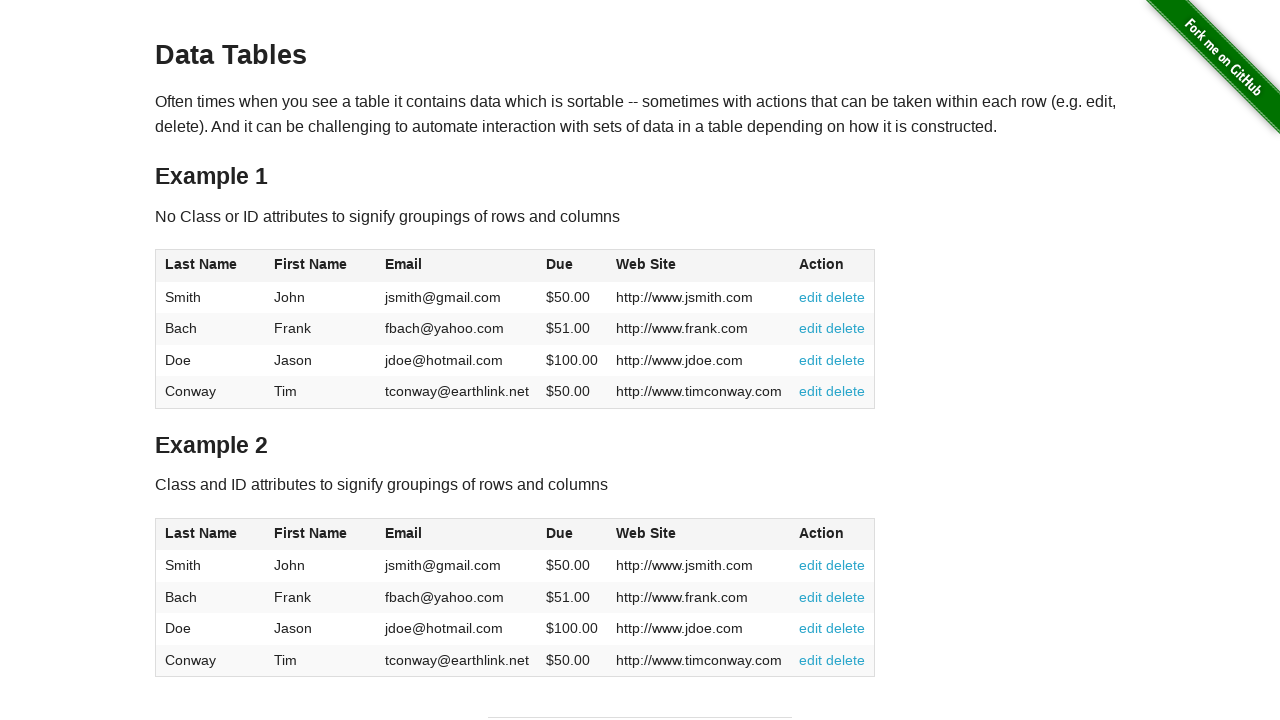

Navigated back to homepage to click next link
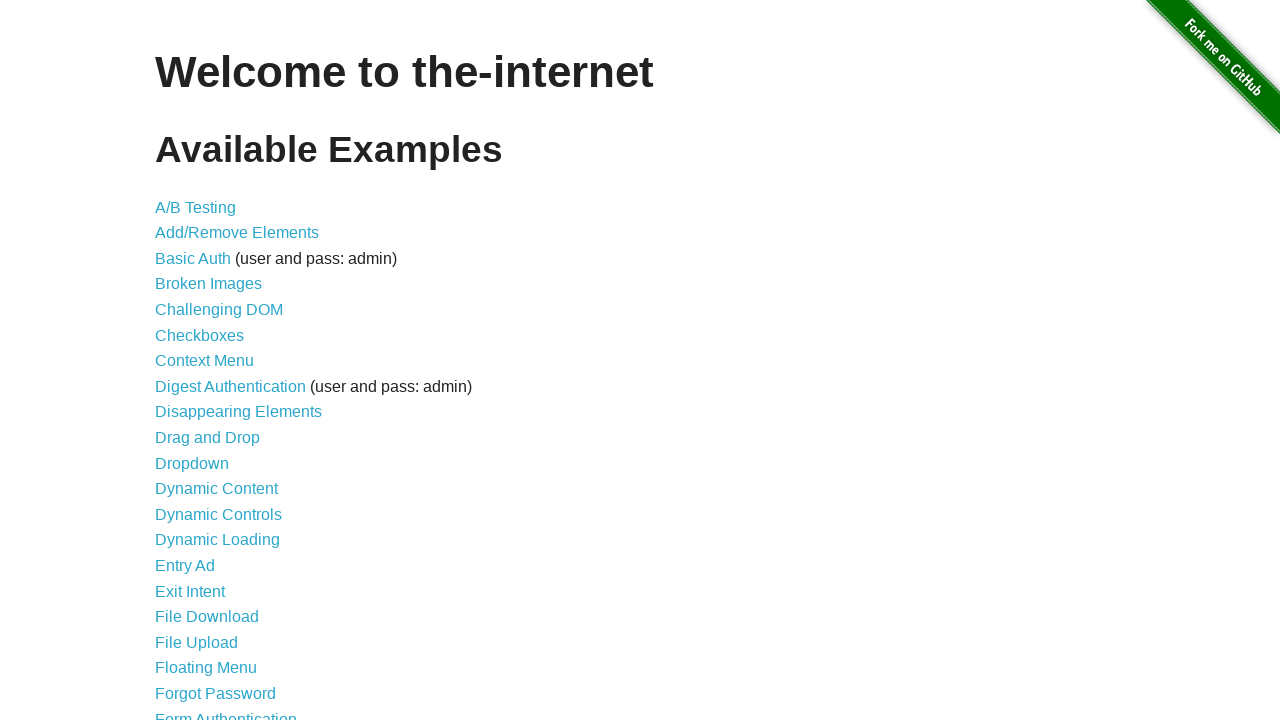

Clicked on link 'Status Codes' at (203, 600) on internal:text="Status Codes"s
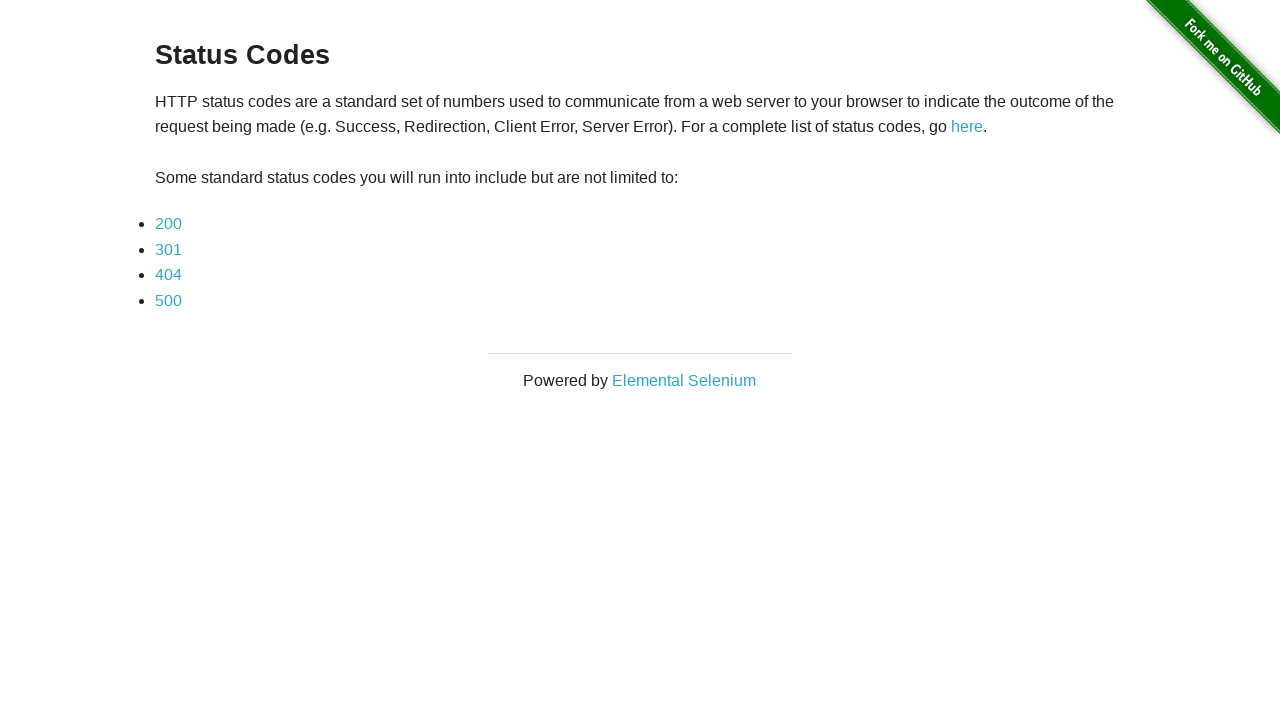

Waited for page to load after clicking 'Status Codes'
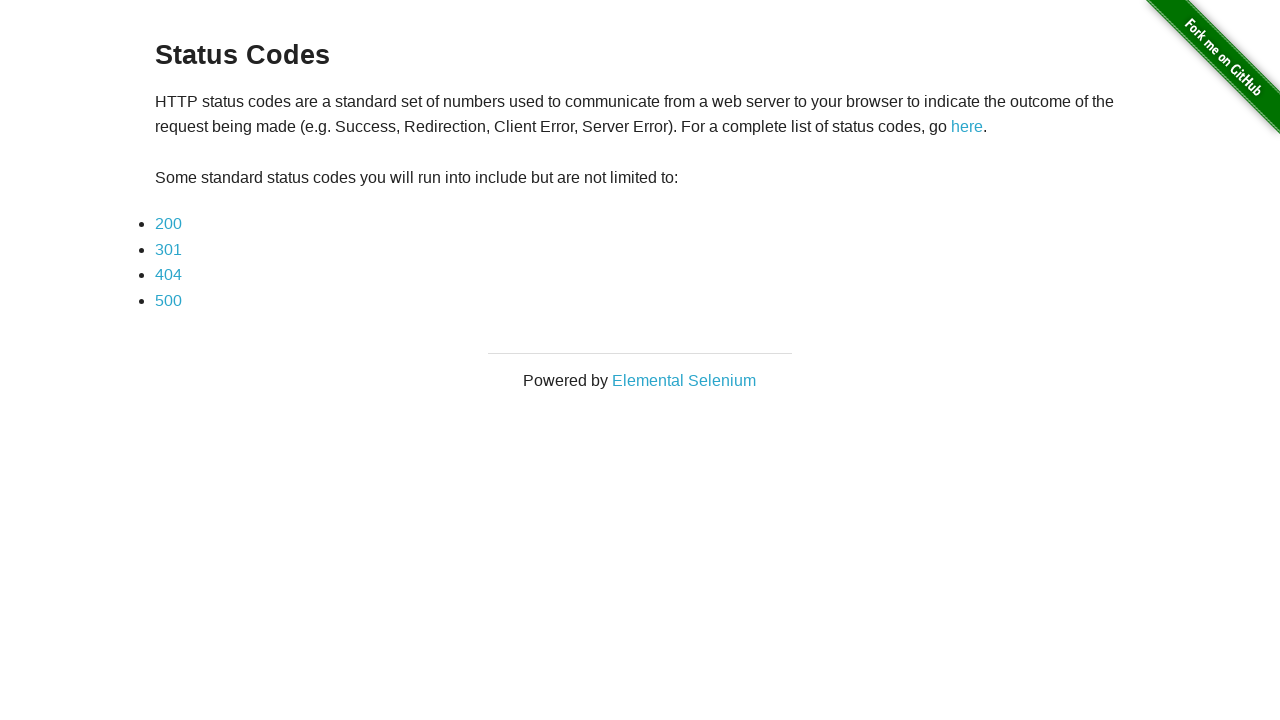

Navigated back to homepage to click next link
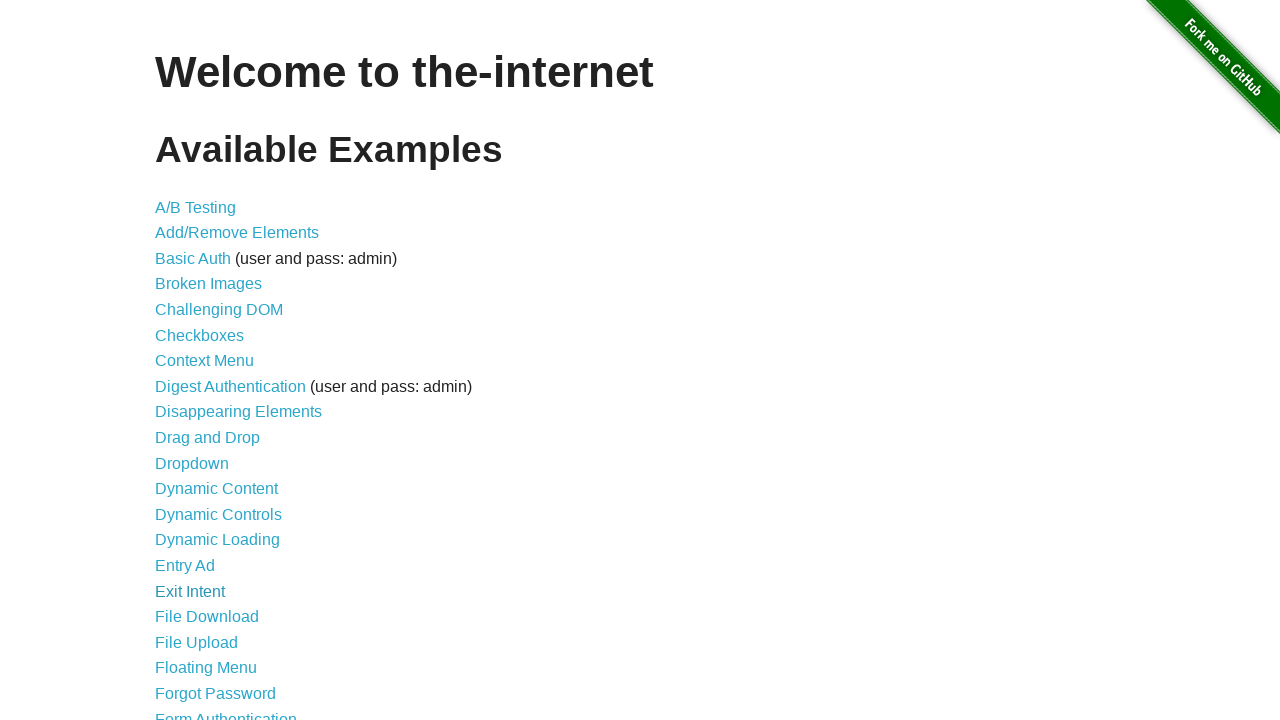

Clicked on link 'Typos' at (176, 625) on internal:text="Typos"s
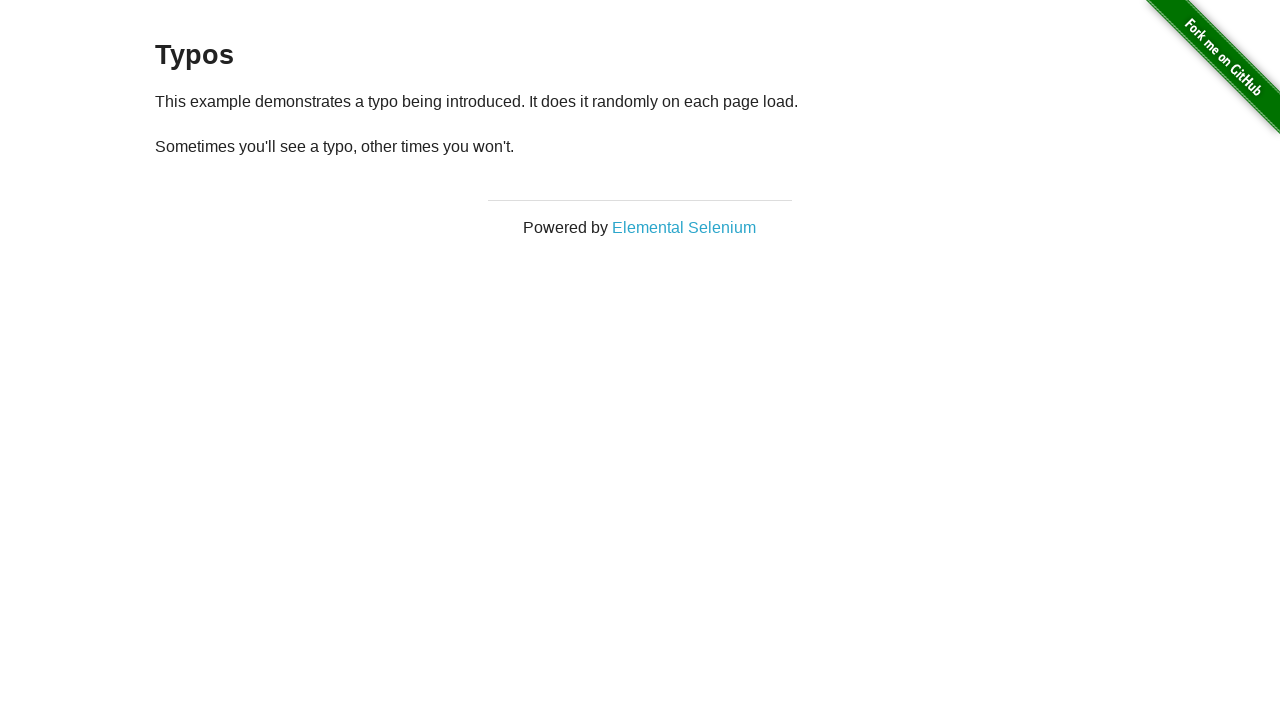

Waited for page to load after clicking 'Typos'
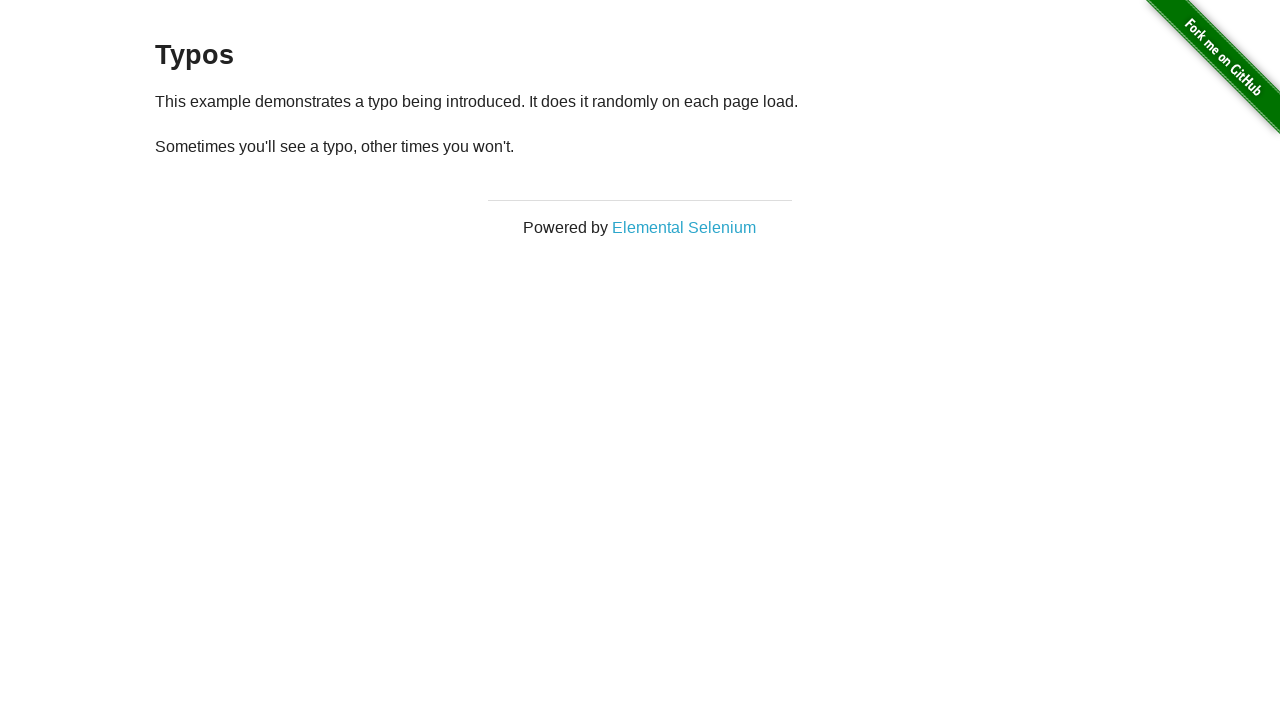

Navigated back to homepage to click next link
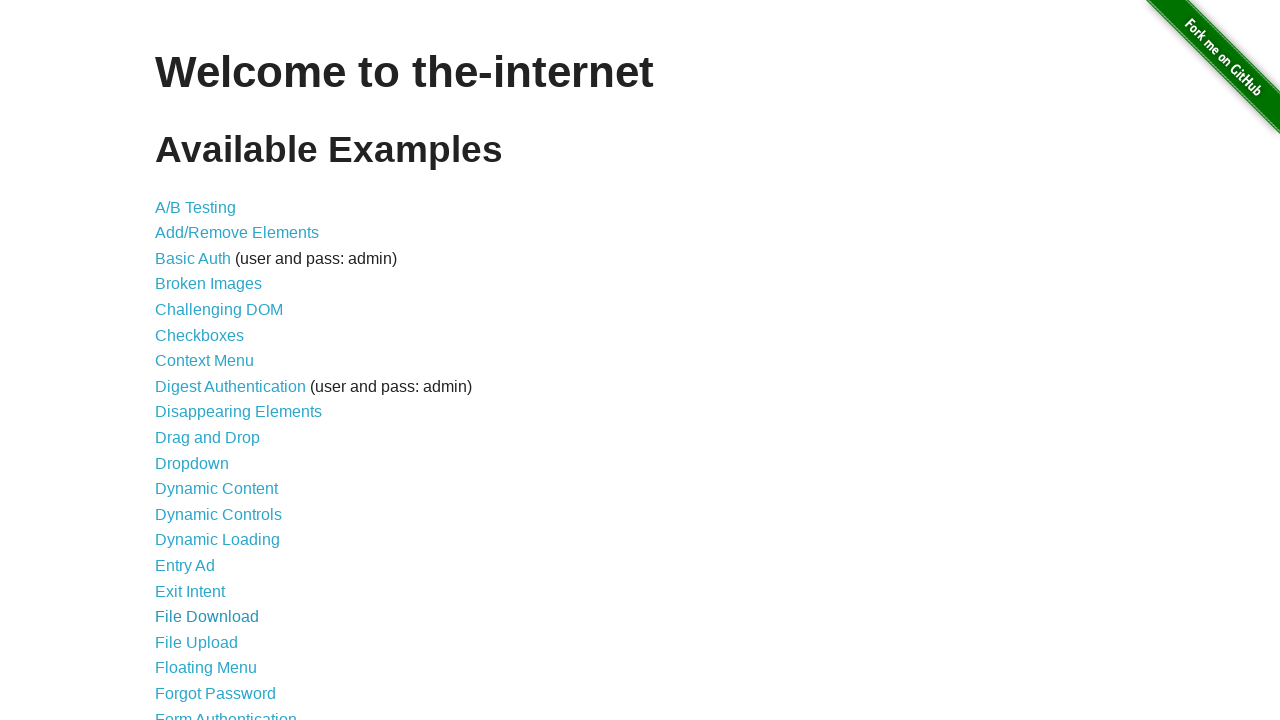

Clicked on link 'WYSIWYG Editor' at (218, 651) on internal:text="WYSIWYG Editor"s
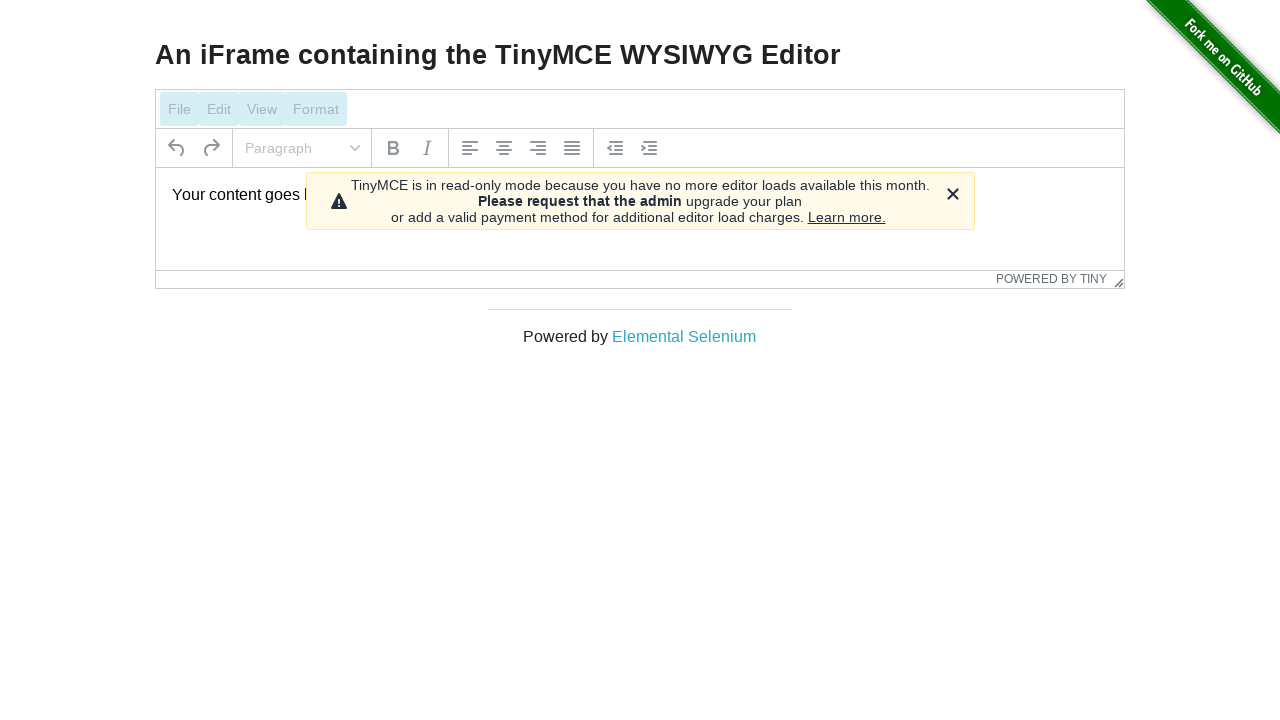

Waited for page to load after clicking 'WYSIWYG Editor'
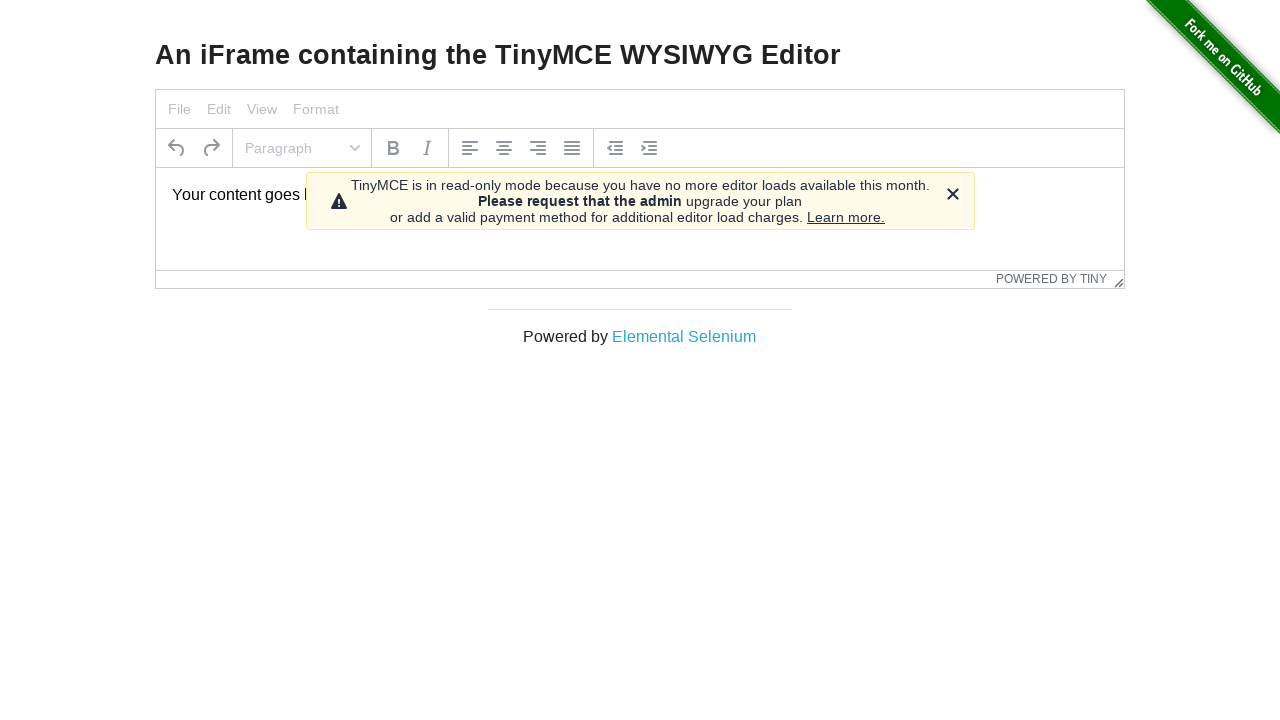

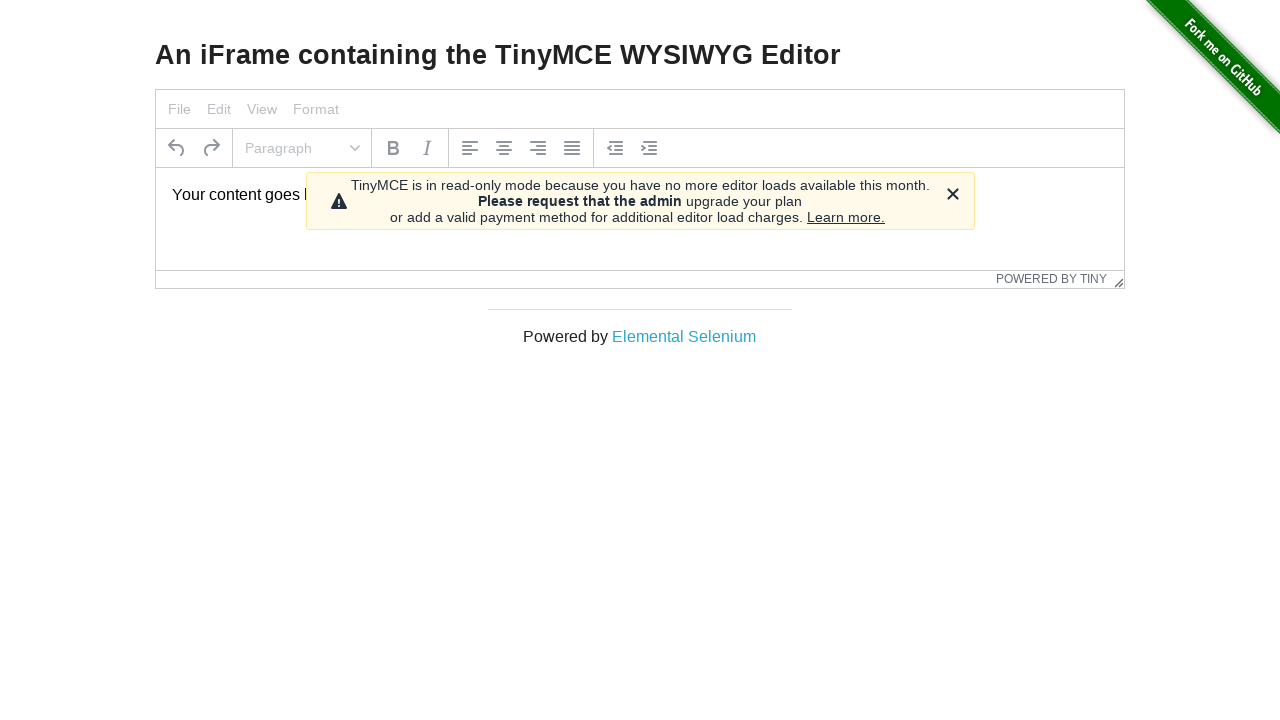